Tests filling a large form by entering text into all input fields and clicking the submit button

Starting URL: http://suninjuly.github.io/huge_form.html

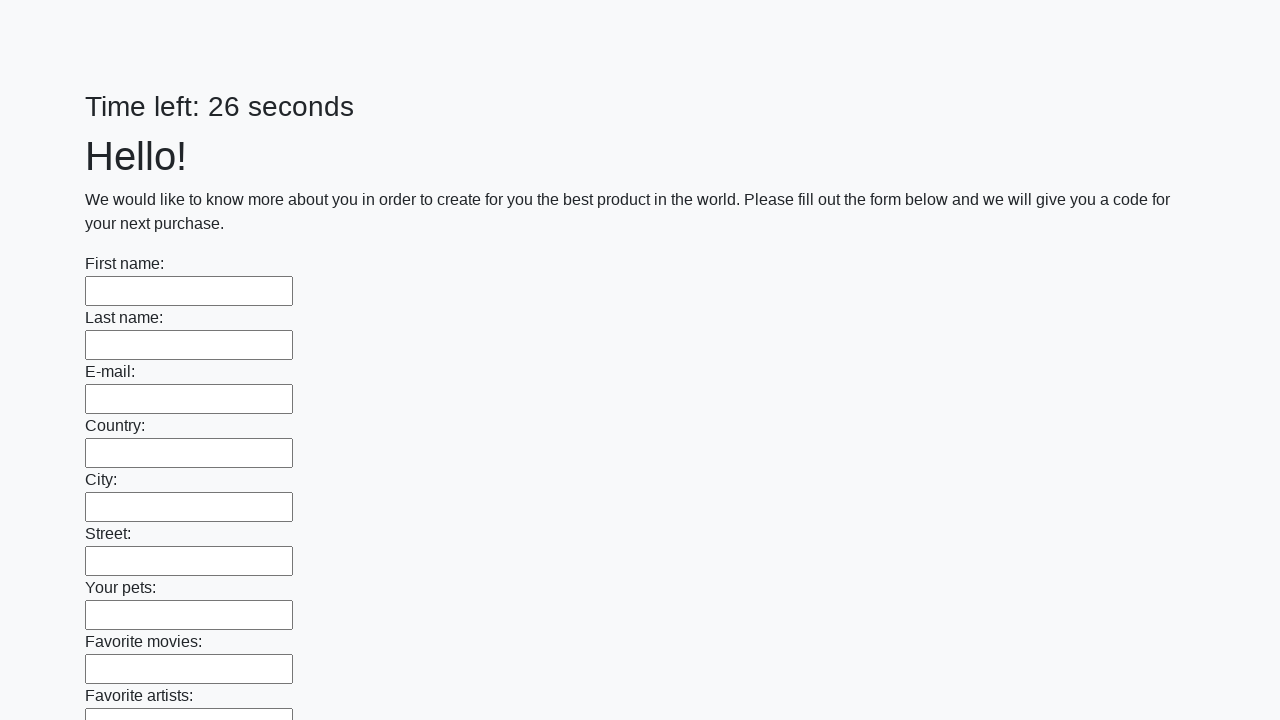

Located all input fields on the form
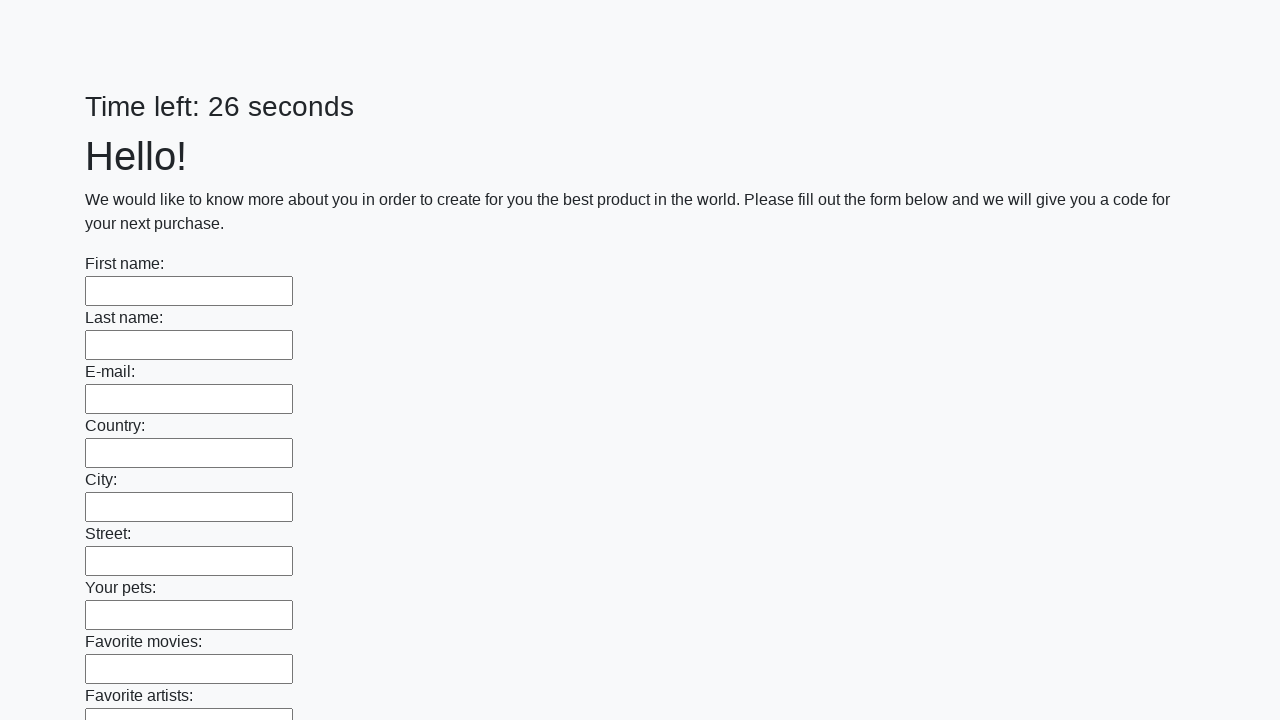

Filled an input field with 'Мой ответ' on input >> nth=0
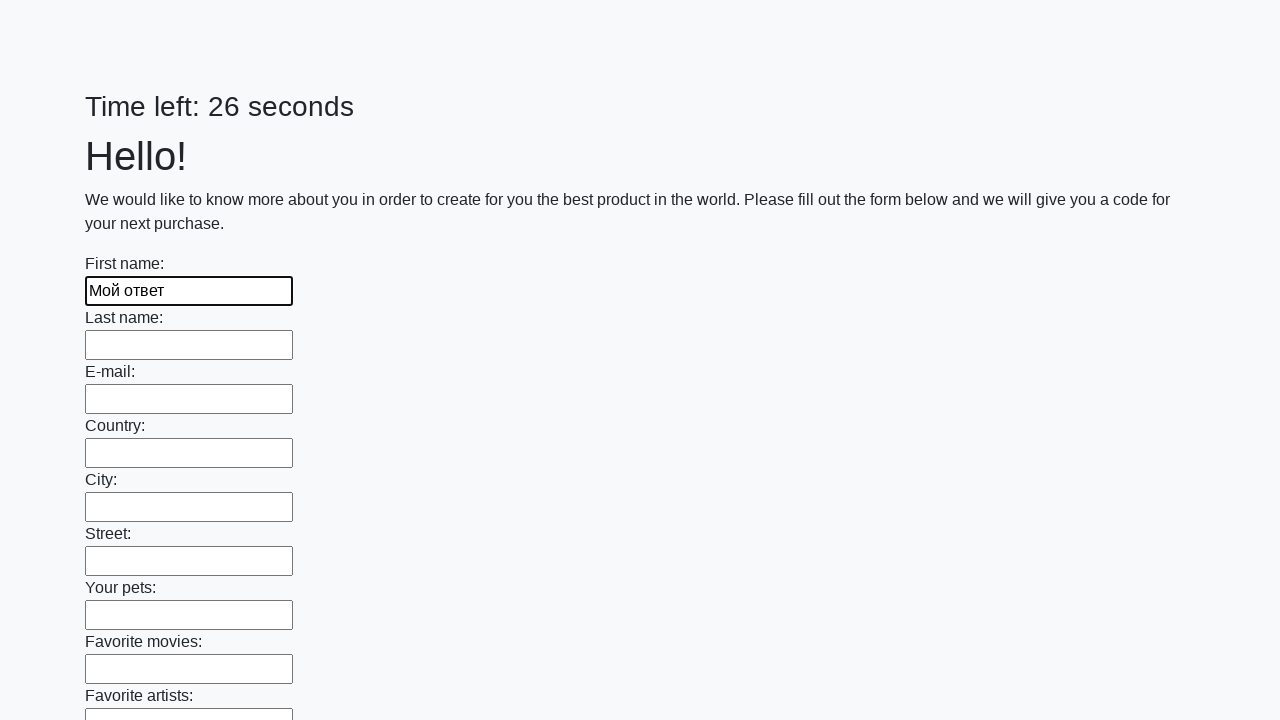

Filled an input field with 'Мой ответ' on input >> nth=1
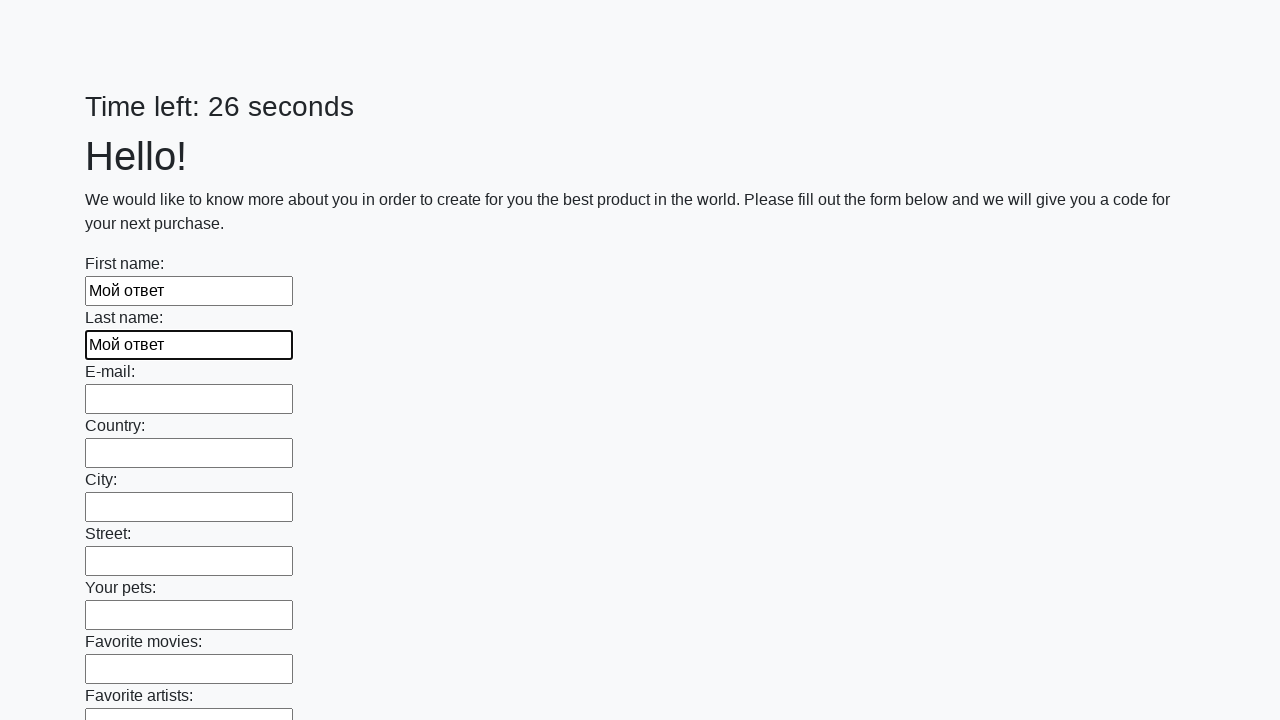

Filled an input field with 'Мой ответ' on input >> nth=2
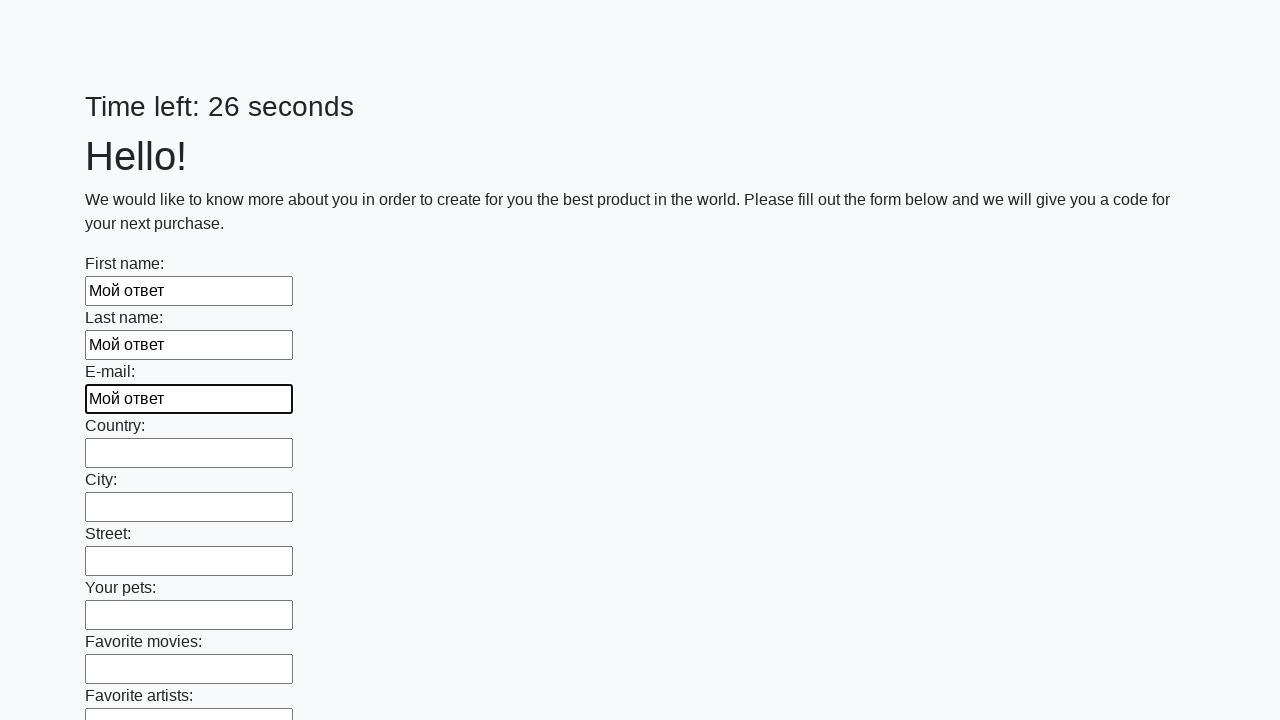

Filled an input field with 'Мой ответ' on input >> nth=3
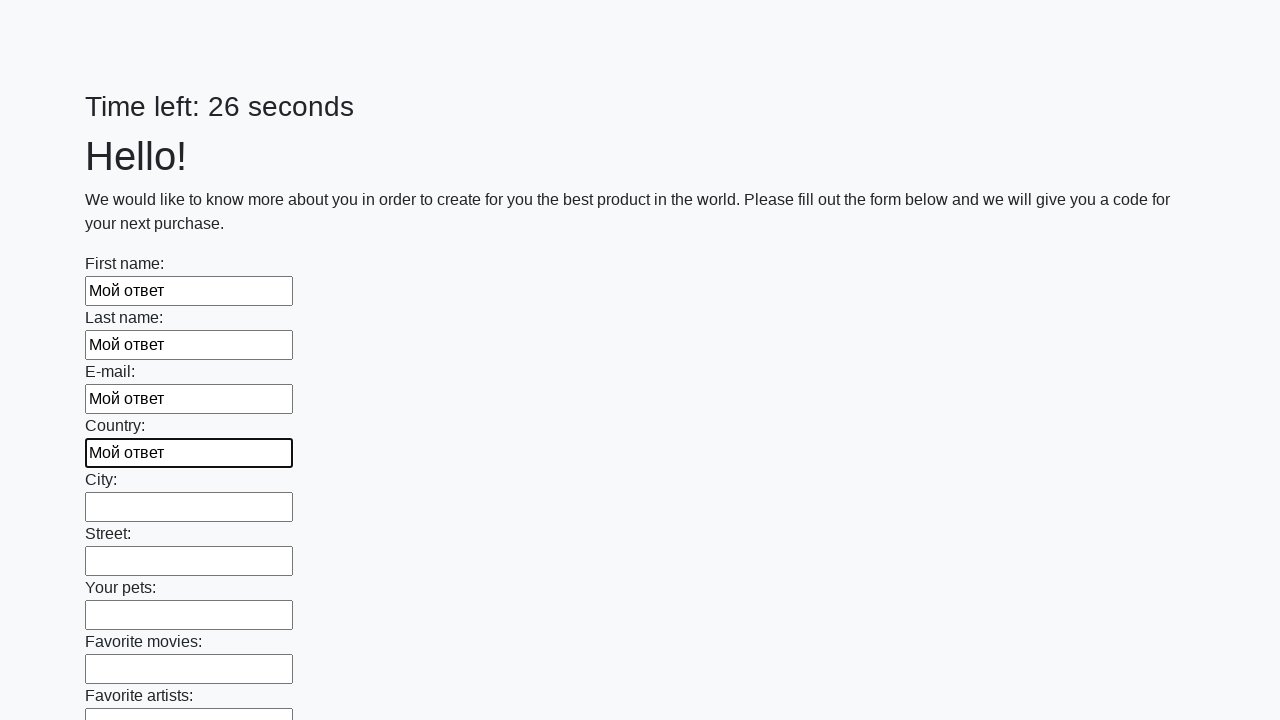

Filled an input field with 'Мой ответ' on input >> nth=4
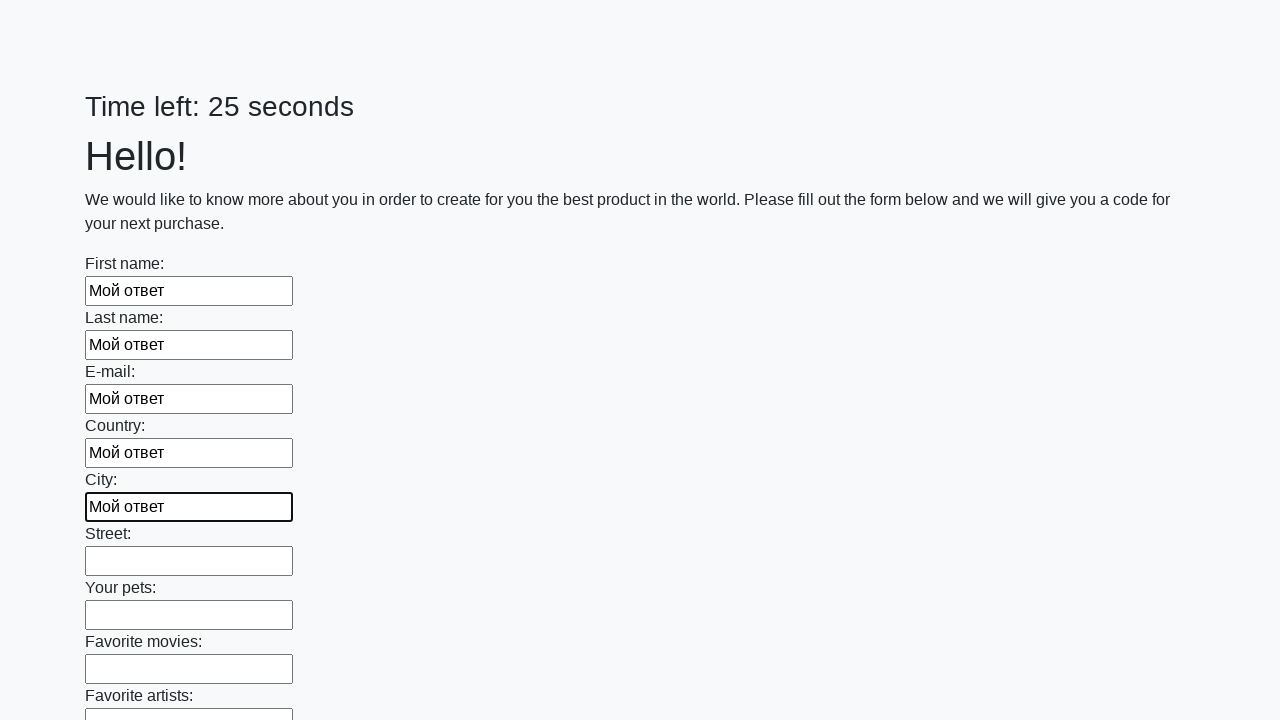

Filled an input field with 'Мой ответ' on input >> nth=5
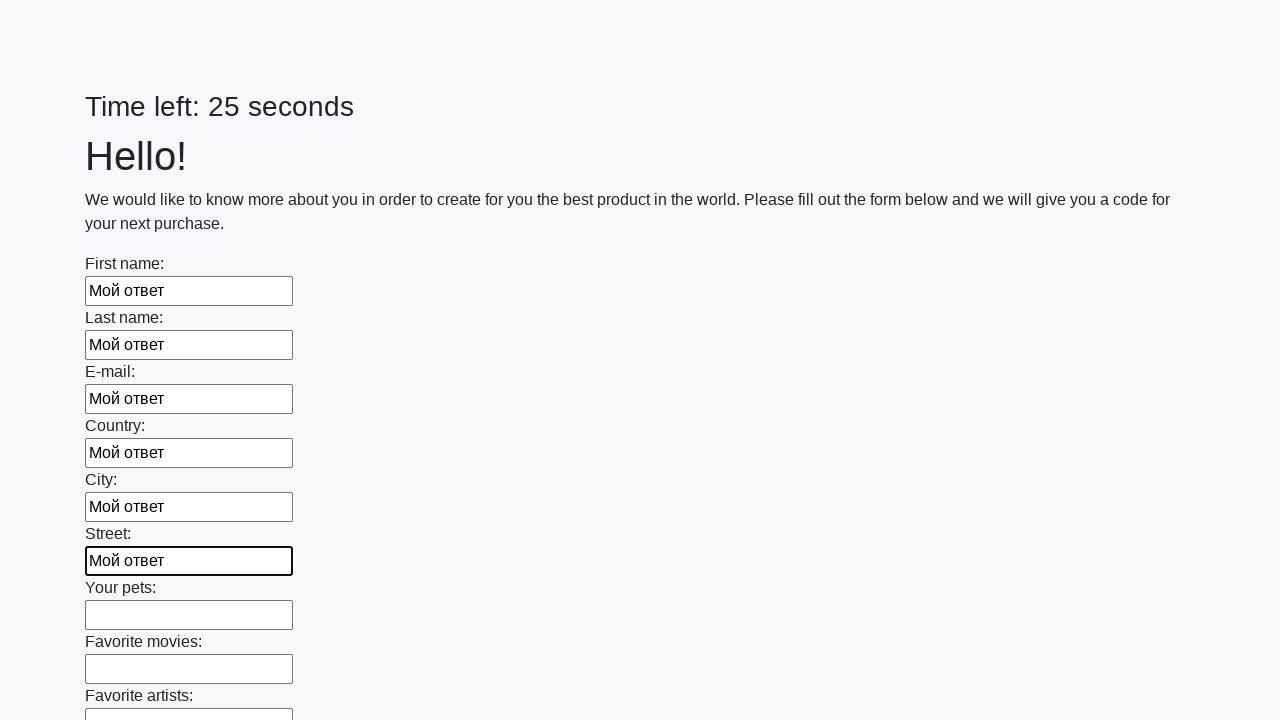

Filled an input field with 'Мой ответ' on input >> nth=6
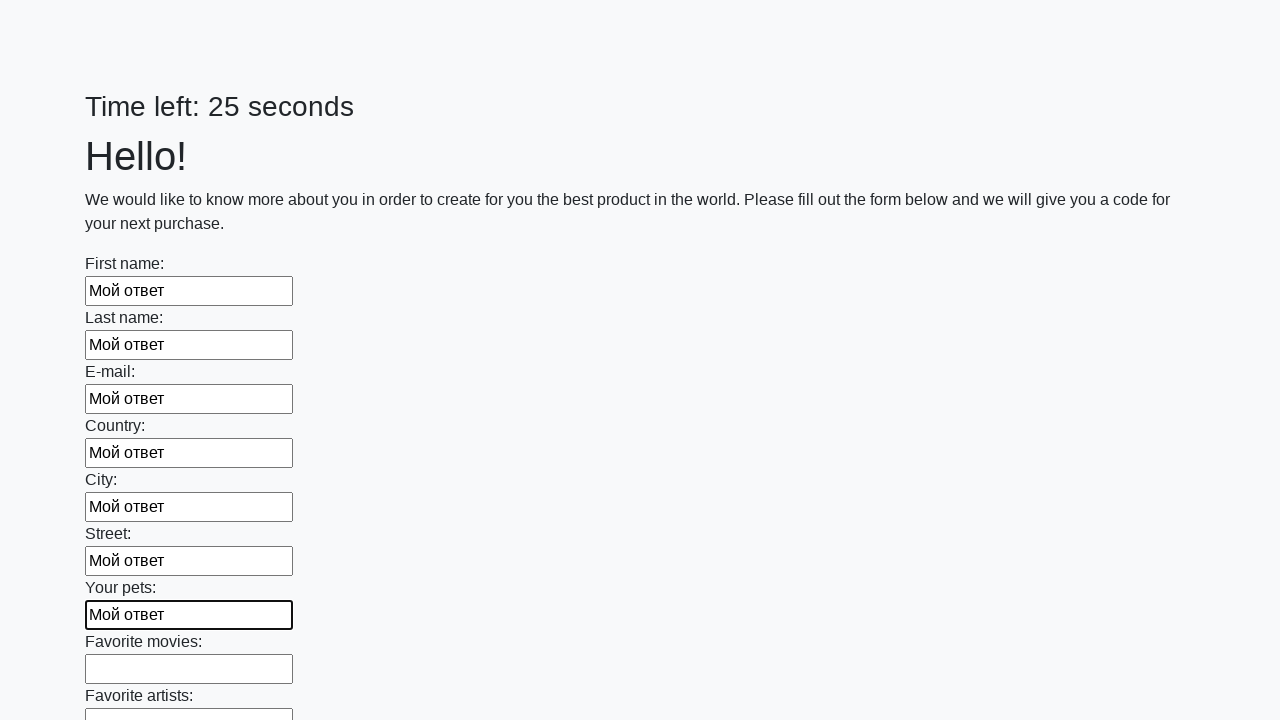

Filled an input field with 'Мой ответ' on input >> nth=7
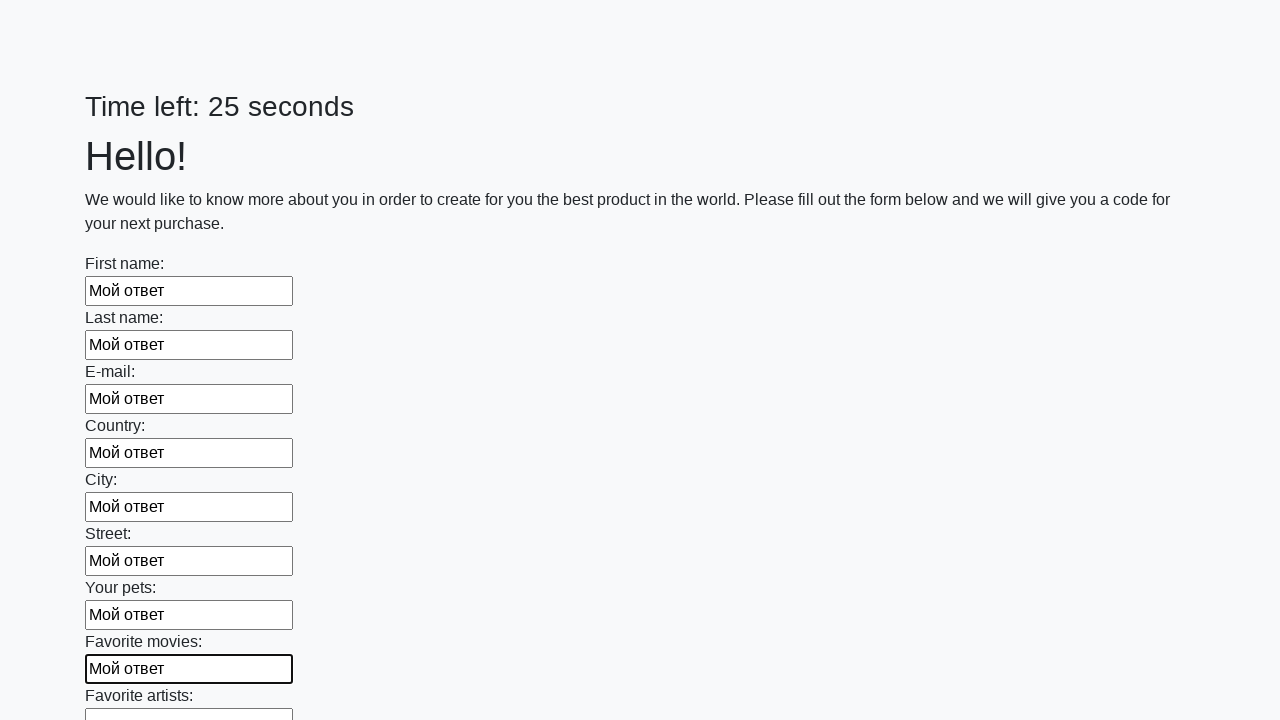

Filled an input field with 'Мой ответ' on input >> nth=8
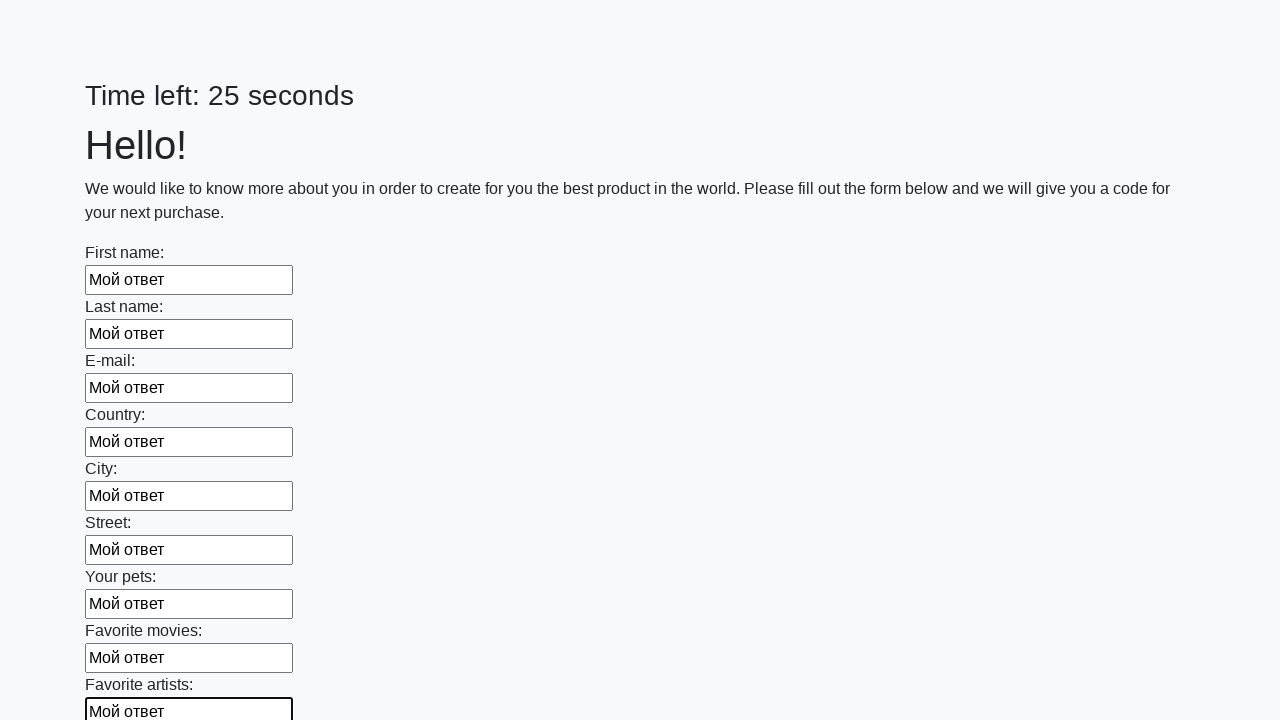

Filled an input field with 'Мой ответ' on input >> nth=9
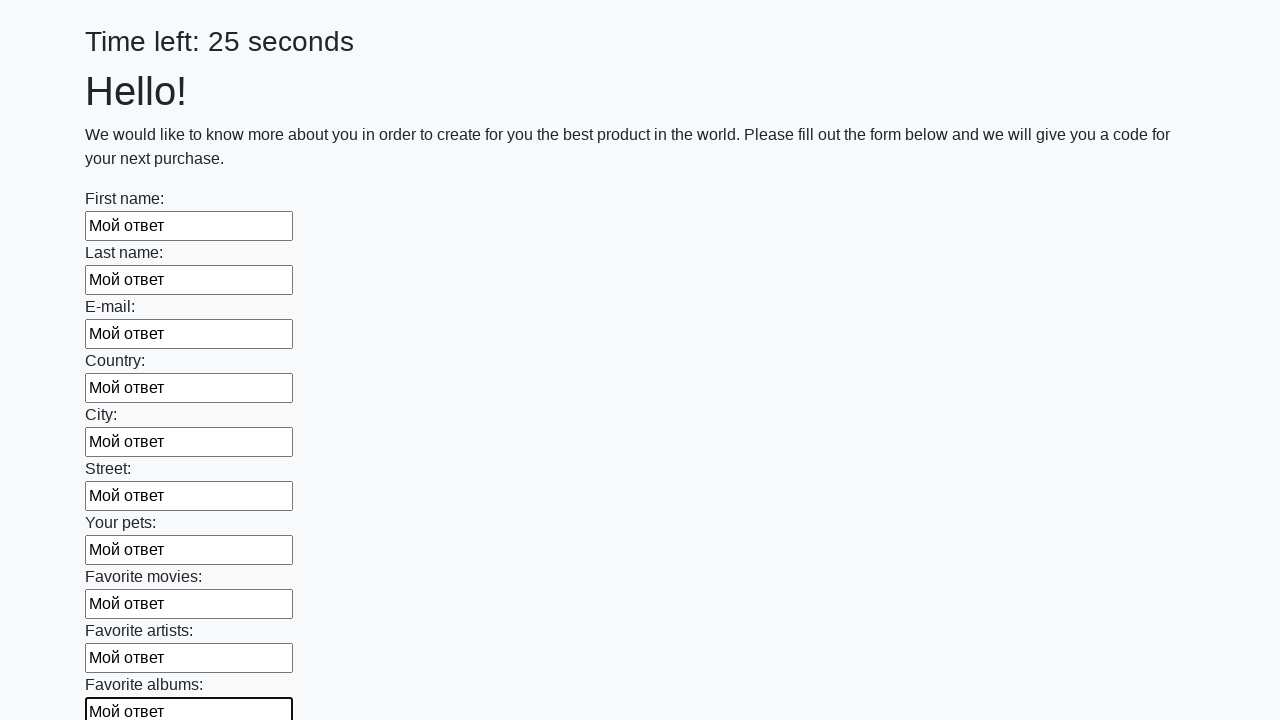

Filled an input field with 'Мой ответ' on input >> nth=10
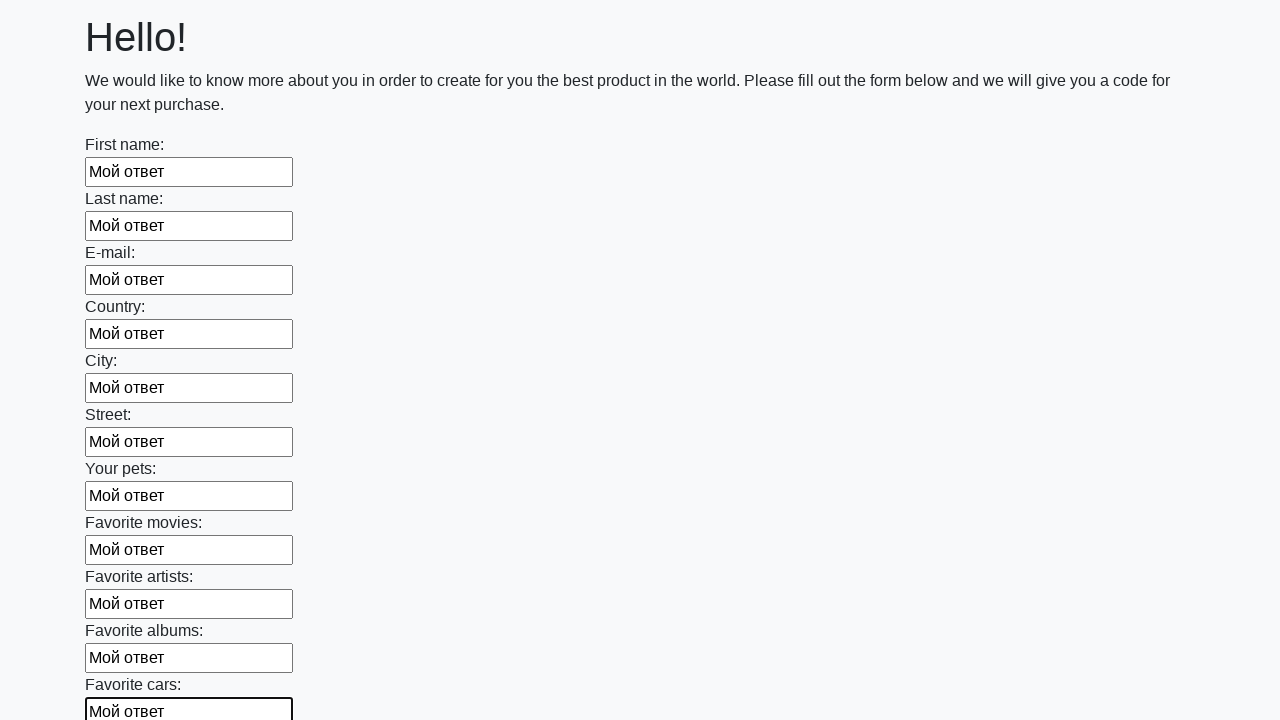

Filled an input field with 'Мой ответ' on input >> nth=11
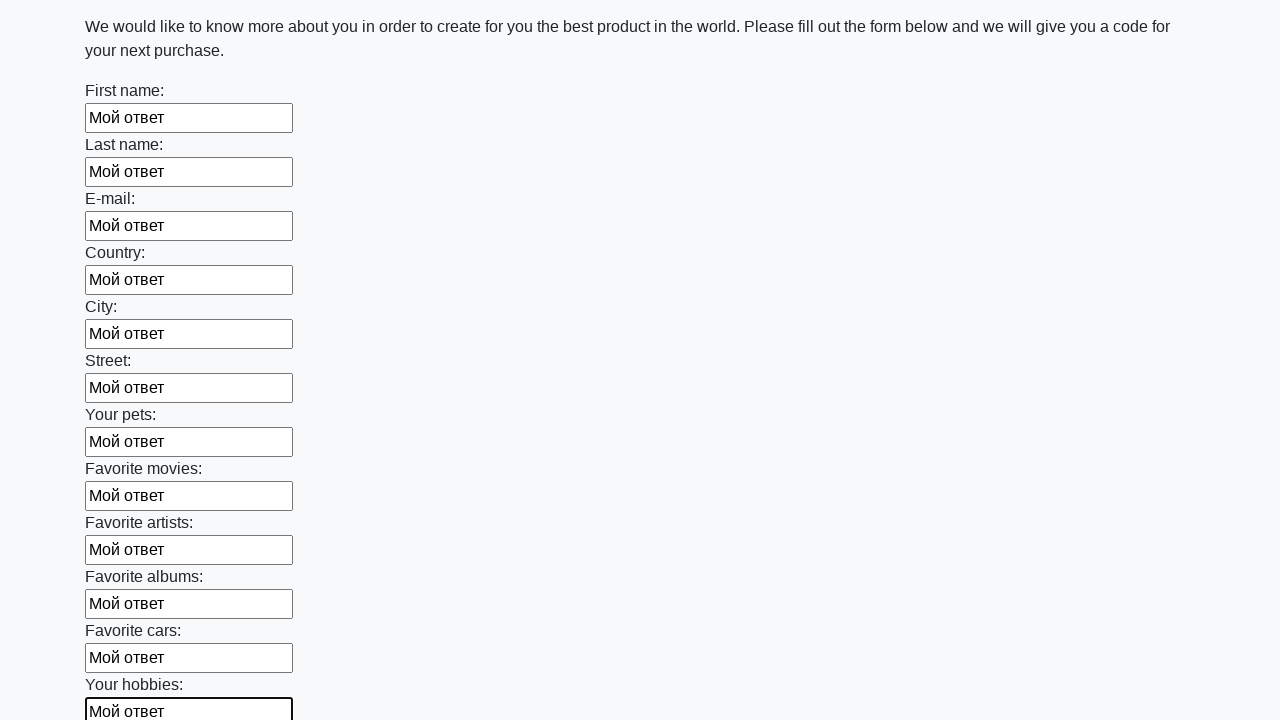

Filled an input field with 'Мой ответ' on input >> nth=12
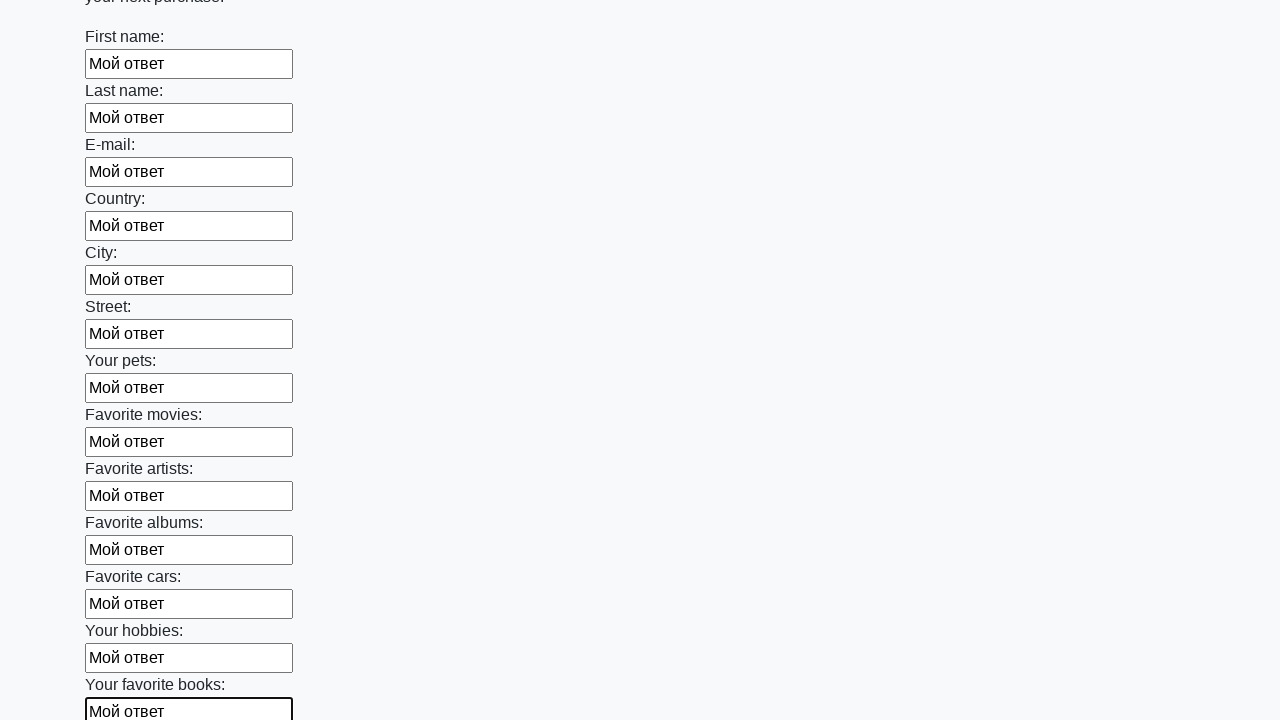

Filled an input field with 'Мой ответ' on input >> nth=13
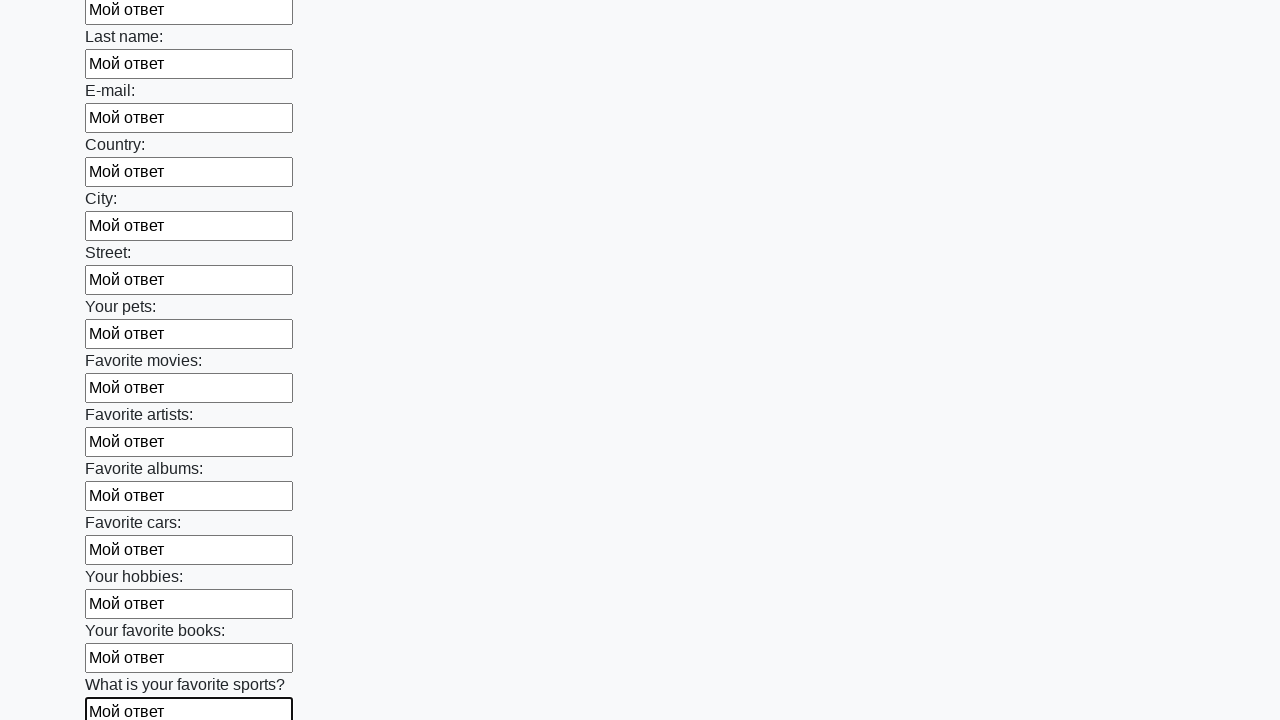

Filled an input field with 'Мой ответ' on input >> nth=14
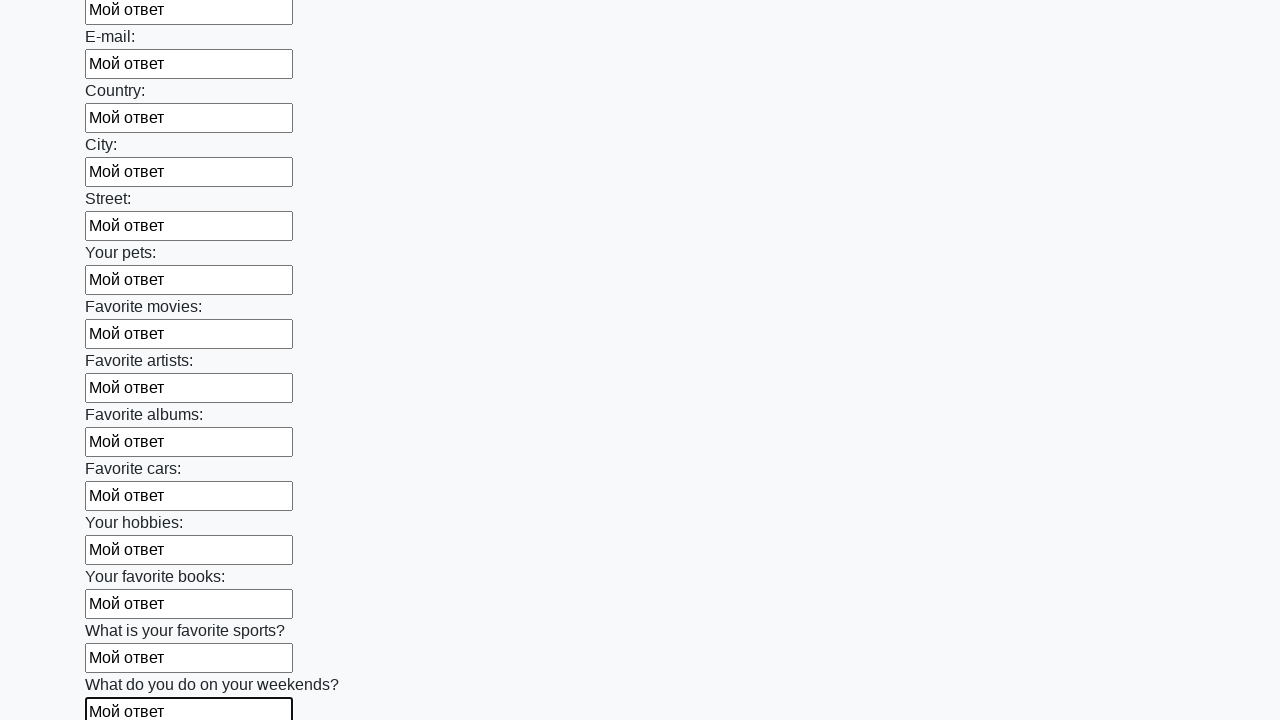

Filled an input field with 'Мой ответ' on input >> nth=15
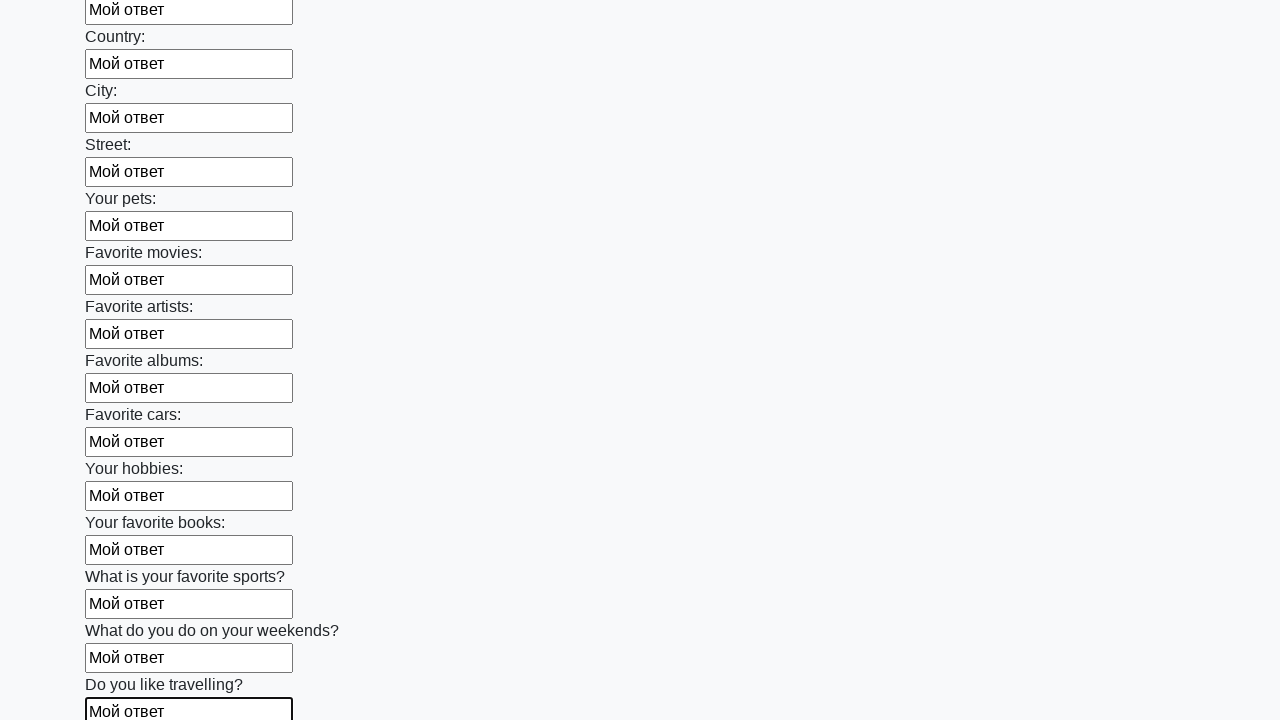

Filled an input field with 'Мой ответ' on input >> nth=16
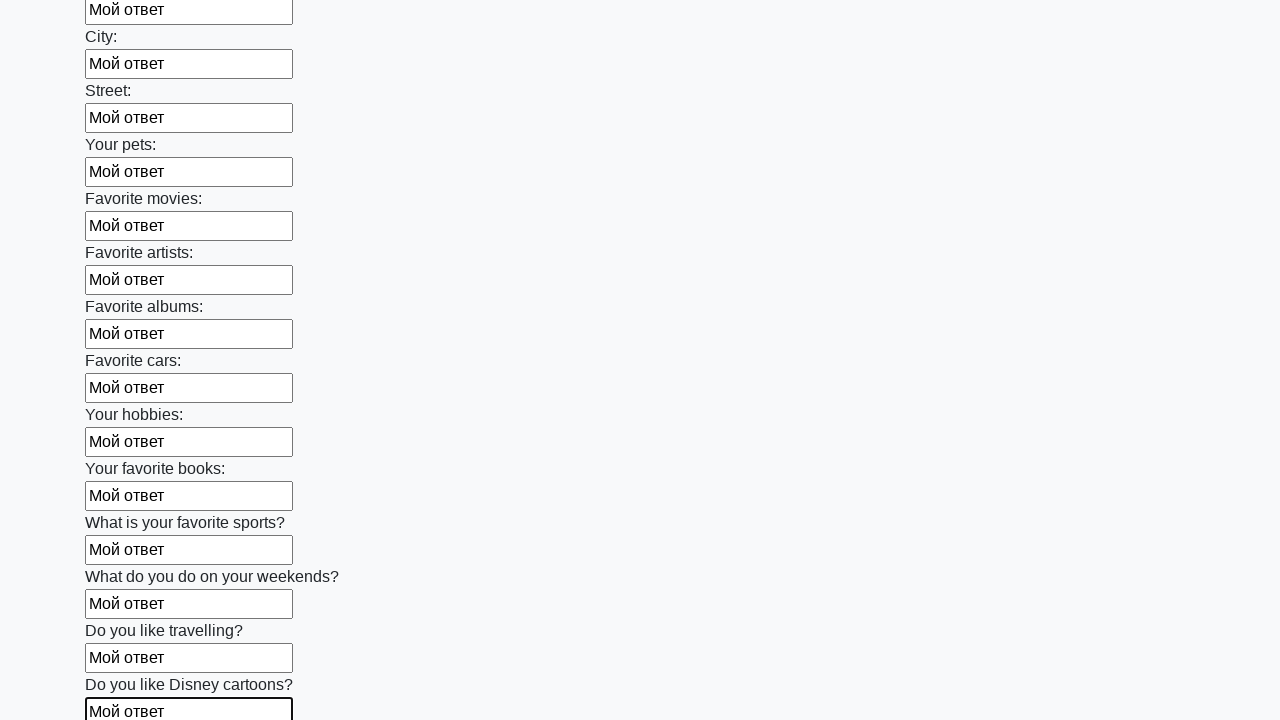

Filled an input field with 'Мой ответ' on input >> nth=17
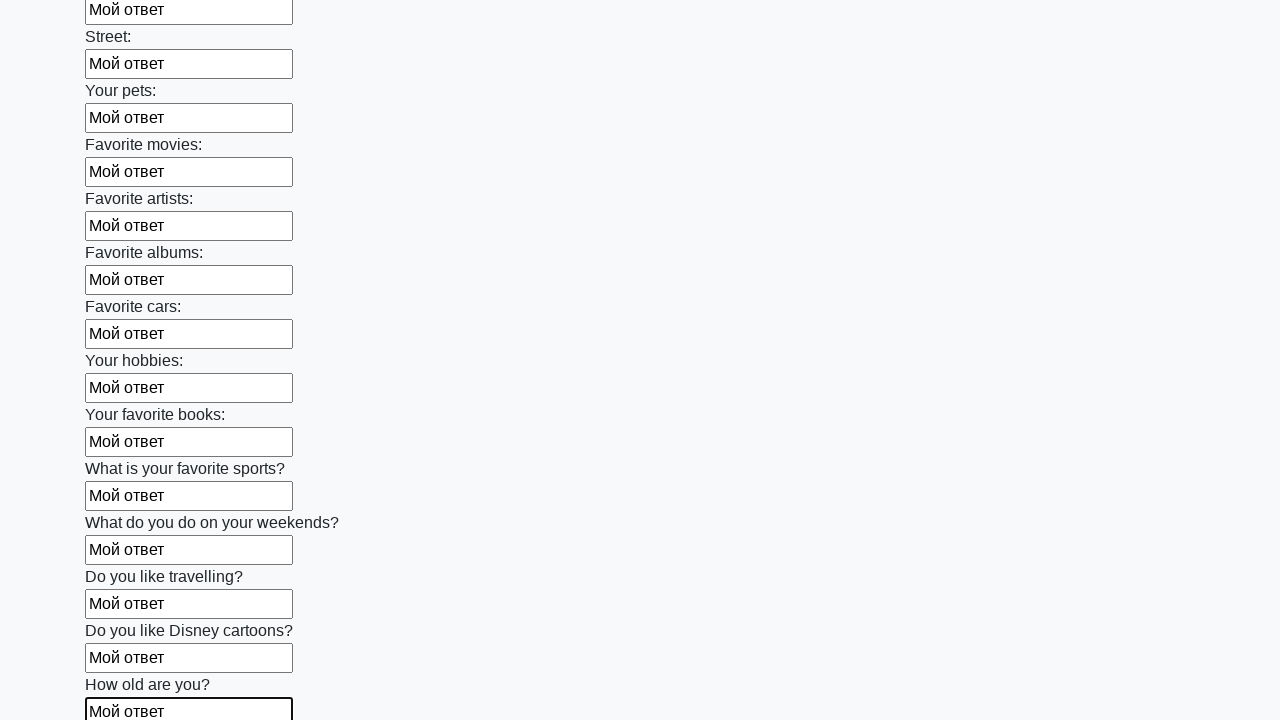

Filled an input field with 'Мой ответ' on input >> nth=18
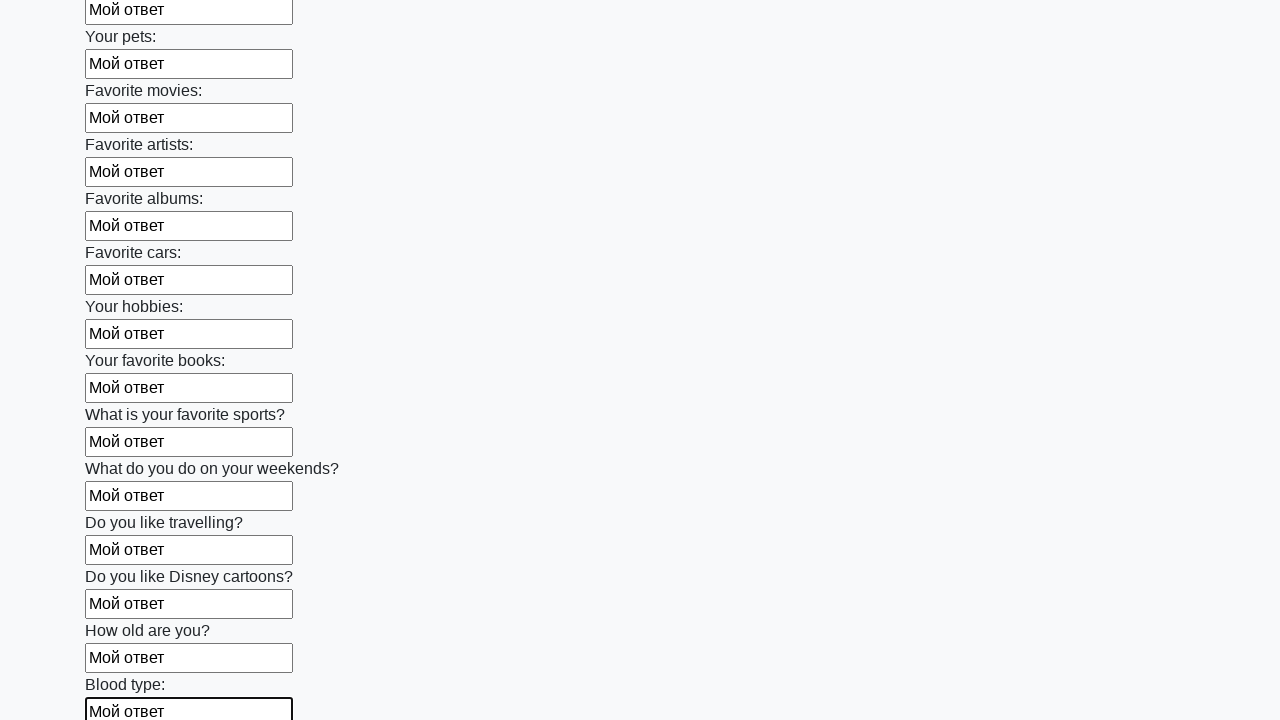

Filled an input field with 'Мой ответ' on input >> nth=19
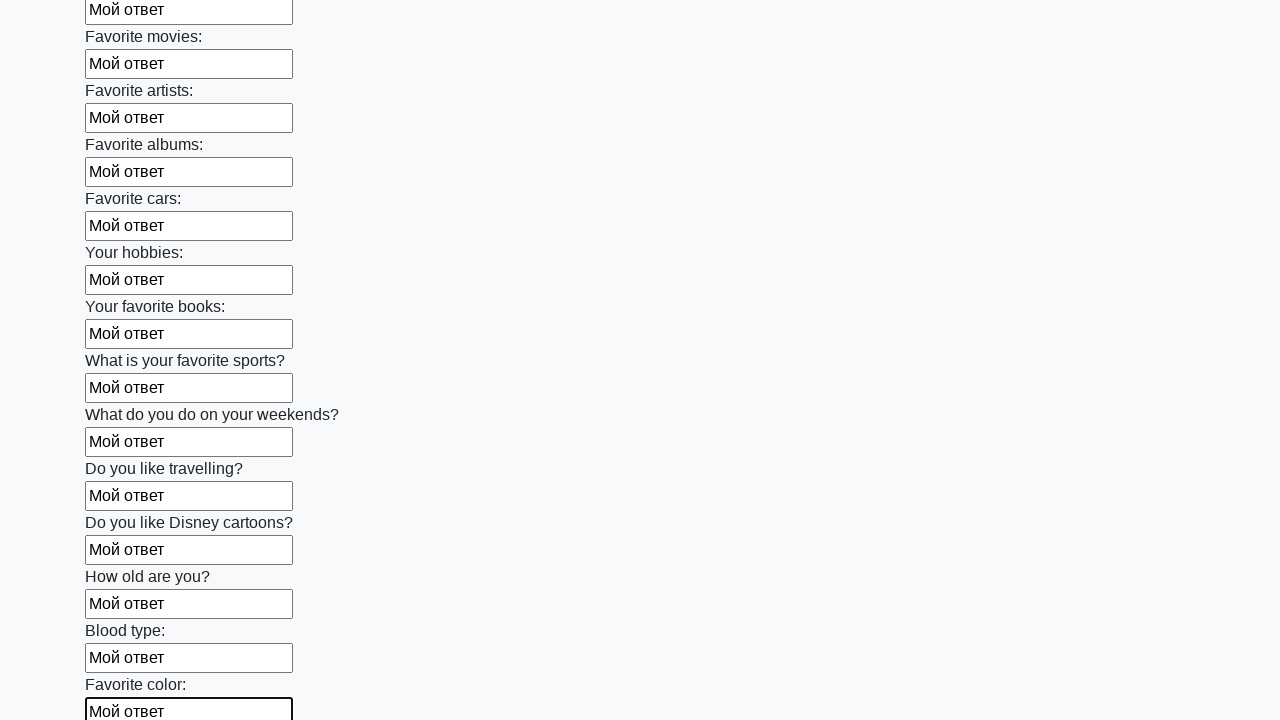

Filled an input field with 'Мой ответ' on input >> nth=20
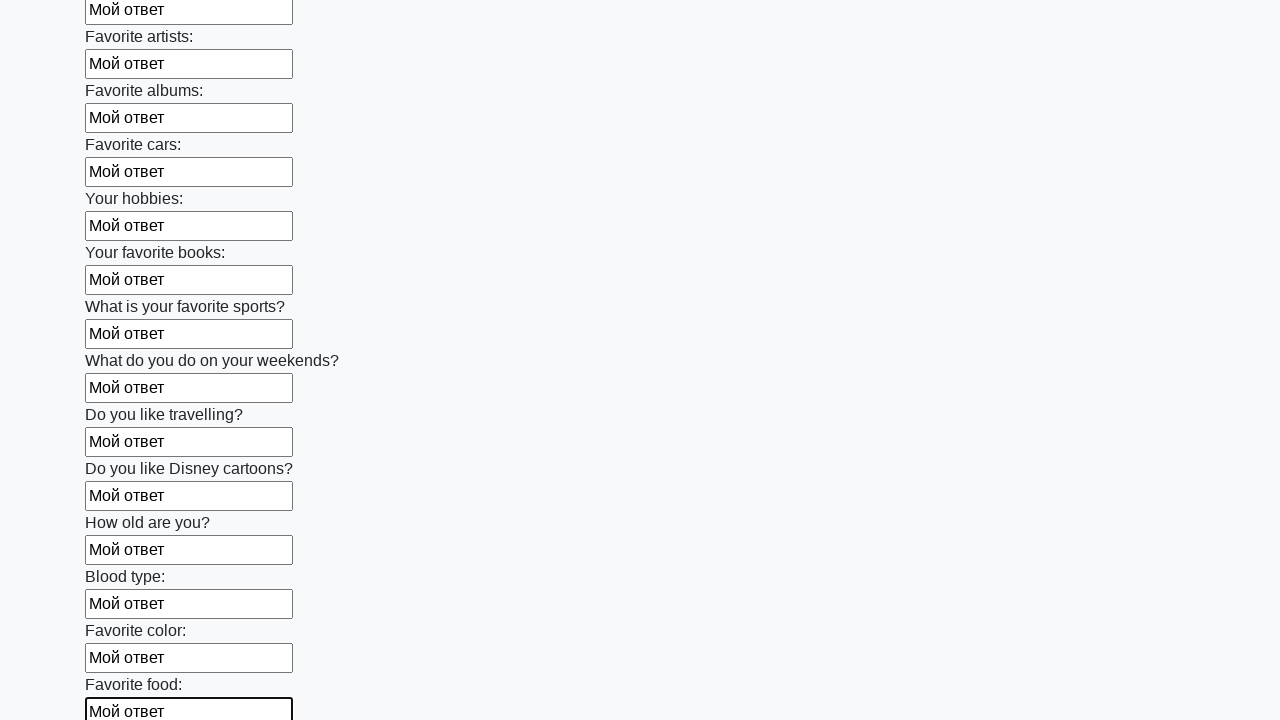

Filled an input field with 'Мой ответ' on input >> nth=21
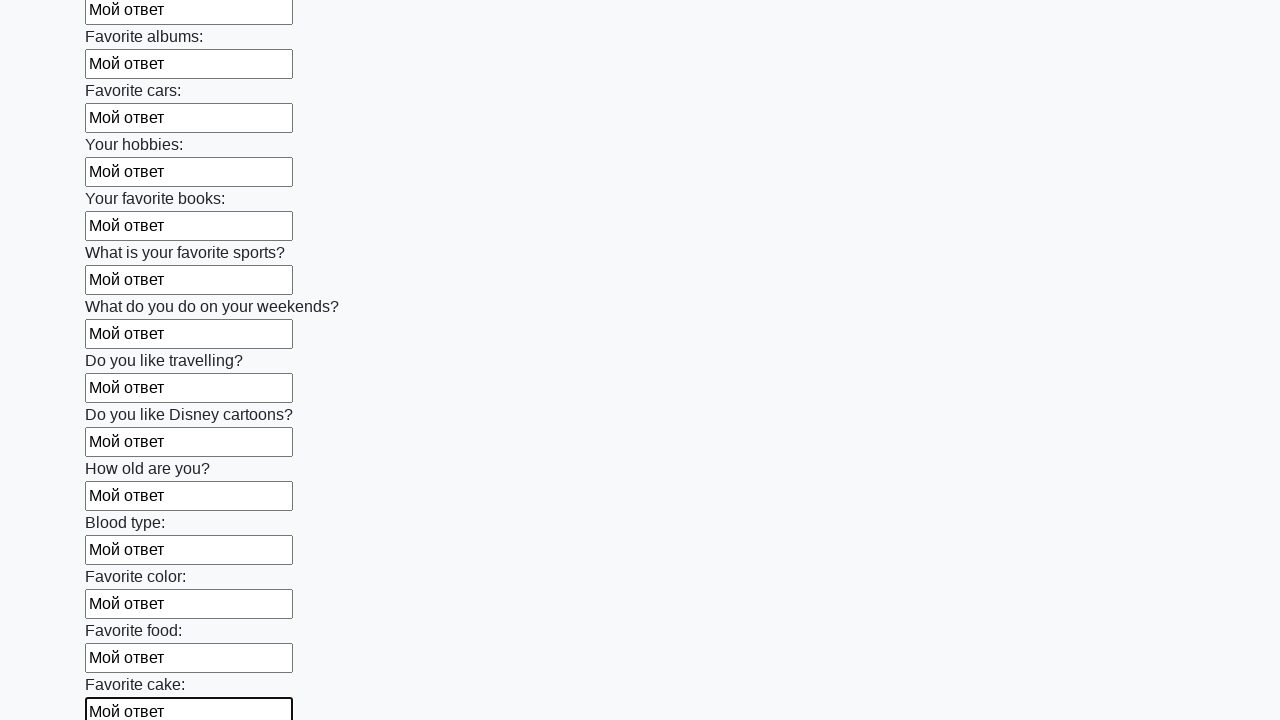

Filled an input field with 'Мой ответ' on input >> nth=22
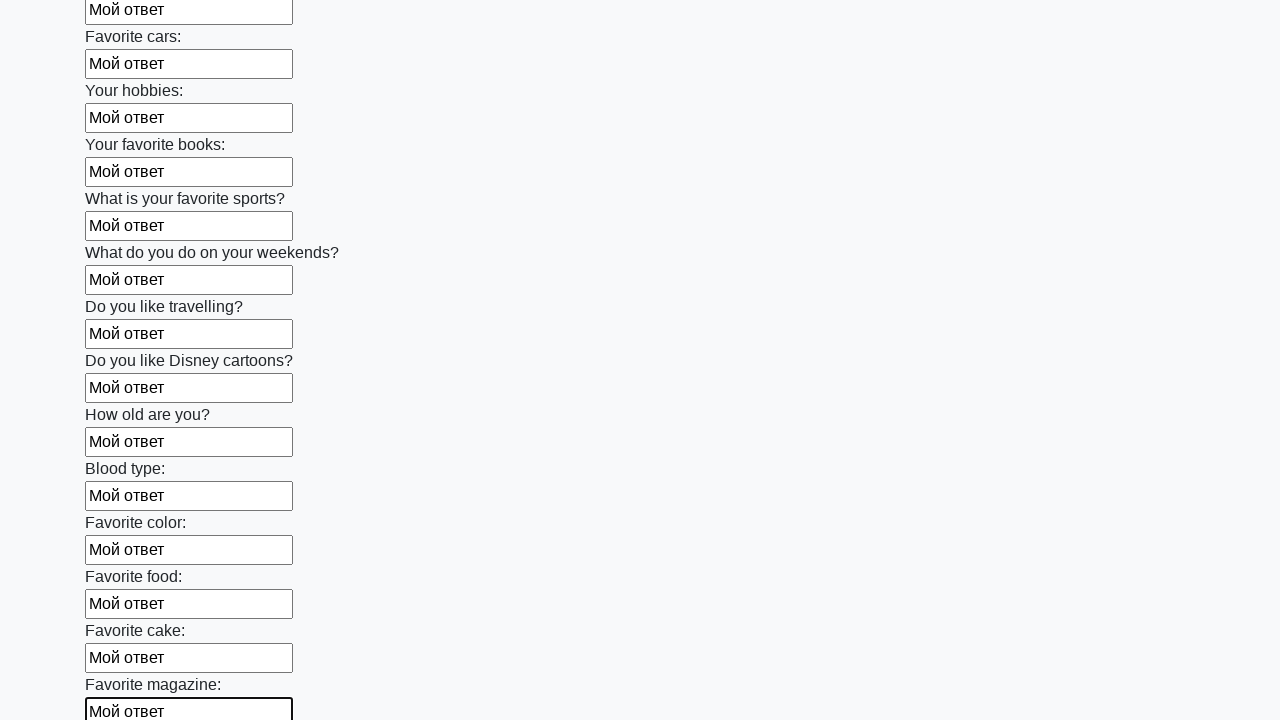

Filled an input field with 'Мой ответ' on input >> nth=23
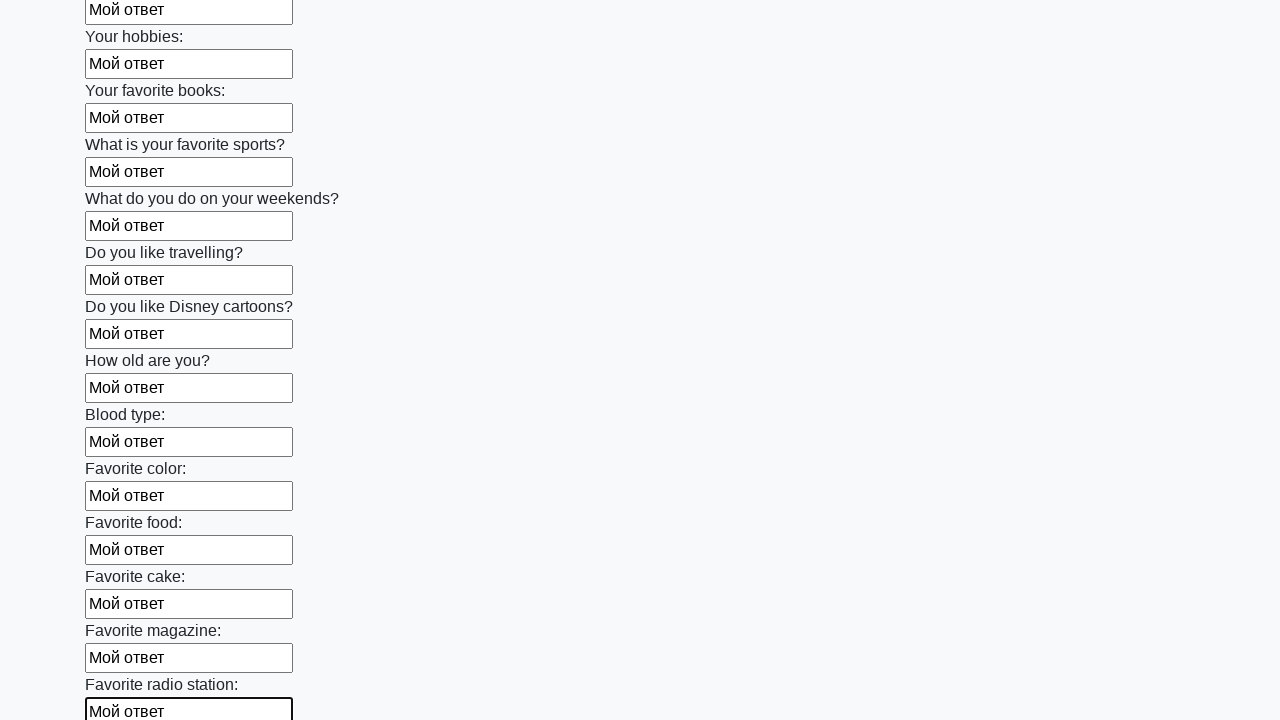

Filled an input field with 'Мой ответ' on input >> nth=24
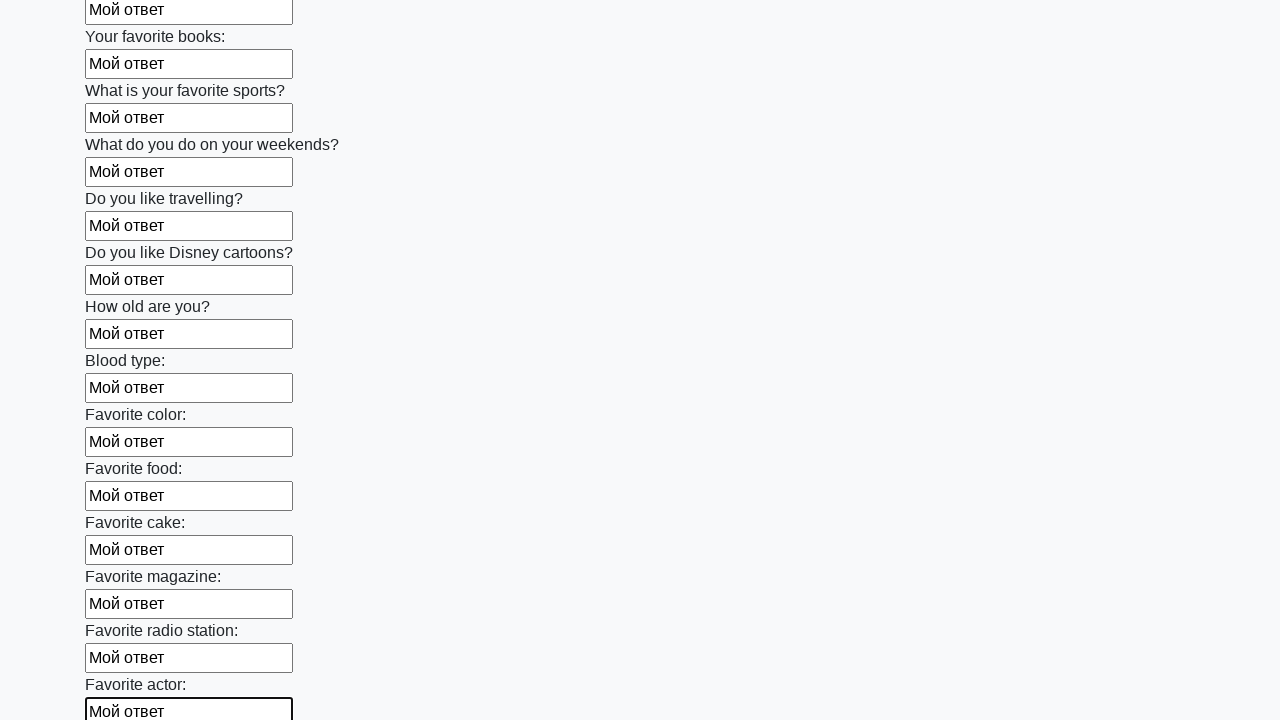

Filled an input field with 'Мой ответ' on input >> nth=25
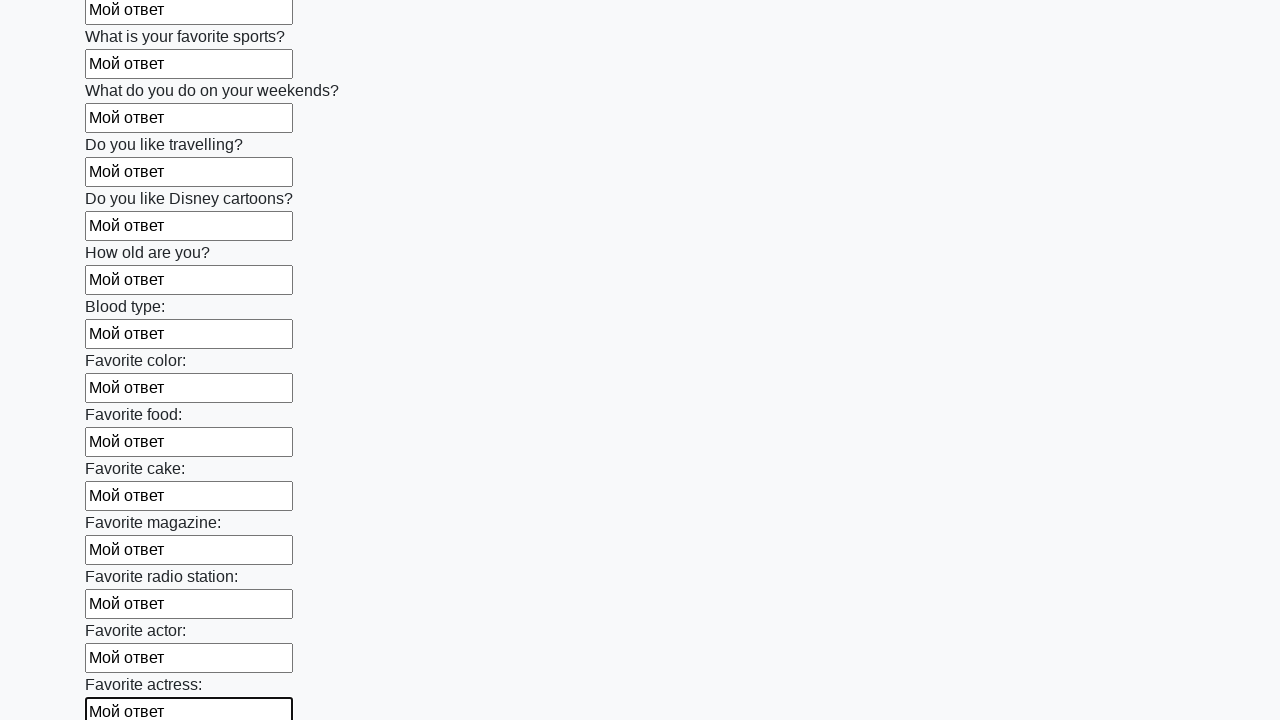

Filled an input field with 'Мой ответ' on input >> nth=26
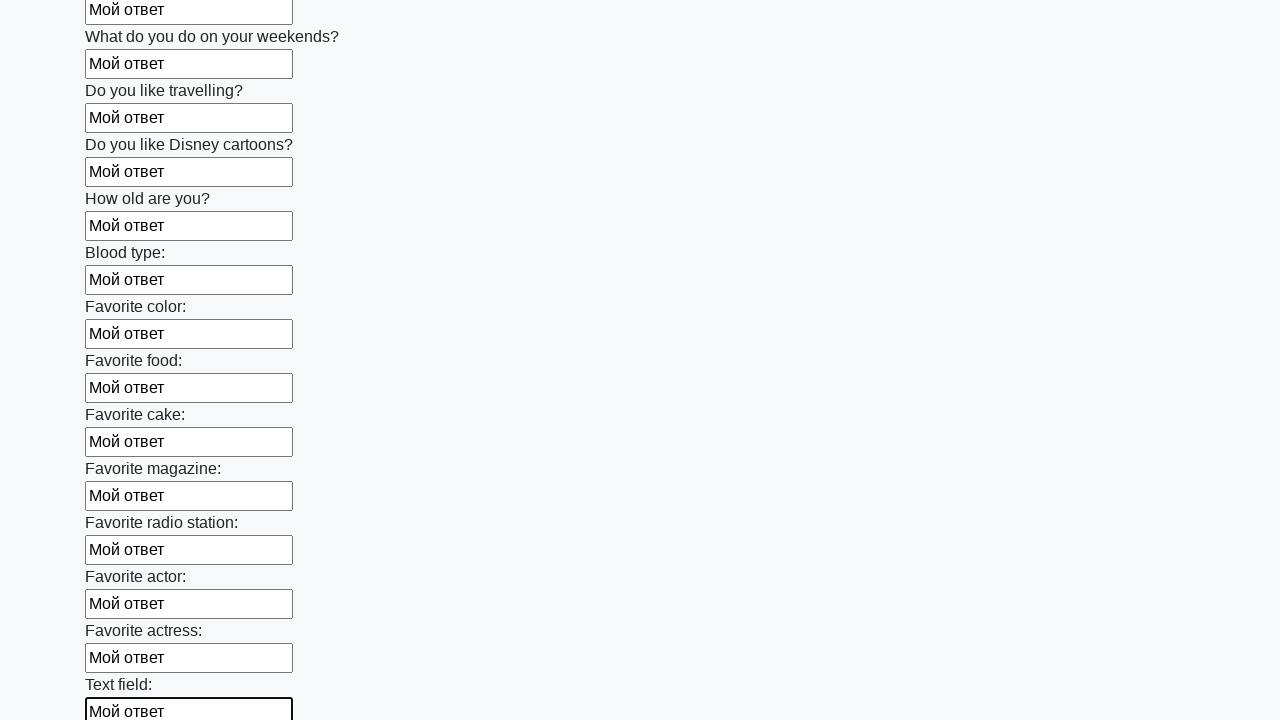

Filled an input field with 'Мой ответ' on input >> nth=27
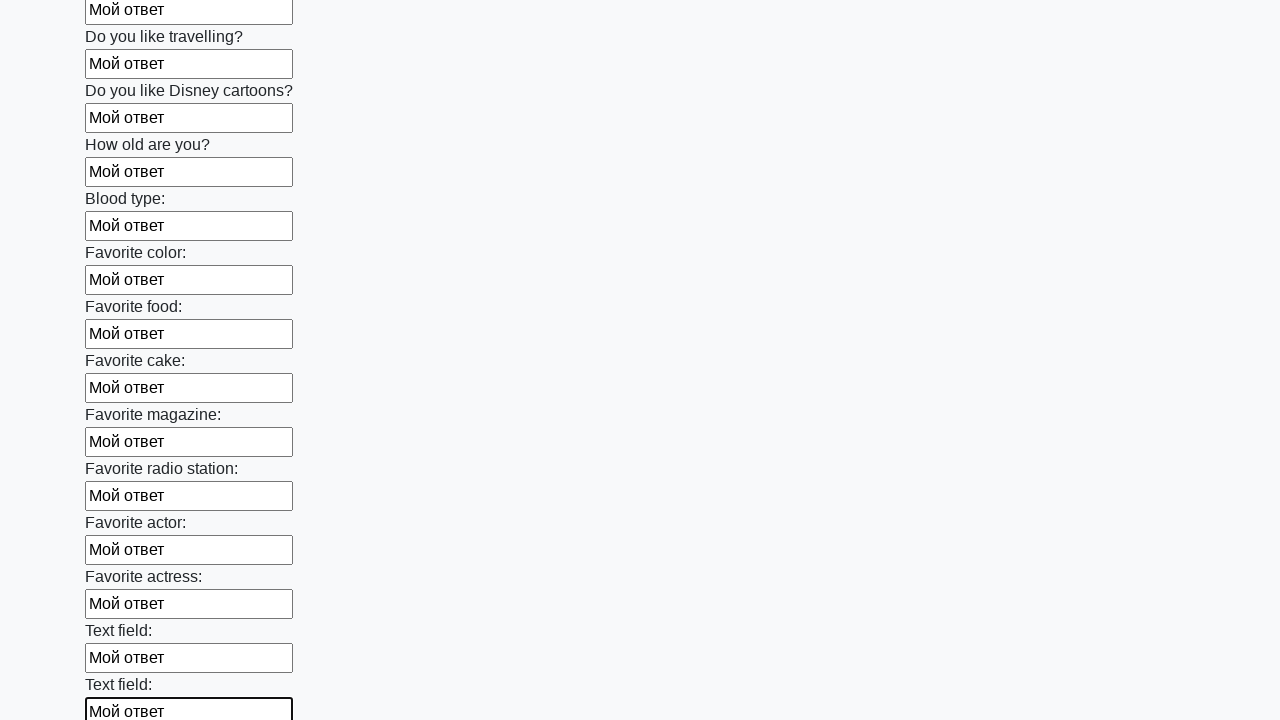

Filled an input field with 'Мой ответ' on input >> nth=28
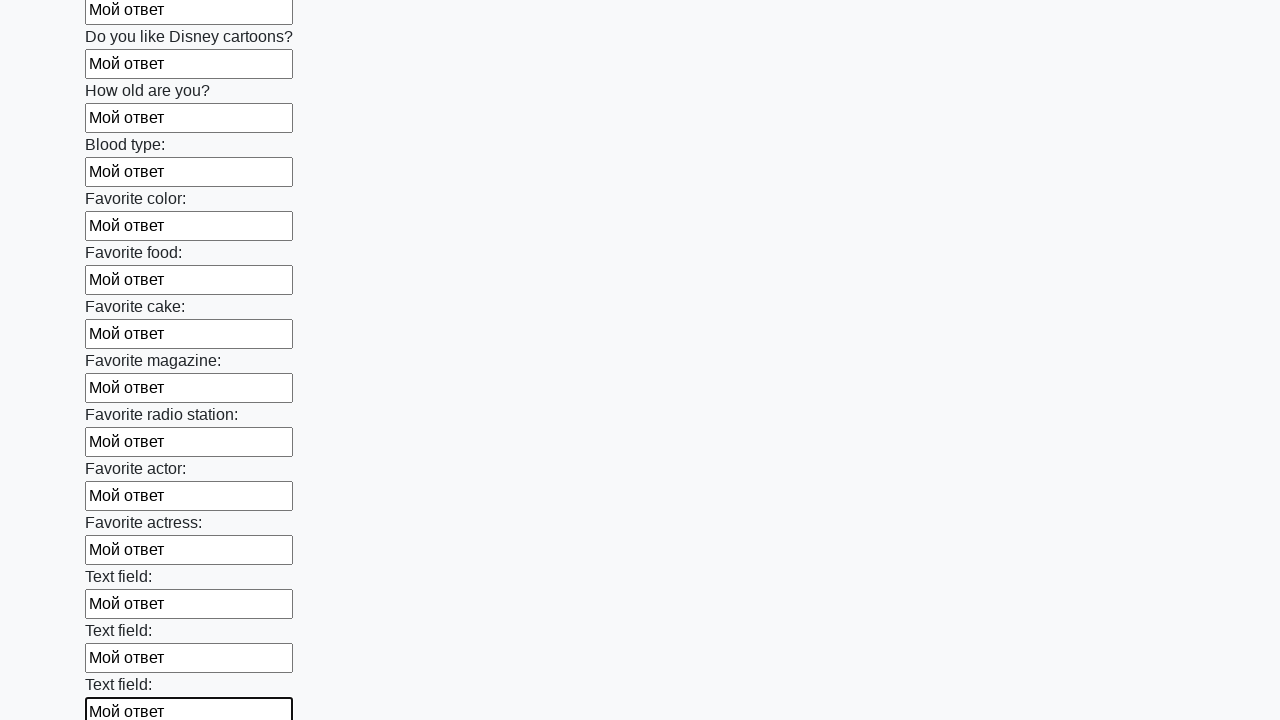

Filled an input field with 'Мой ответ' on input >> nth=29
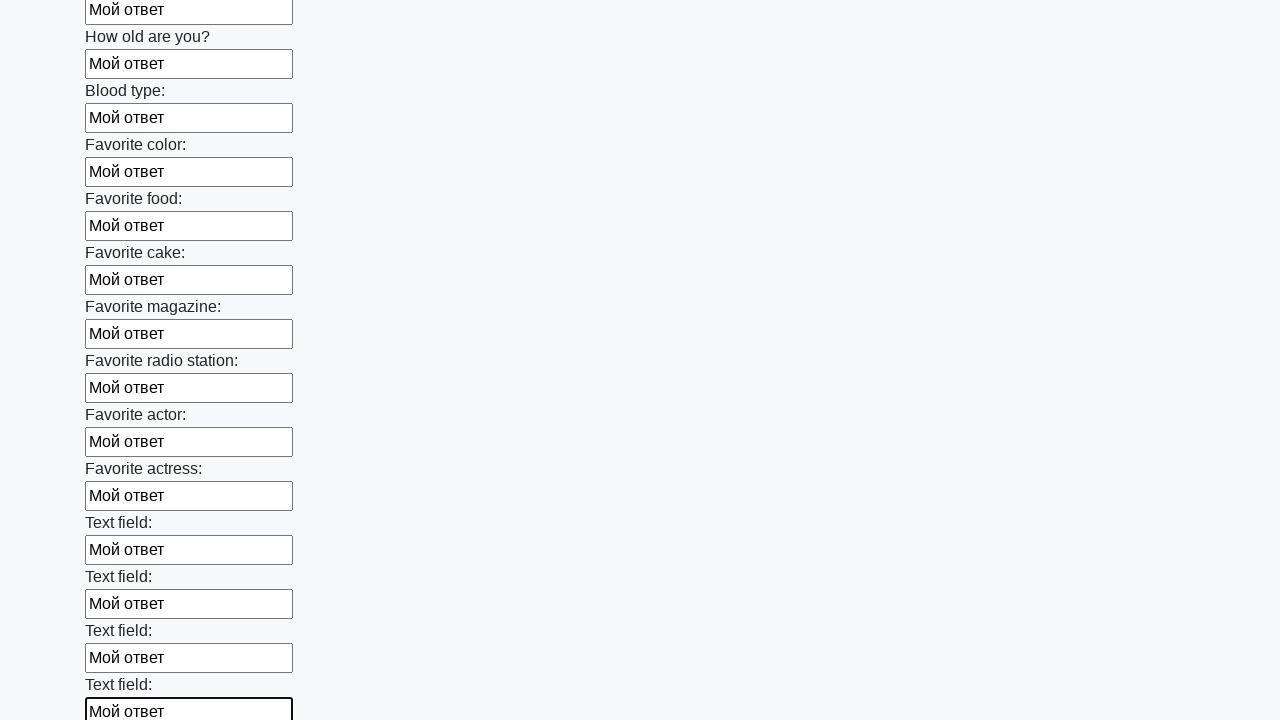

Filled an input field with 'Мой ответ' on input >> nth=30
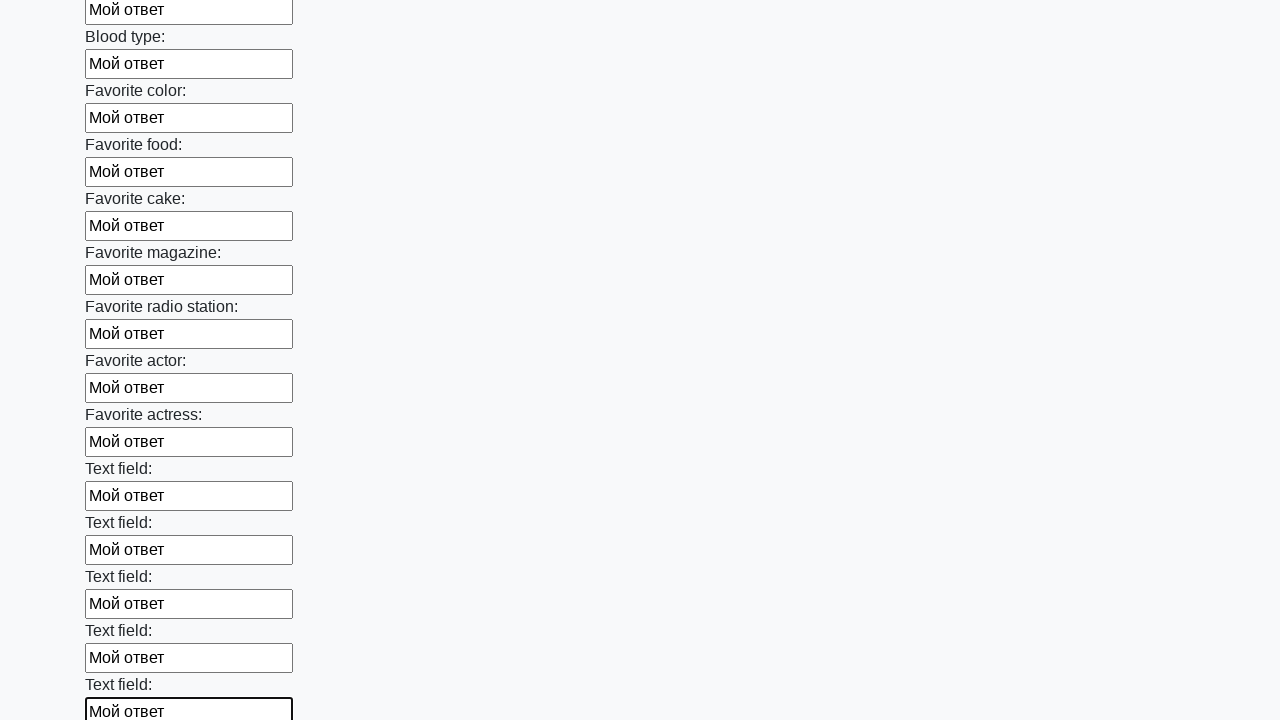

Filled an input field with 'Мой ответ' on input >> nth=31
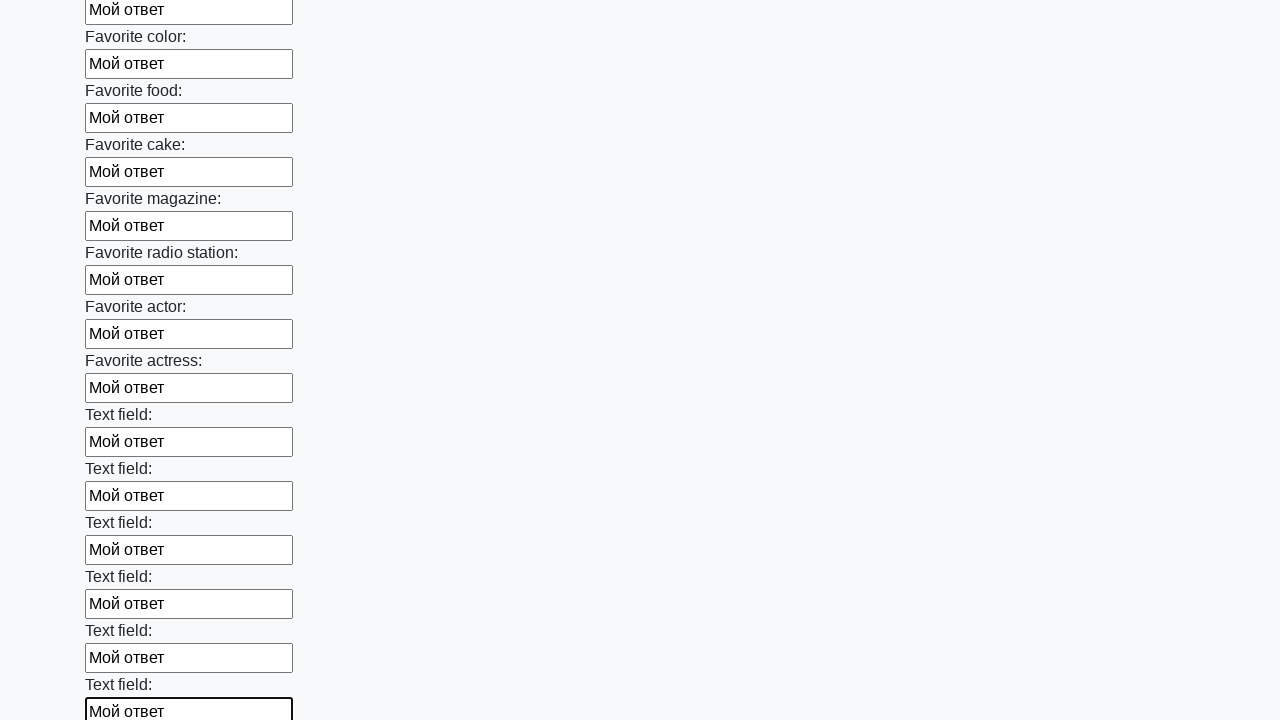

Filled an input field with 'Мой ответ' on input >> nth=32
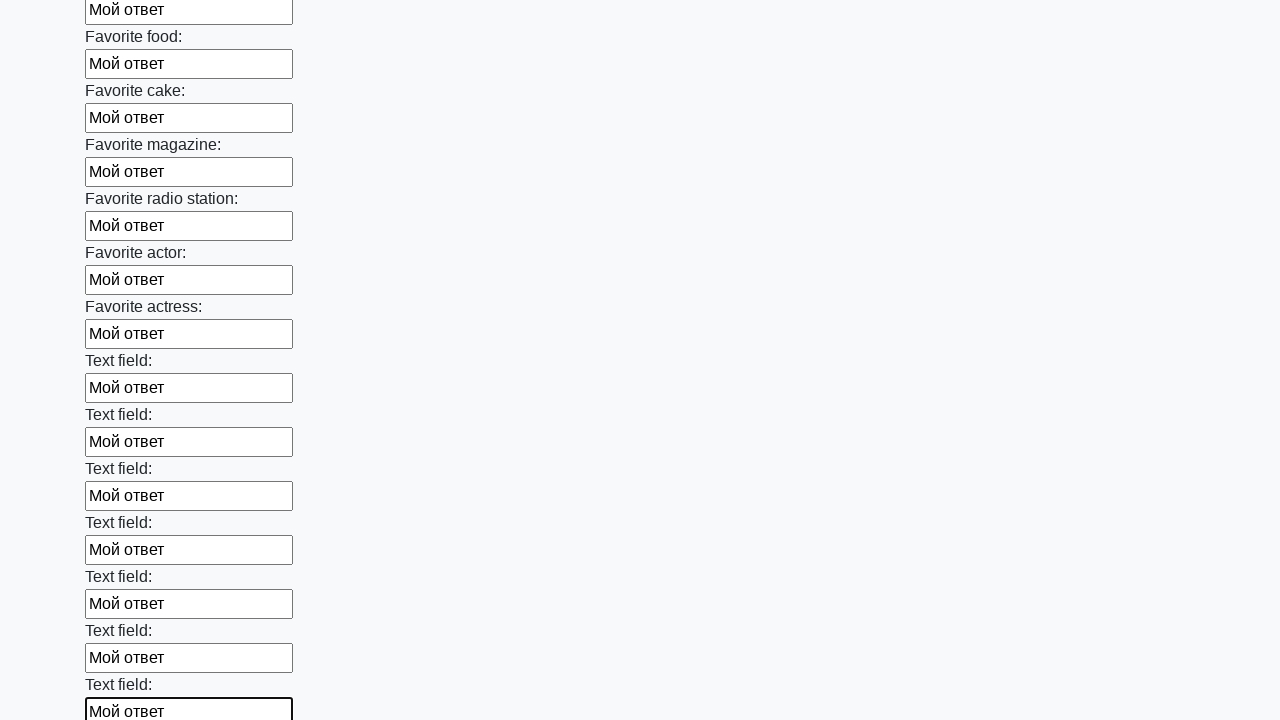

Filled an input field with 'Мой ответ' on input >> nth=33
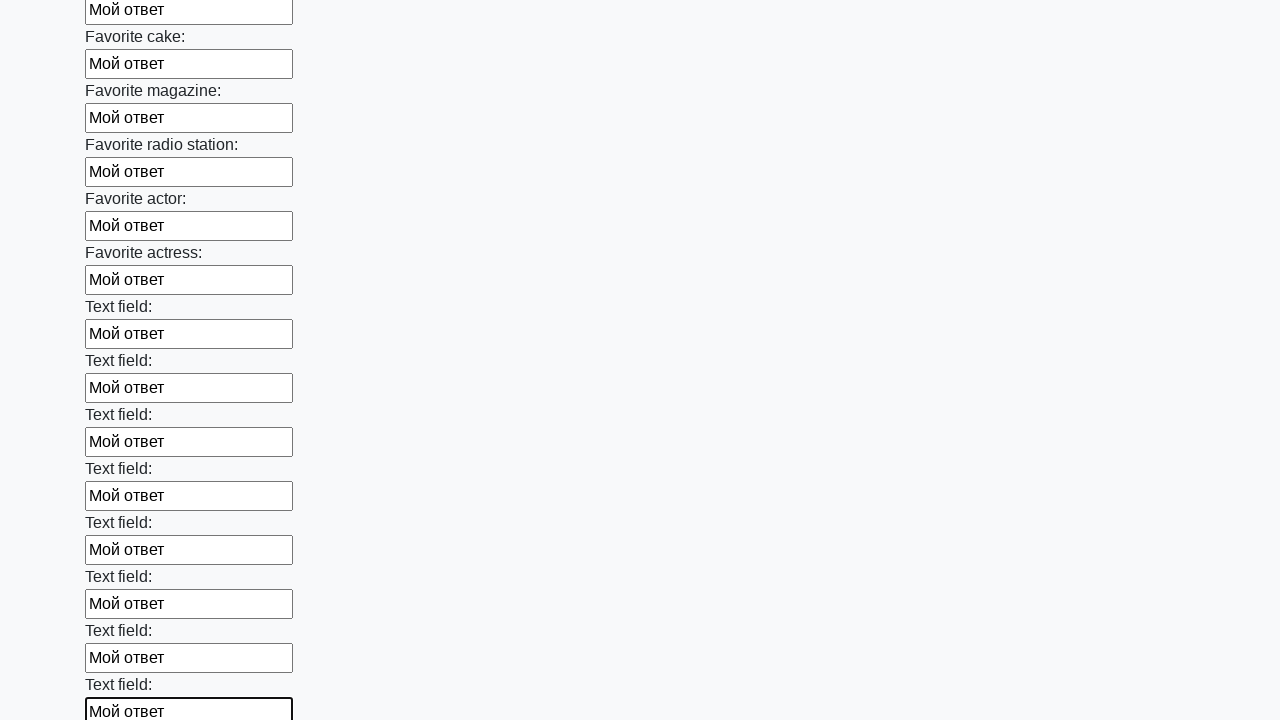

Filled an input field with 'Мой ответ' on input >> nth=34
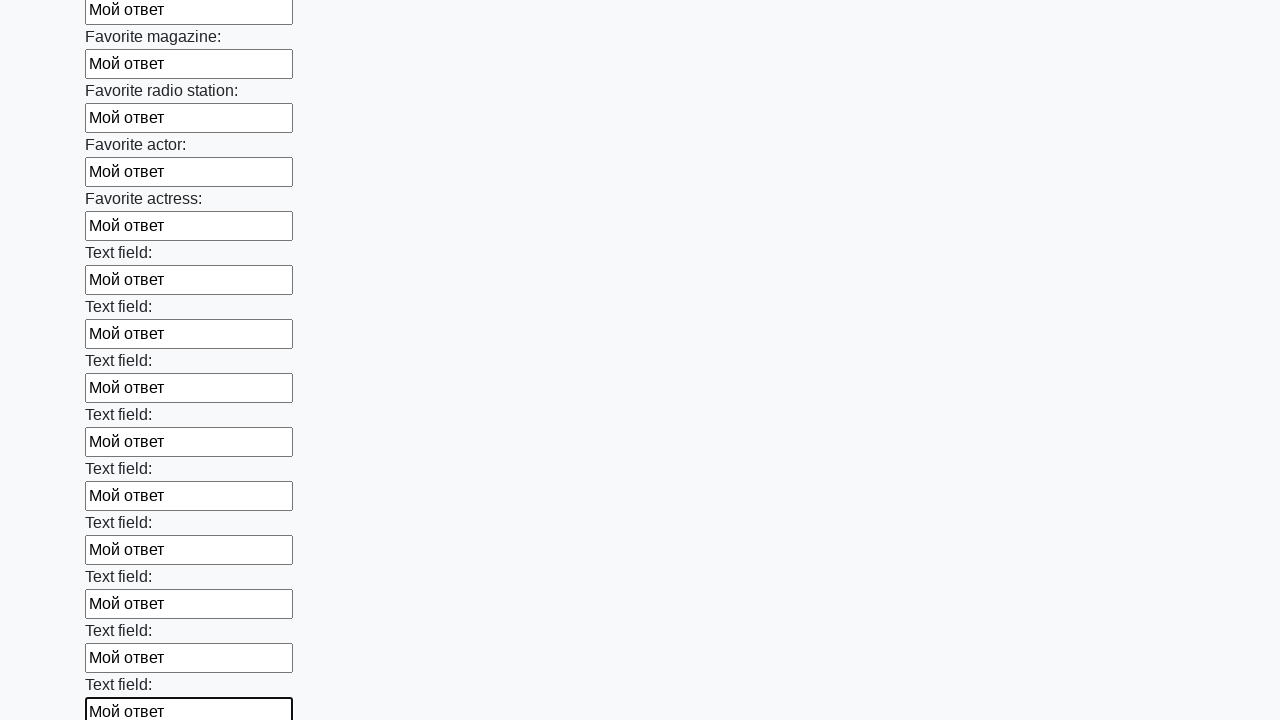

Filled an input field with 'Мой ответ' on input >> nth=35
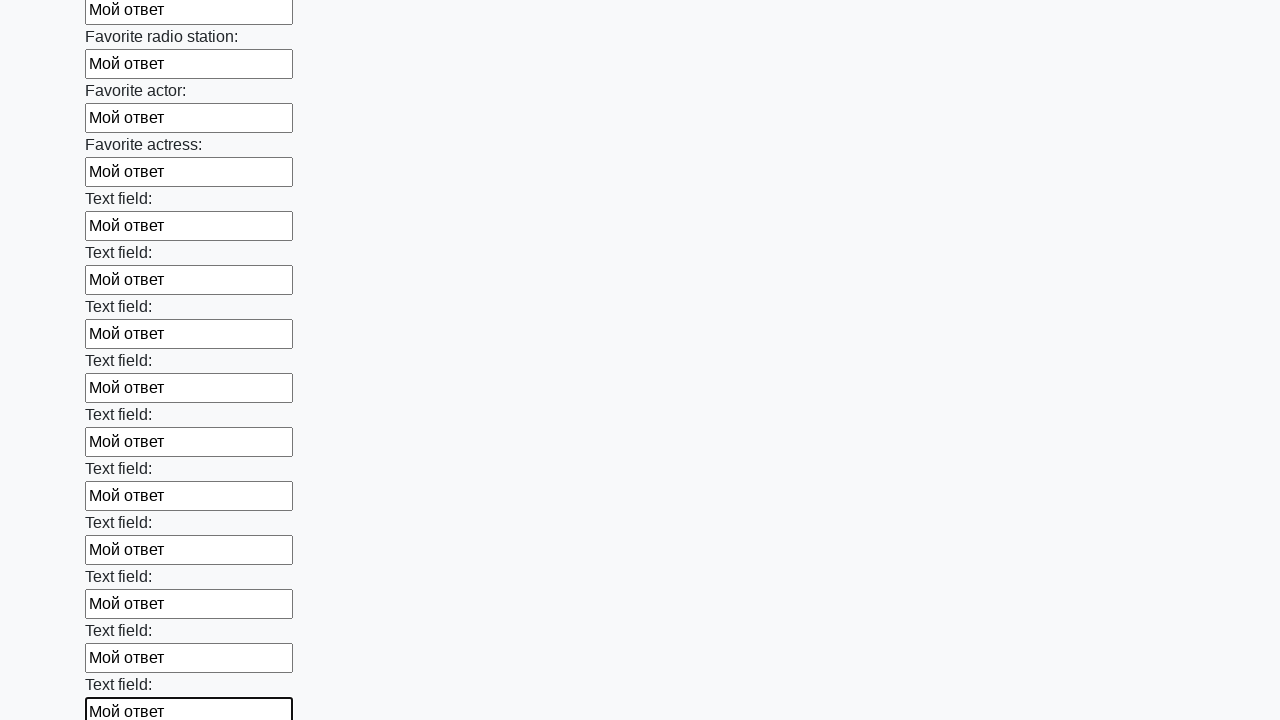

Filled an input field with 'Мой ответ' on input >> nth=36
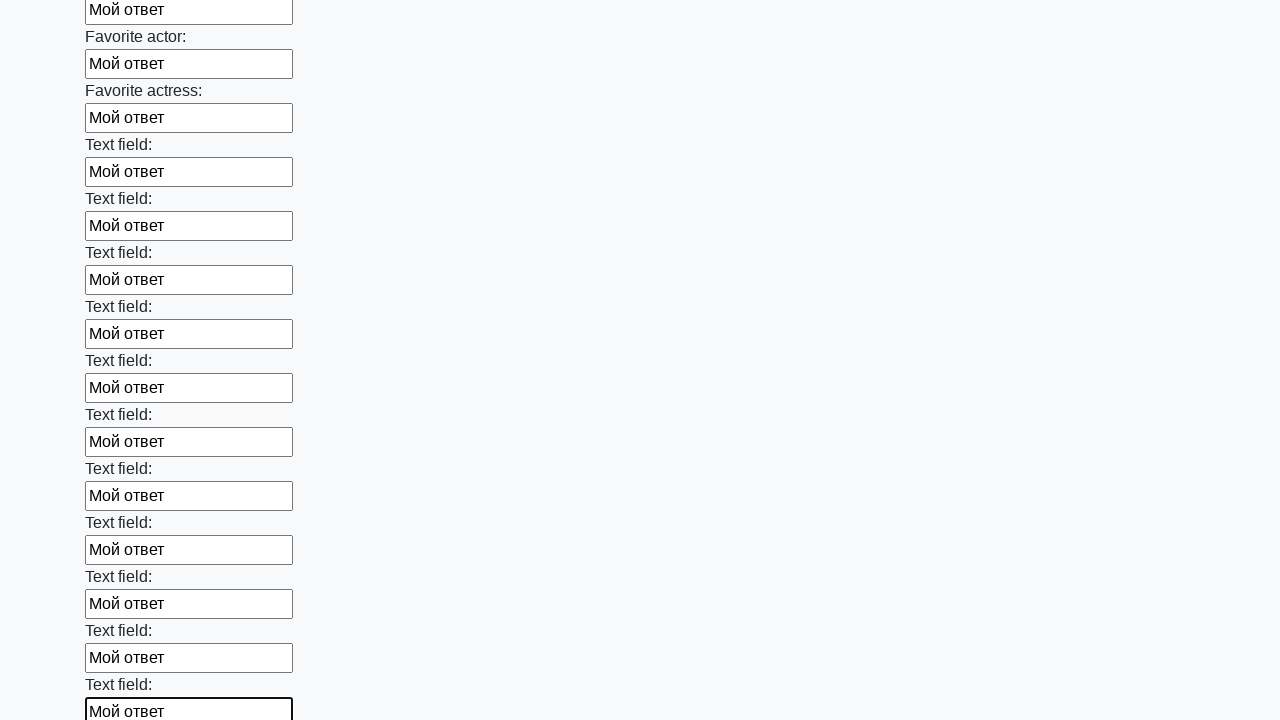

Filled an input field with 'Мой ответ' on input >> nth=37
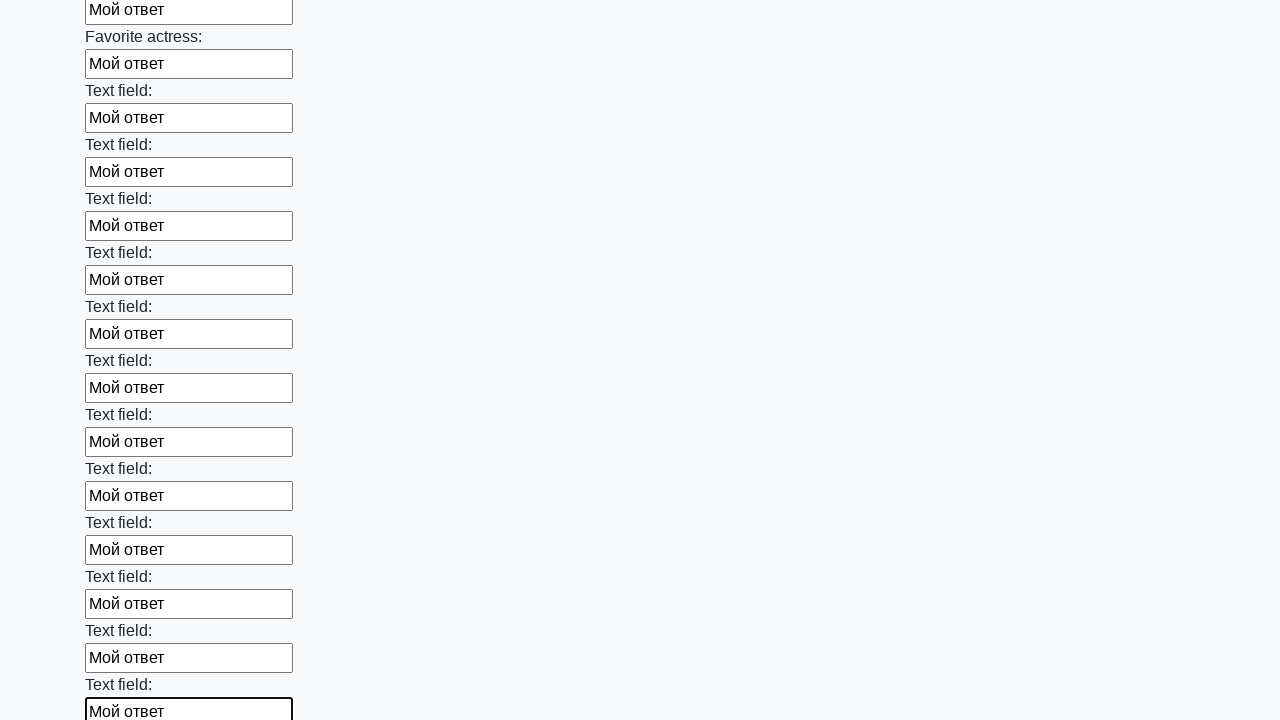

Filled an input field with 'Мой ответ' on input >> nth=38
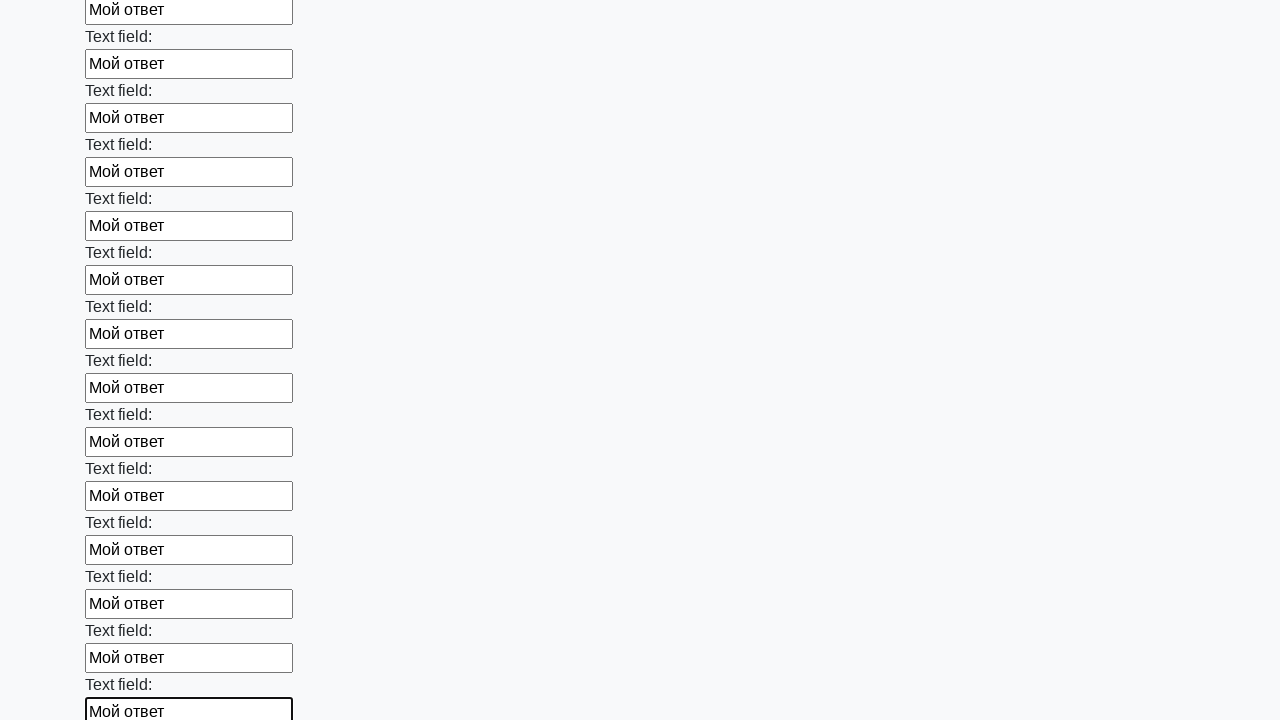

Filled an input field with 'Мой ответ' on input >> nth=39
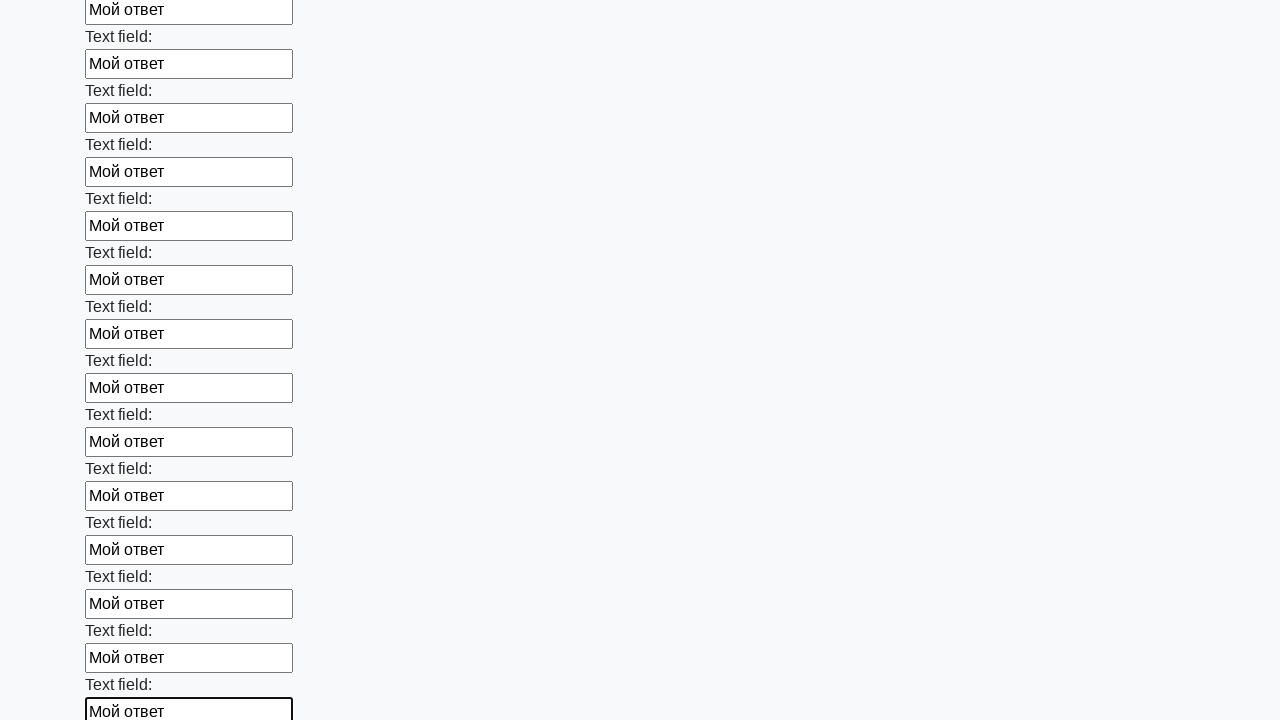

Filled an input field with 'Мой ответ' on input >> nth=40
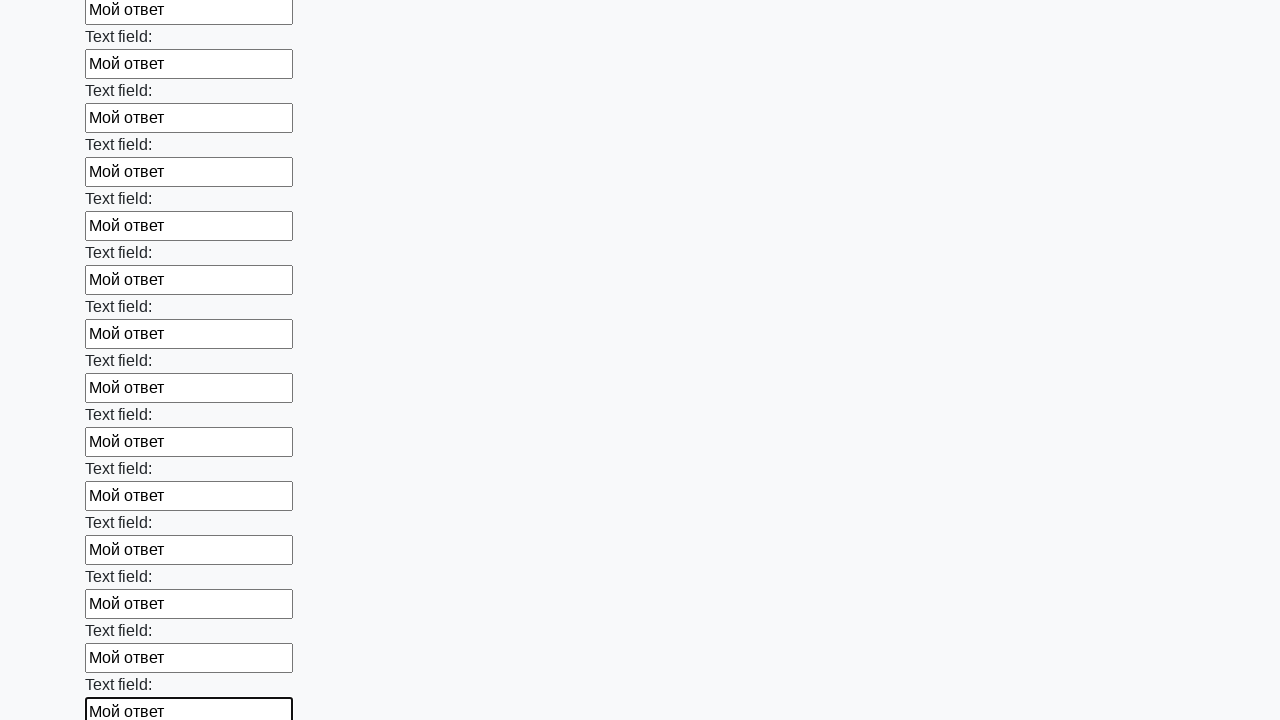

Filled an input field with 'Мой ответ' on input >> nth=41
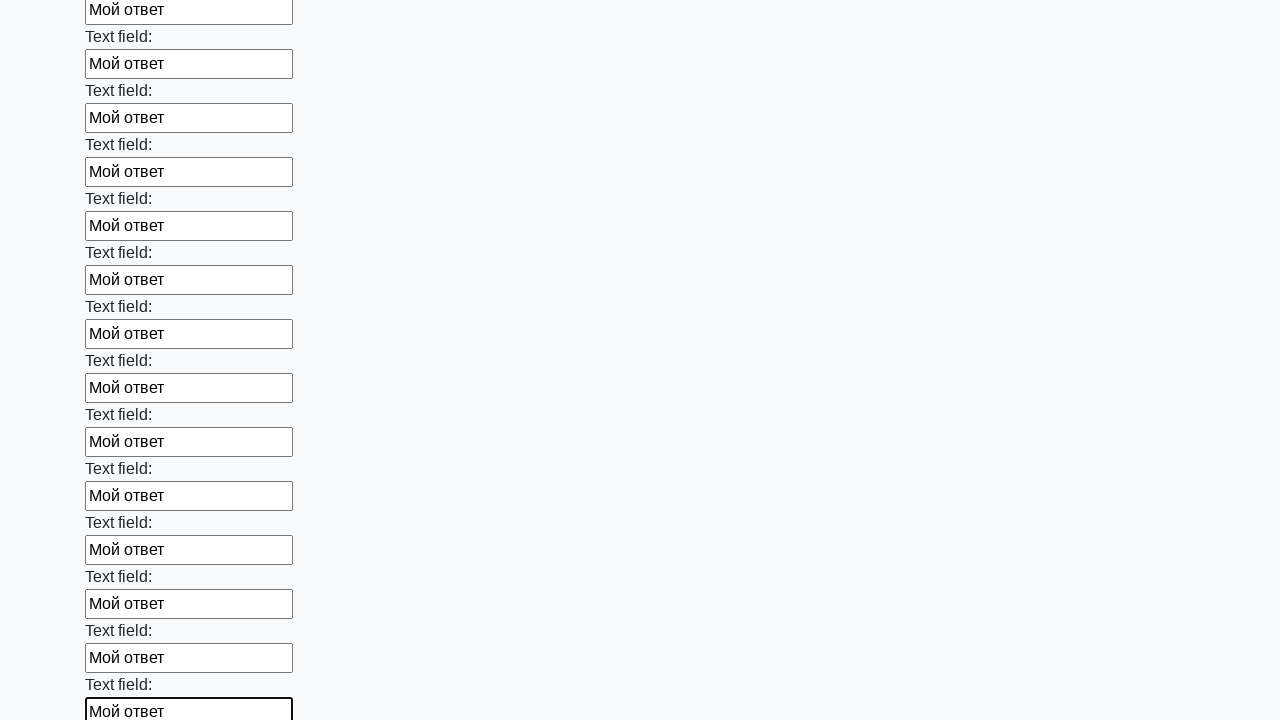

Filled an input field with 'Мой ответ' on input >> nth=42
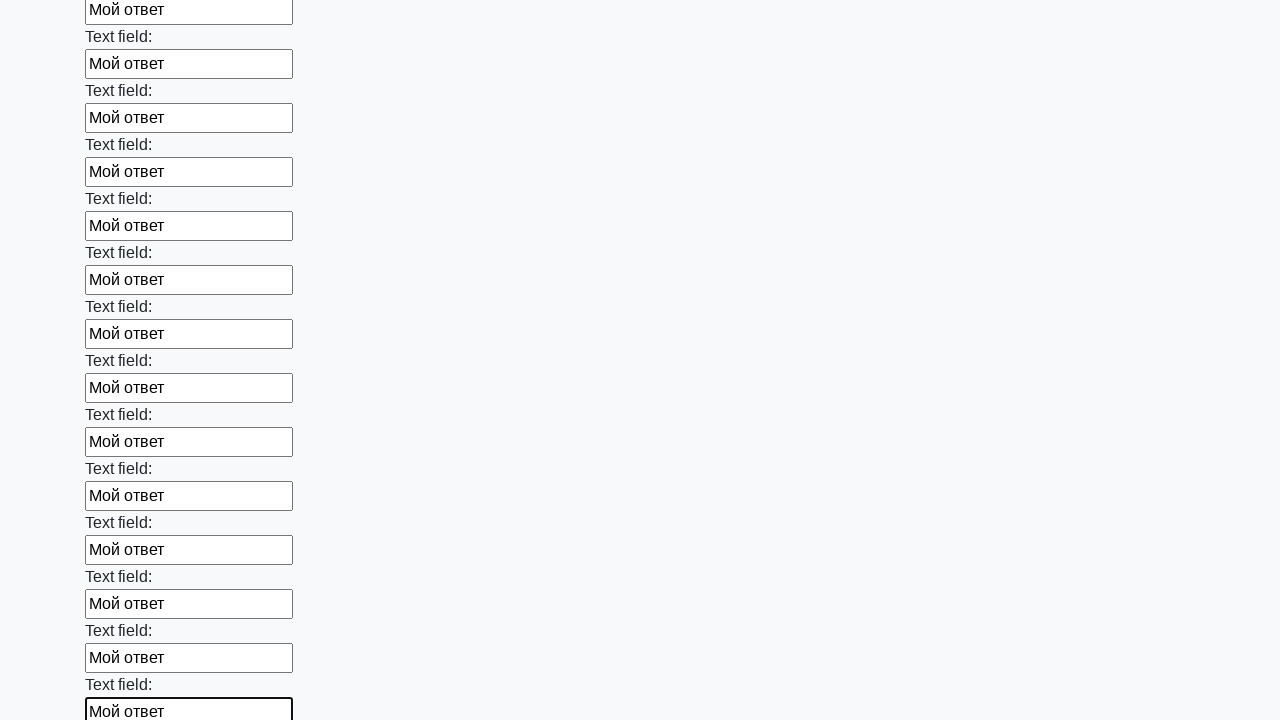

Filled an input field with 'Мой ответ' on input >> nth=43
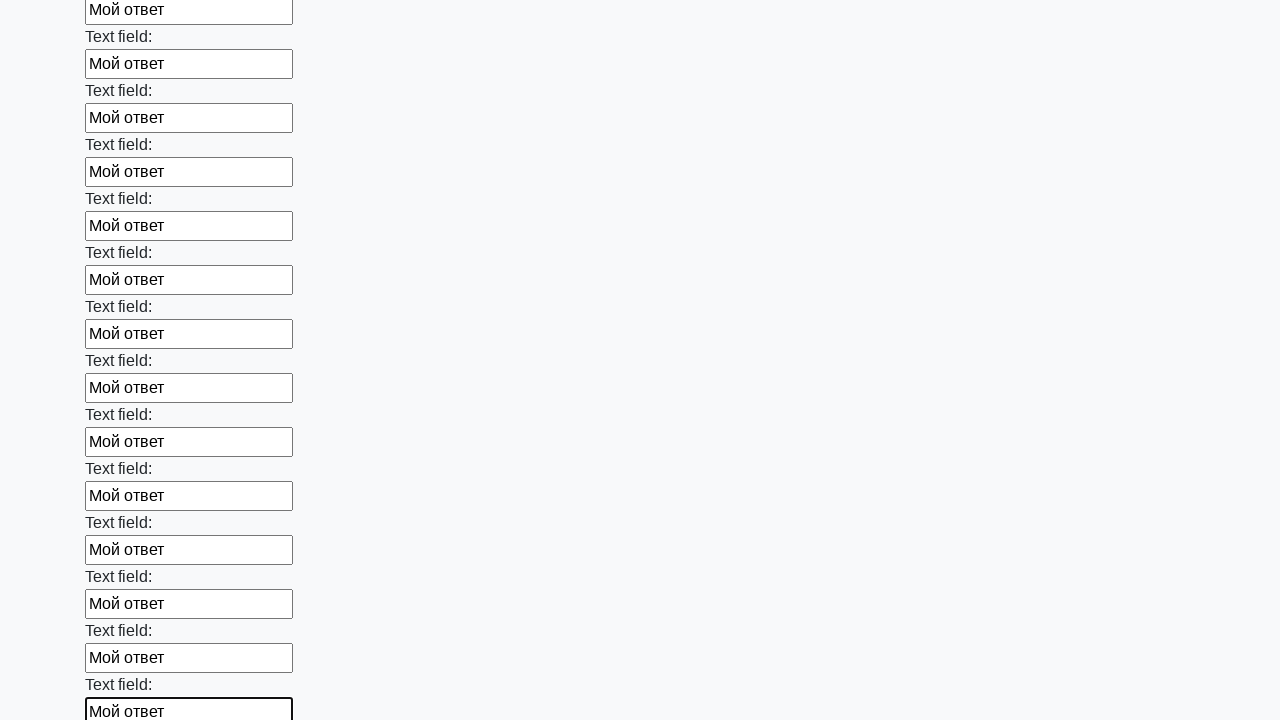

Filled an input field with 'Мой ответ' on input >> nth=44
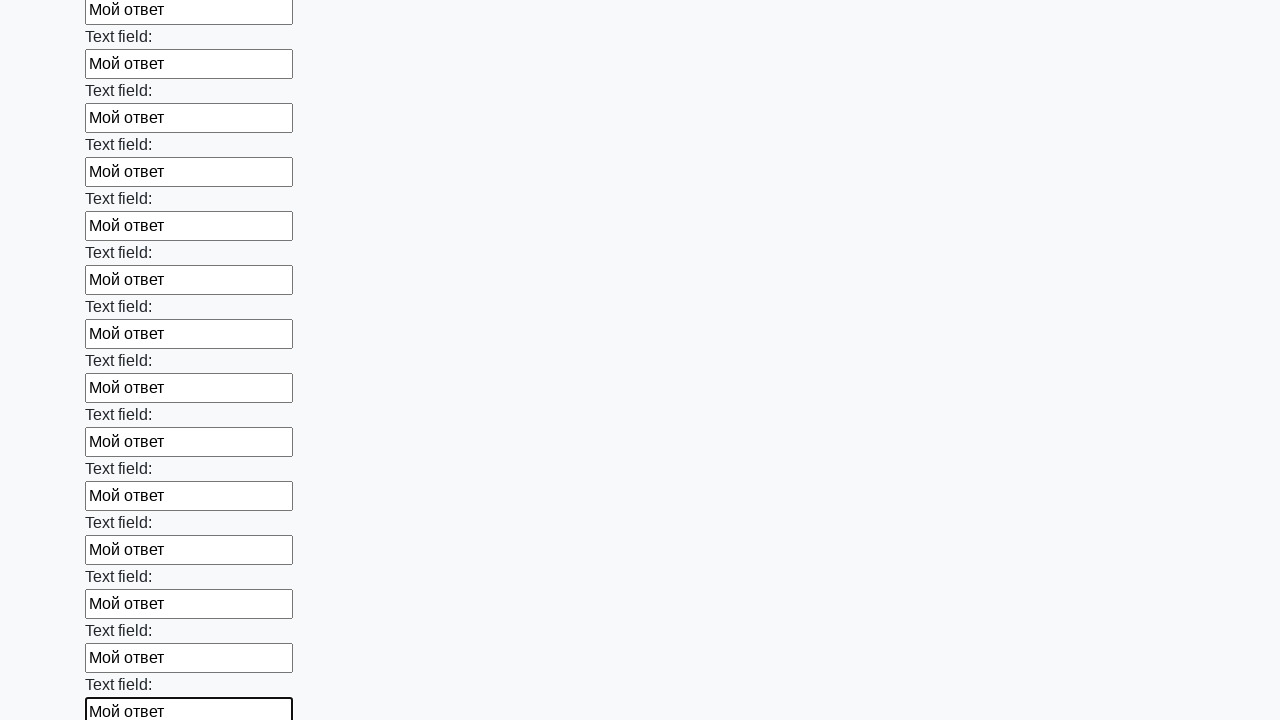

Filled an input field with 'Мой ответ' on input >> nth=45
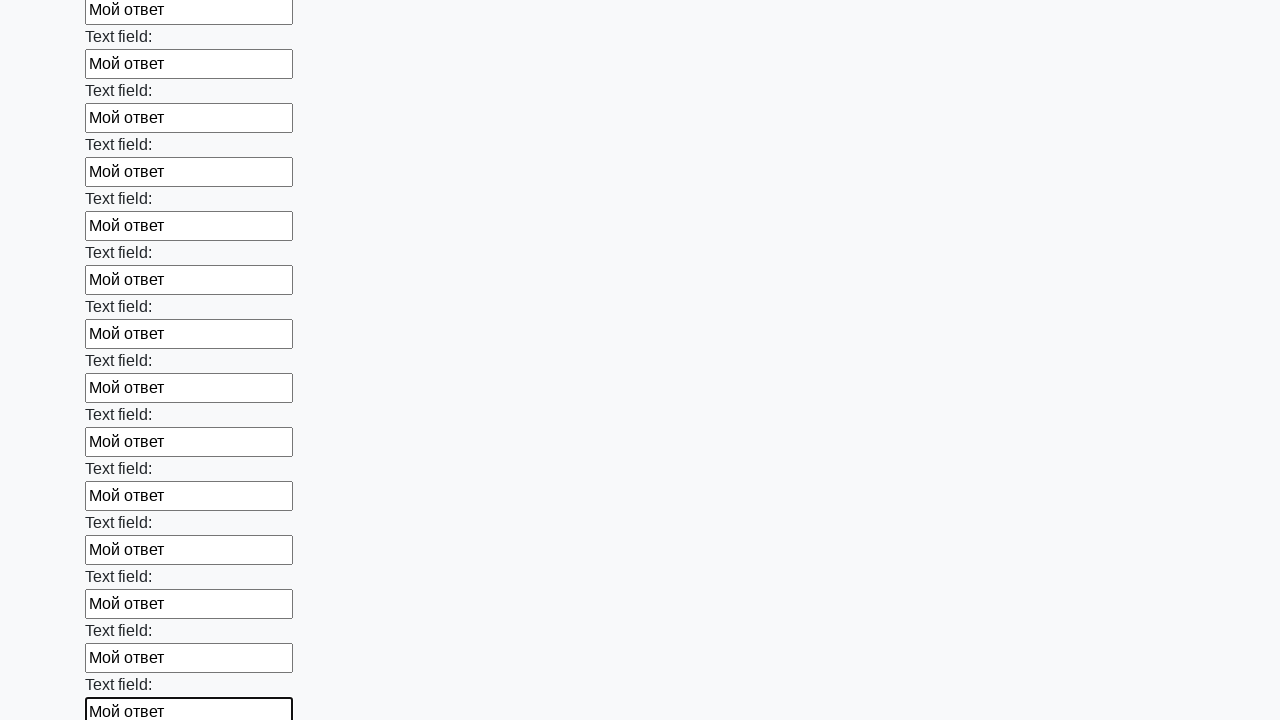

Filled an input field with 'Мой ответ' on input >> nth=46
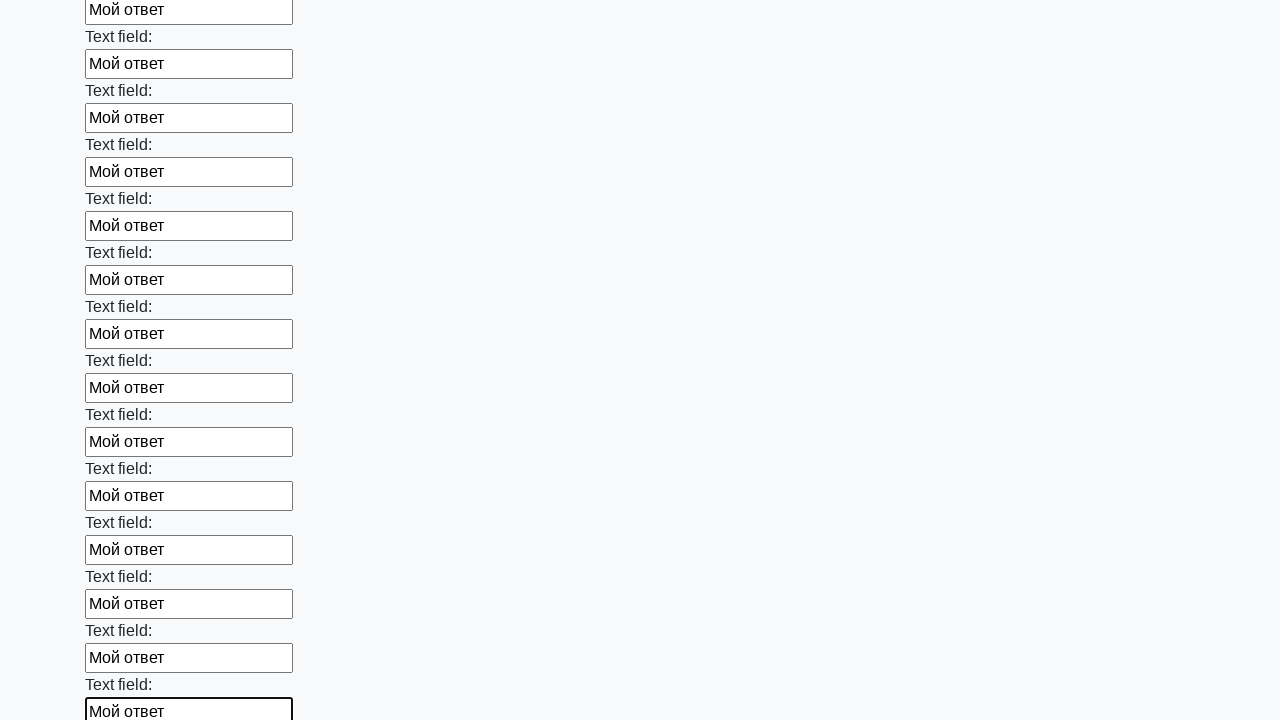

Filled an input field with 'Мой ответ' on input >> nth=47
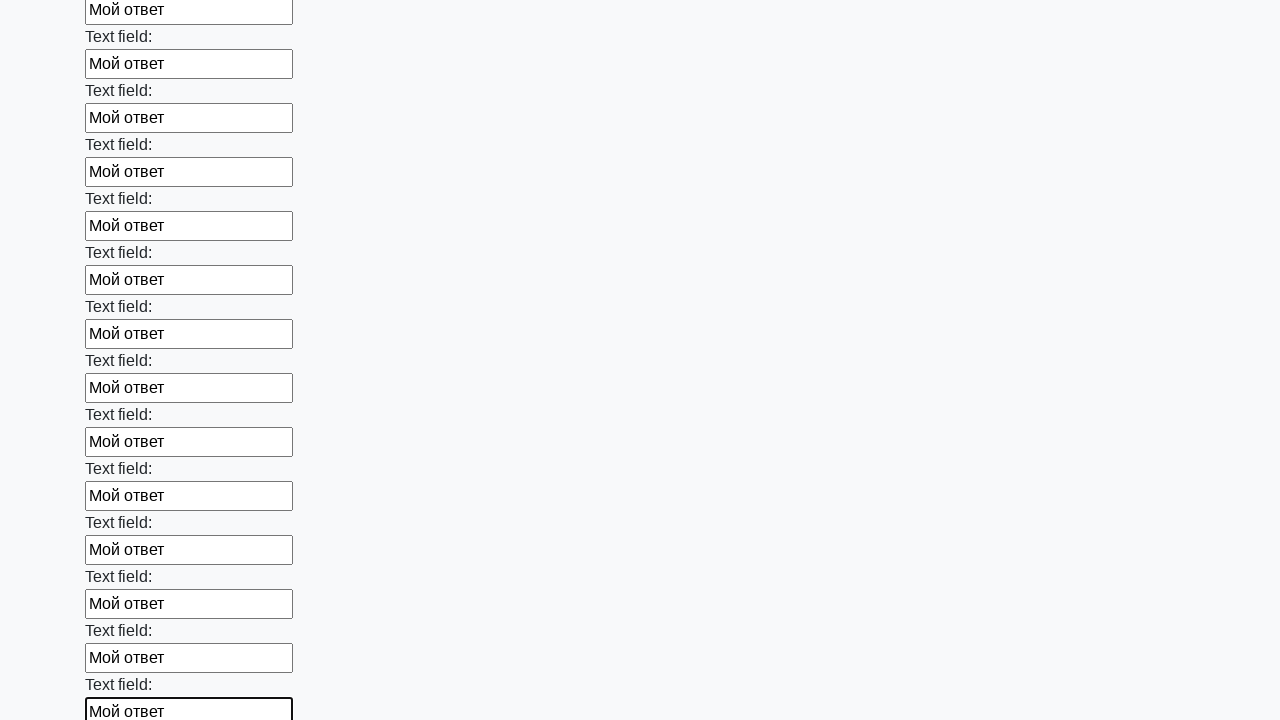

Filled an input field with 'Мой ответ' on input >> nth=48
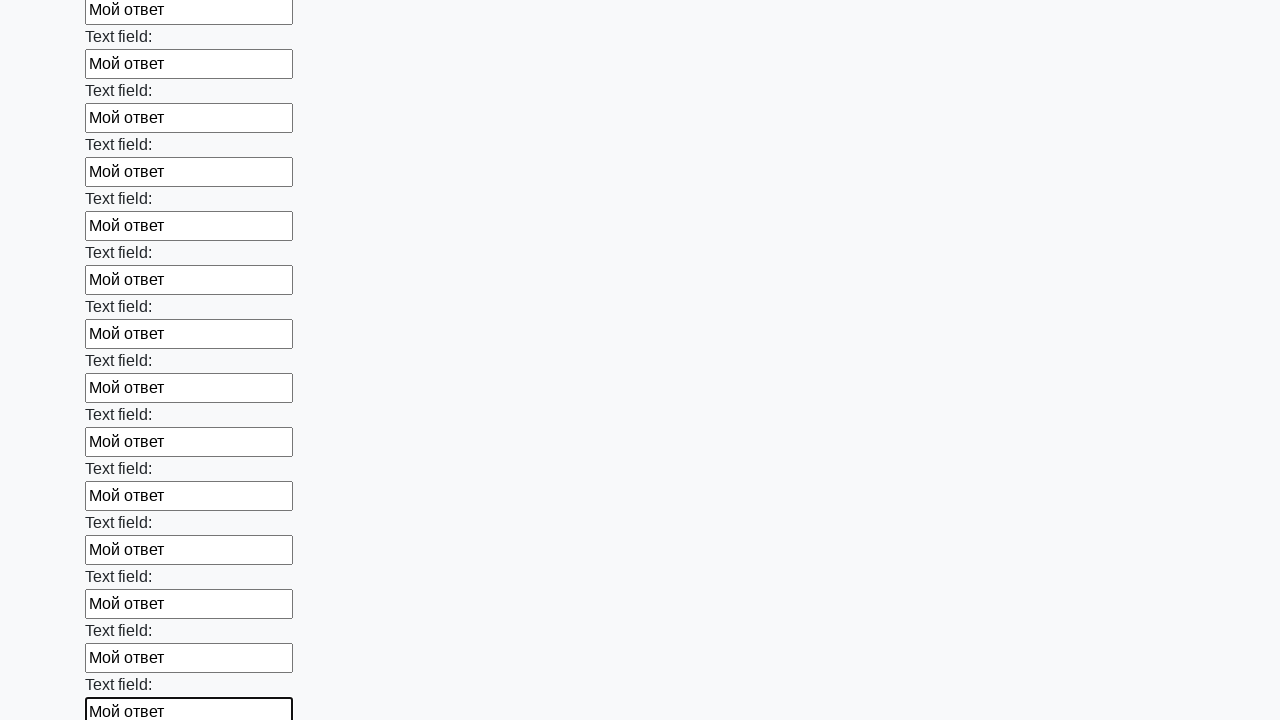

Filled an input field with 'Мой ответ' on input >> nth=49
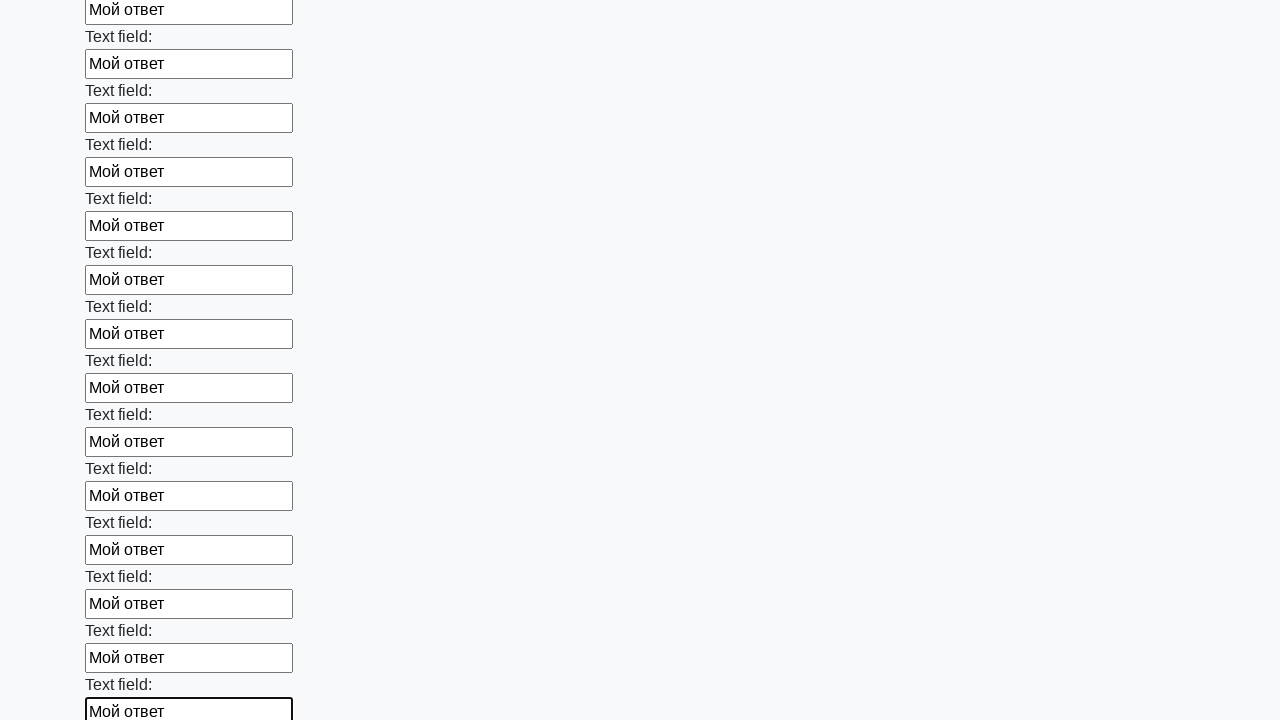

Filled an input field with 'Мой ответ' on input >> nth=50
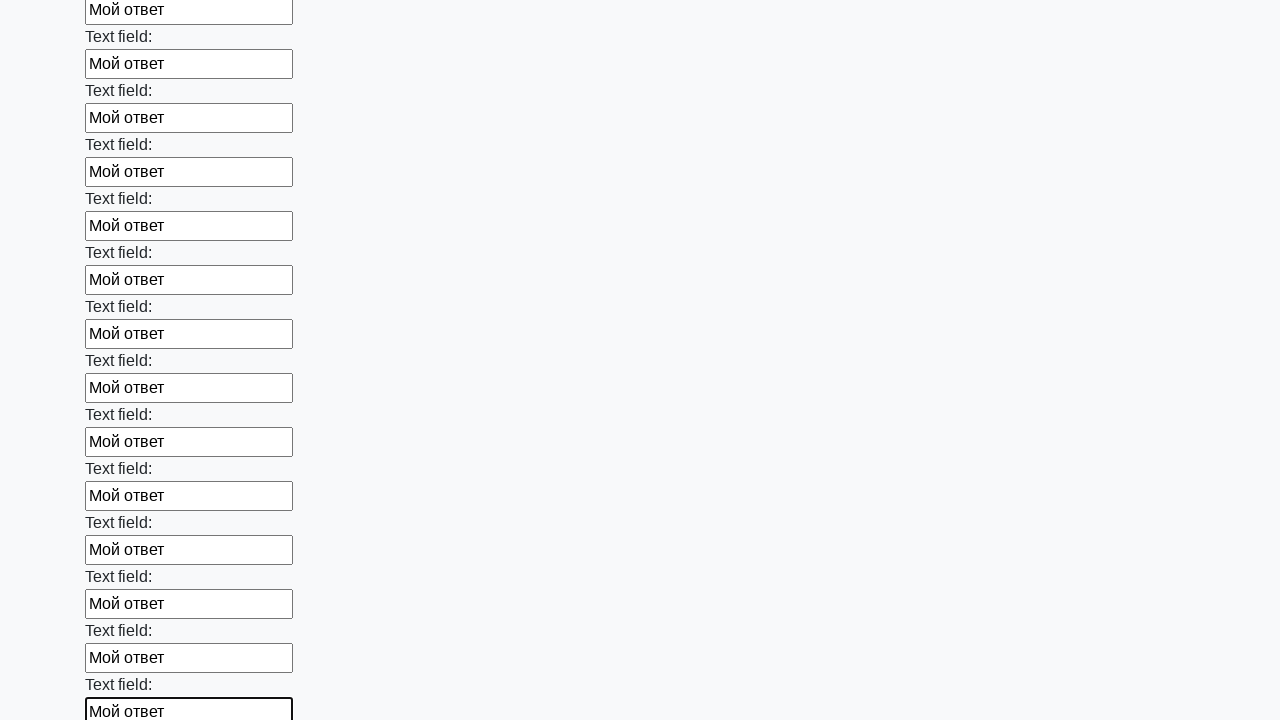

Filled an input field with 'Мой ответ' on input >> nth=51
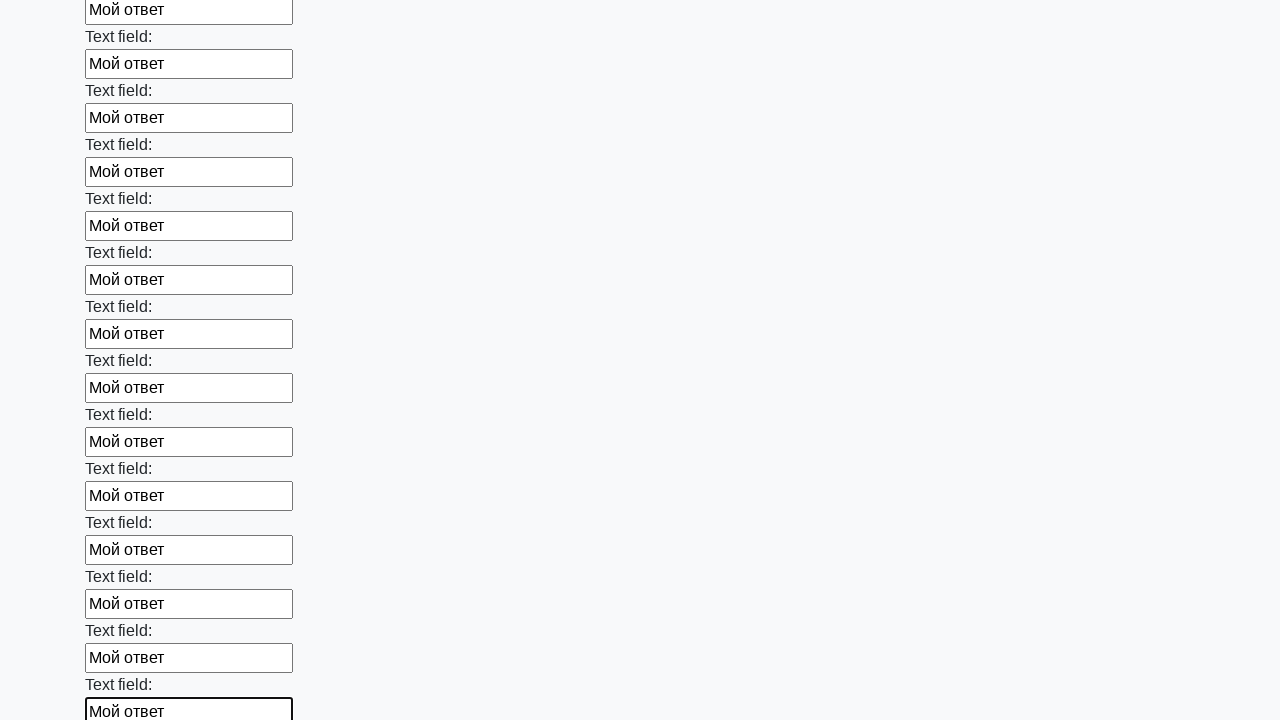

Filled an input field with 'Мой ответ' on input >> nth=52
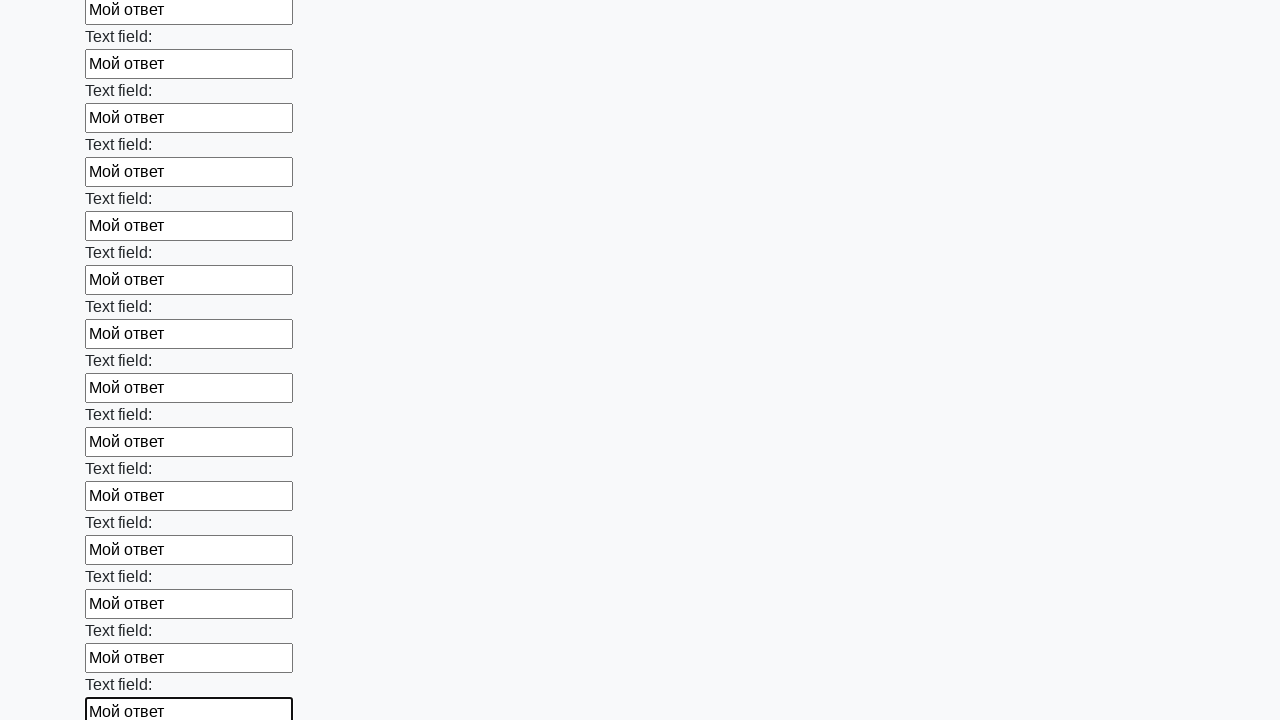

Filled an input field with 'Мой ответ' on input >> nth=53
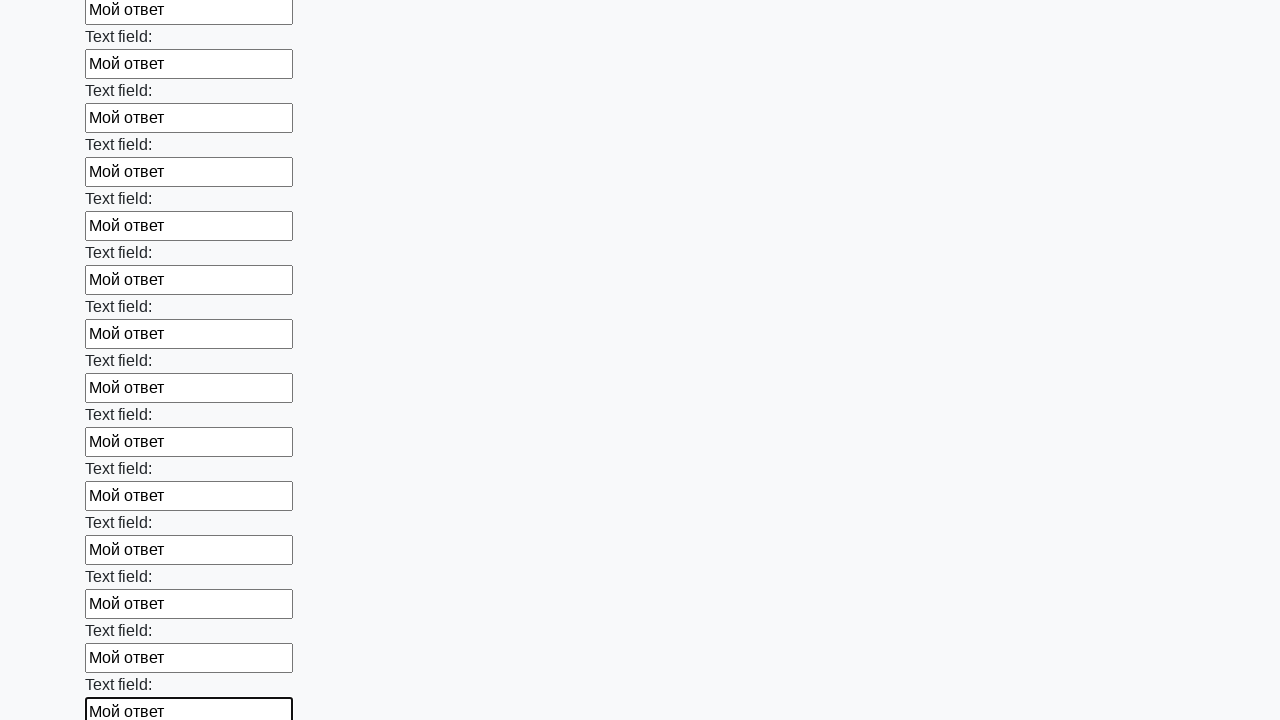

Filled an input field with 'Мой ответ' on input >> nth=54
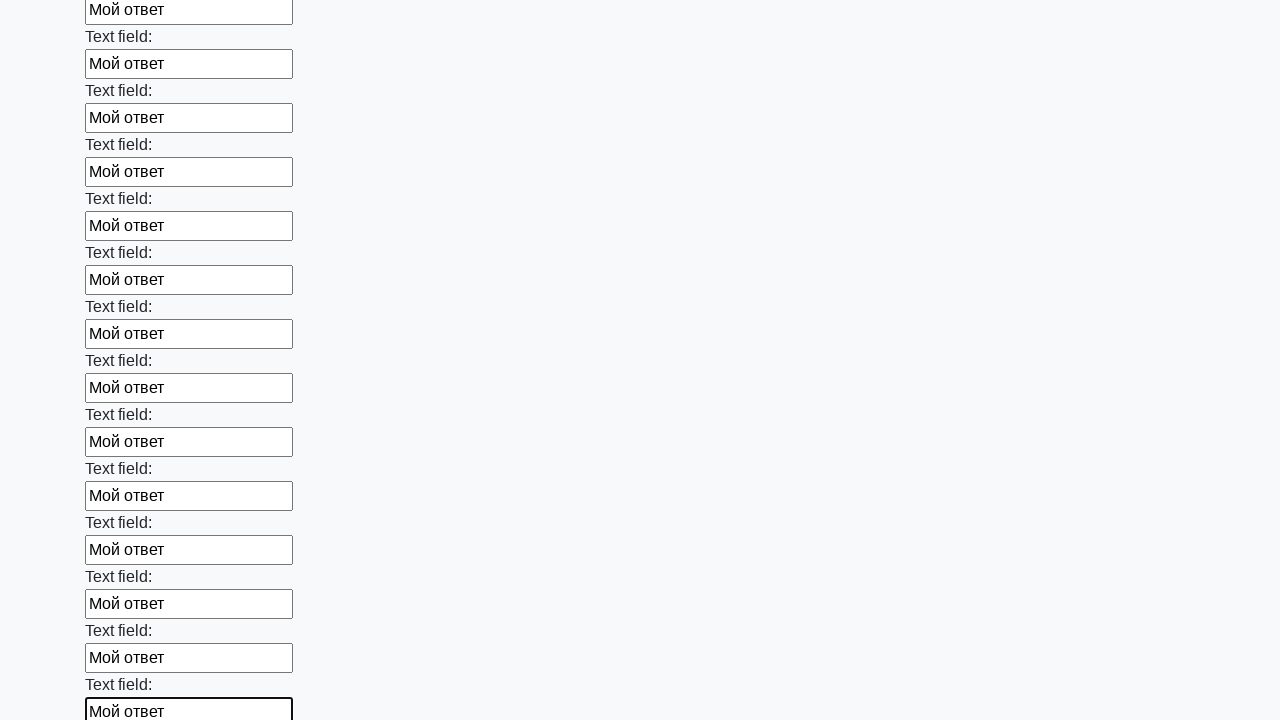

Filled an input field with 'Мой ответ' on input >> nth=55
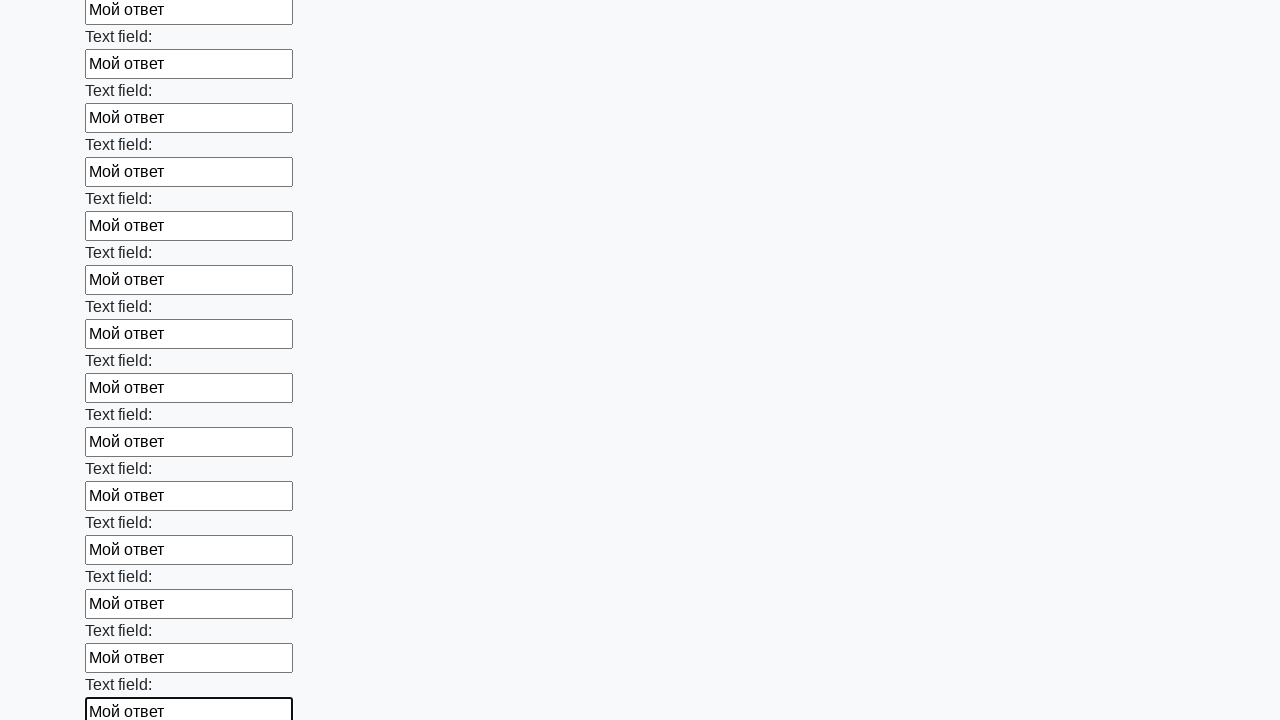

Filled an input field with 'Мой ответ' on input >> nth=56
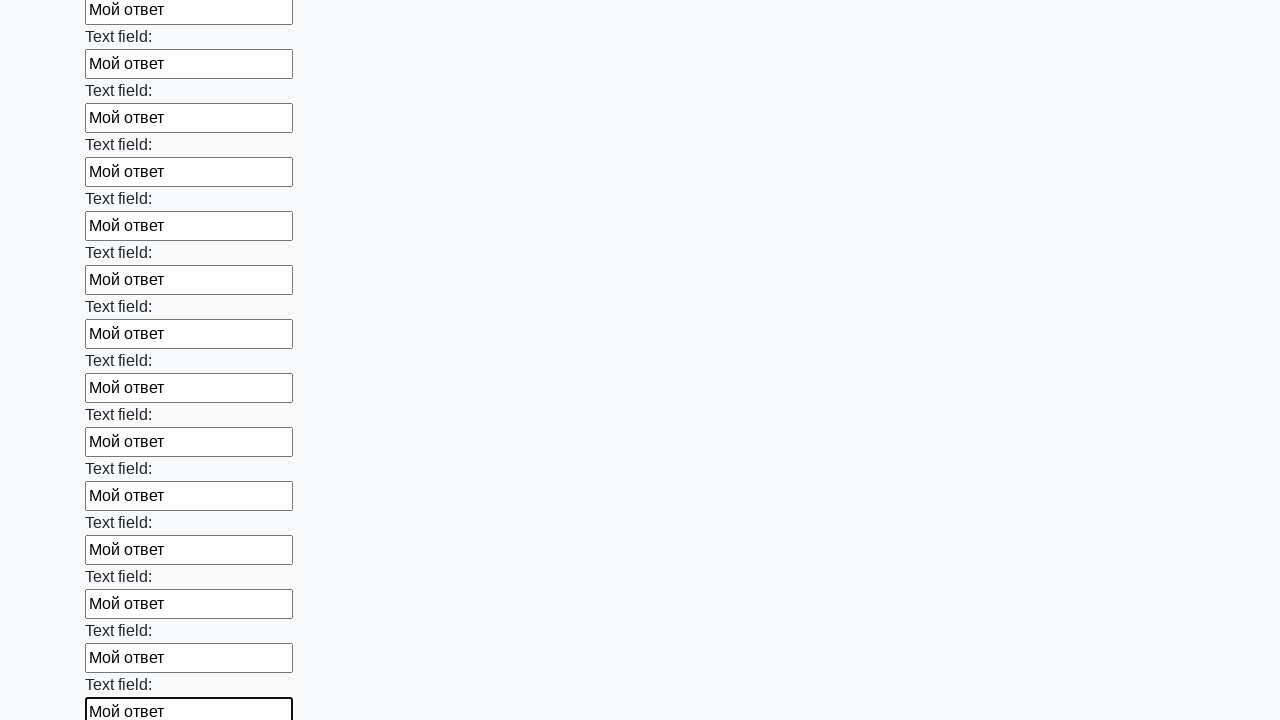

Filled an input field with 'Мой ответ' on input >> nth=57
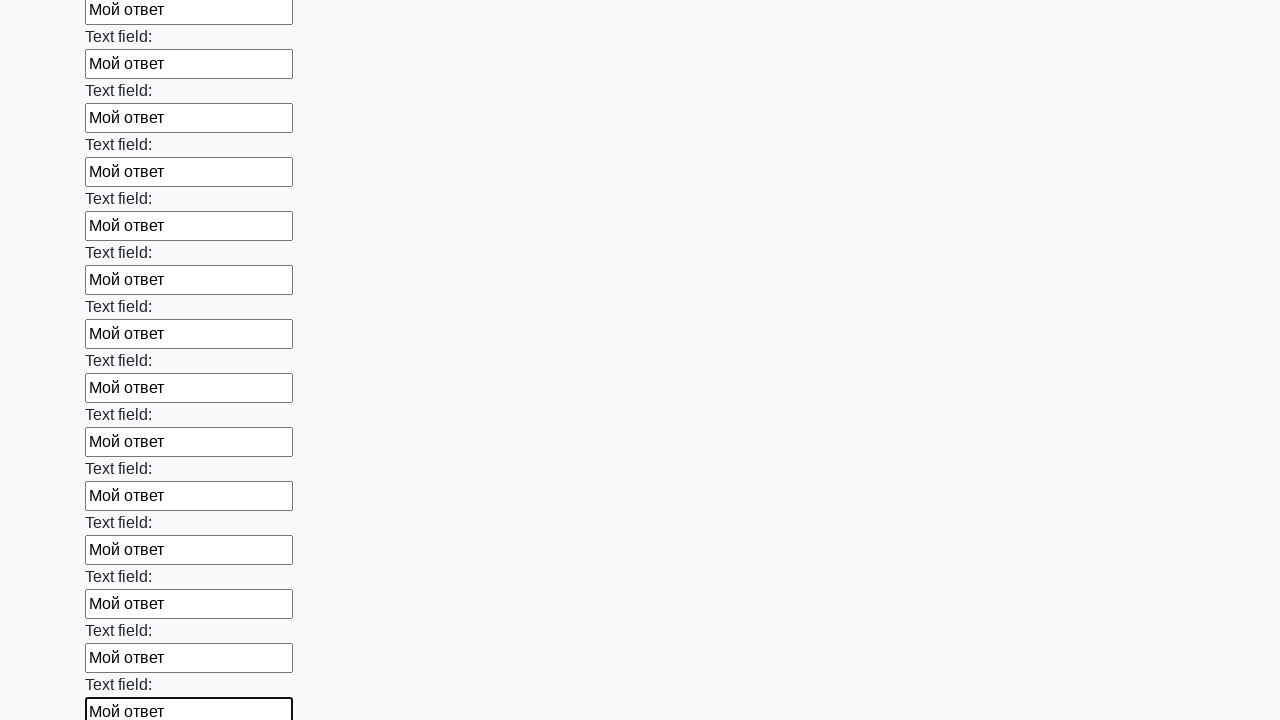

Filled an input field with 'Мой ответ' on input >> nth=58
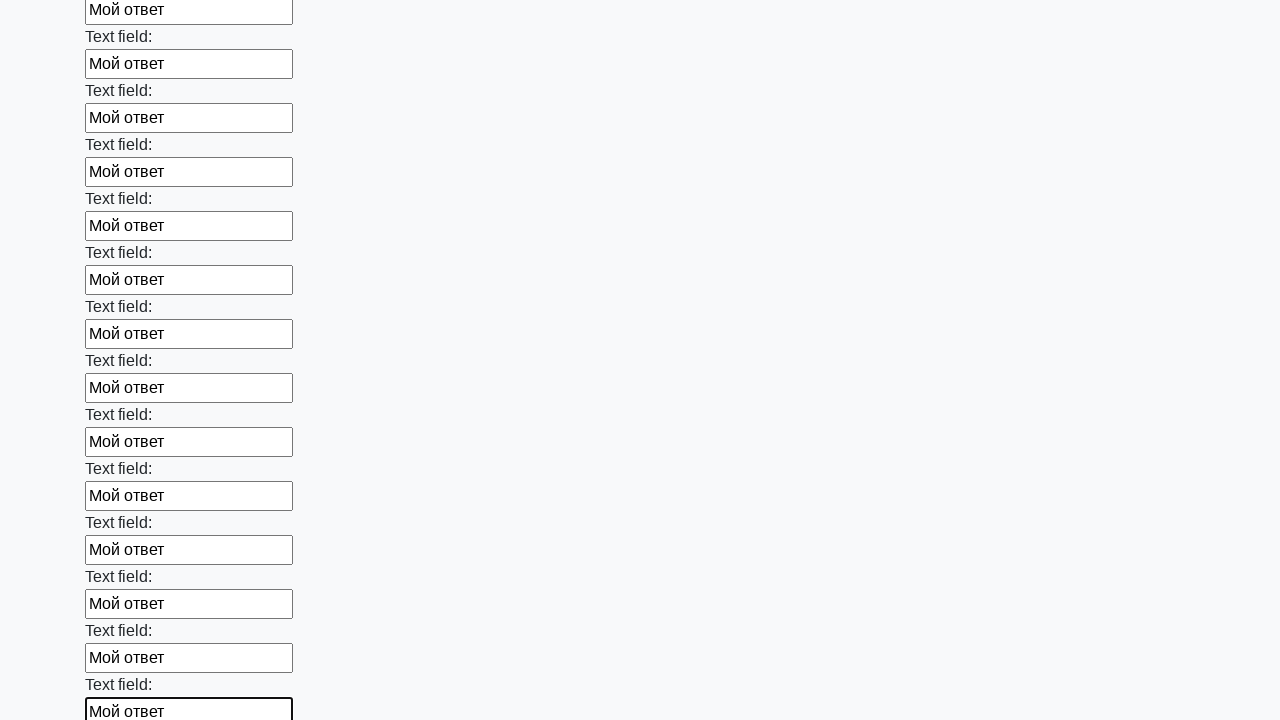

Filled an input field with 'Мой ответ' on input >> nth=59
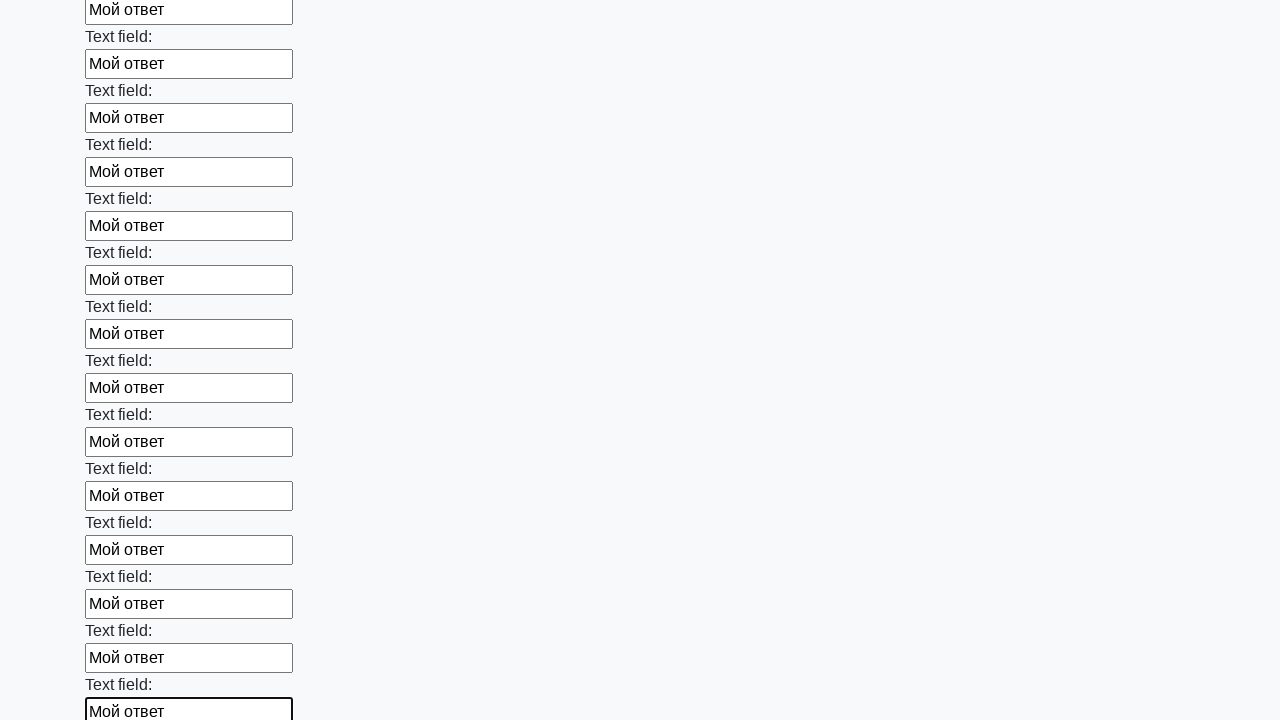

Filled an input field with 'Мой ответ' on input >> nth=60
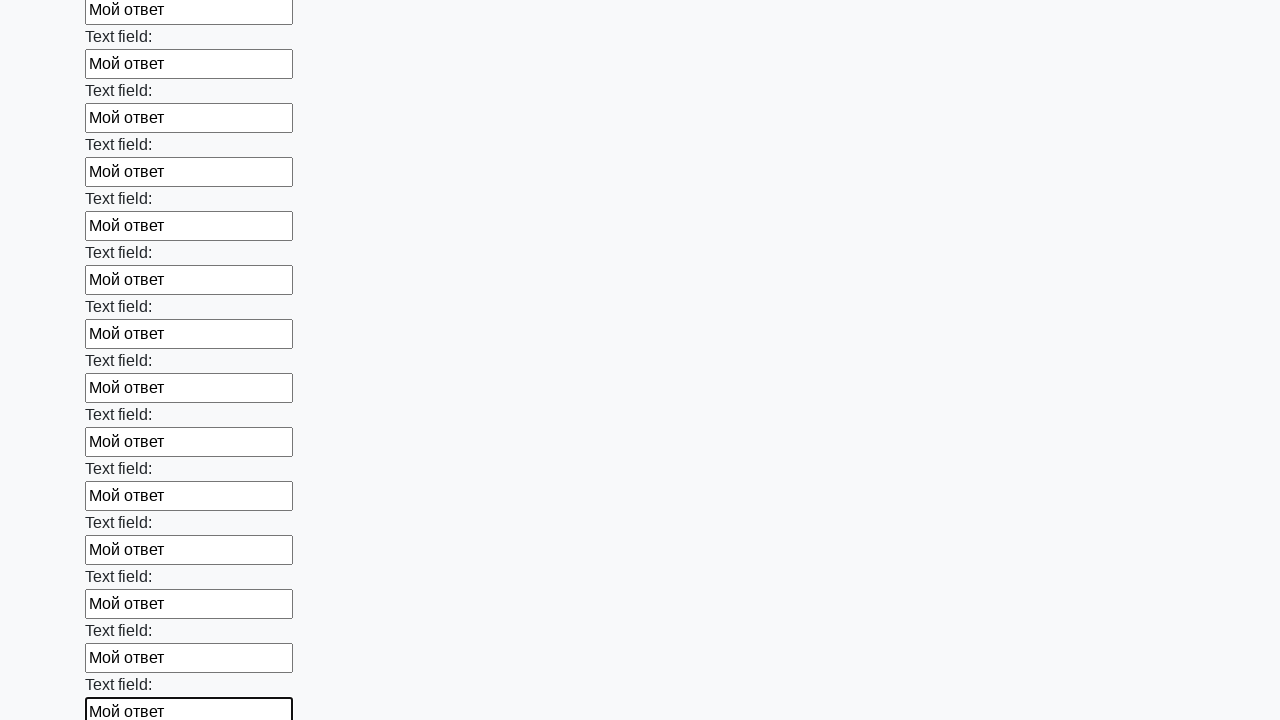

Filled an input field with 'Мой ответ' on input >> nth=61
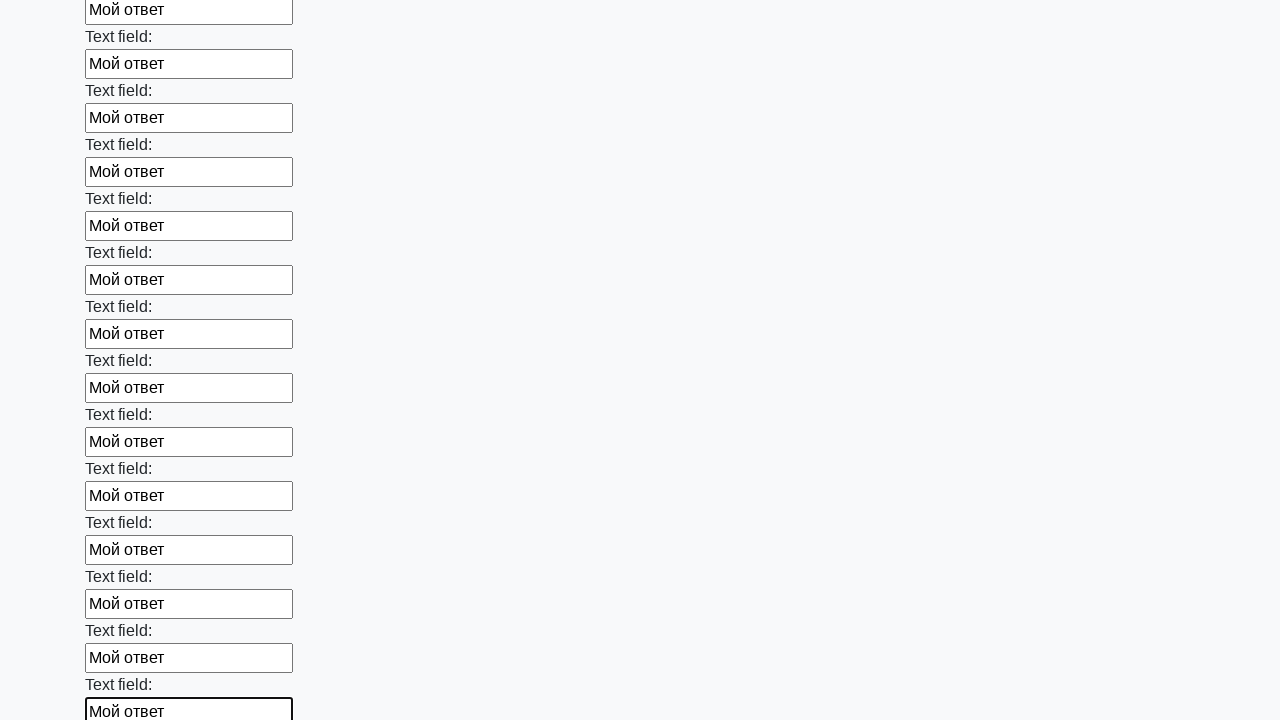

Filled an input field with 'Мой ответ' on input >> nth=62
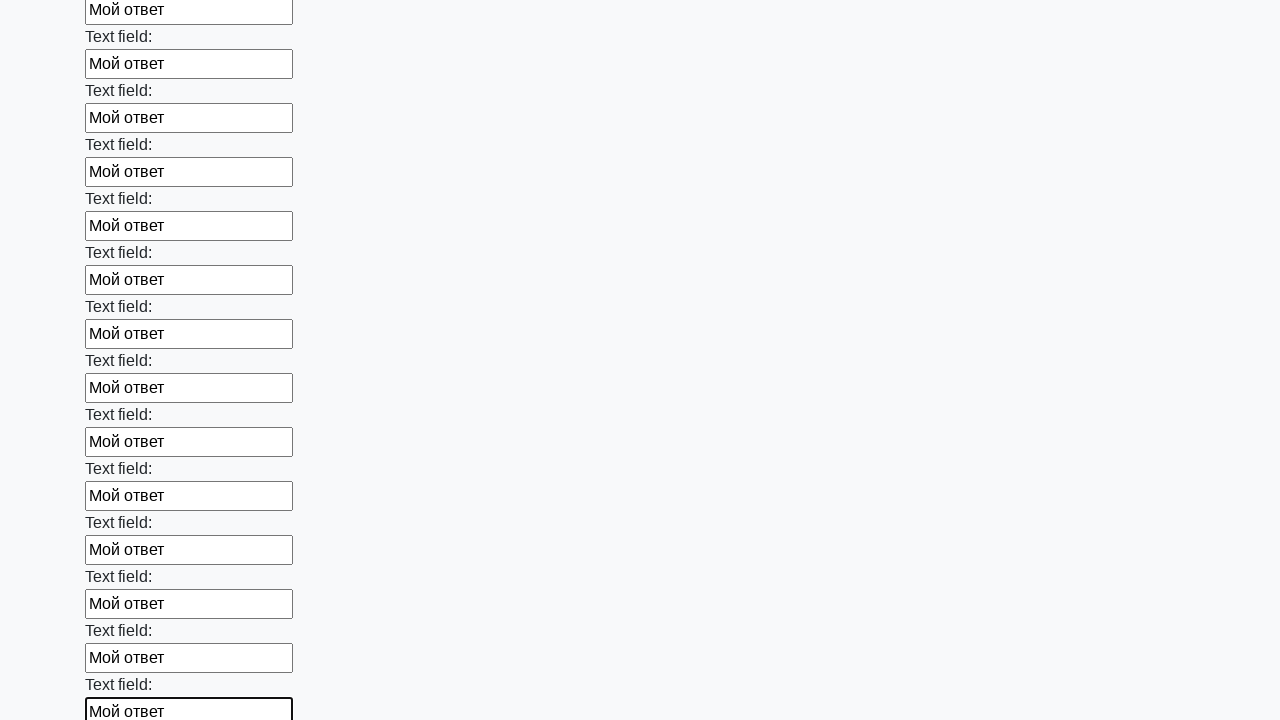

Filled an input field with 'Мой ответ' on input >> nth=63
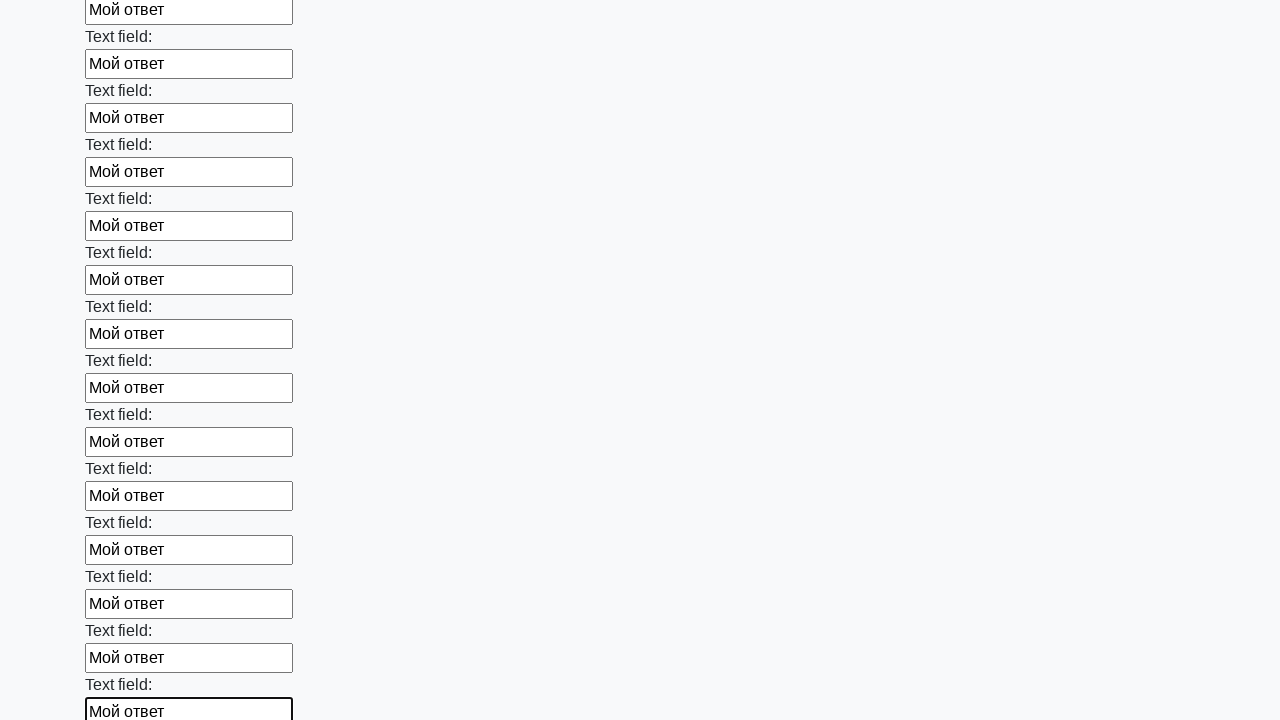

Filled an input field with 'Мой ответ' on input >> nth=64
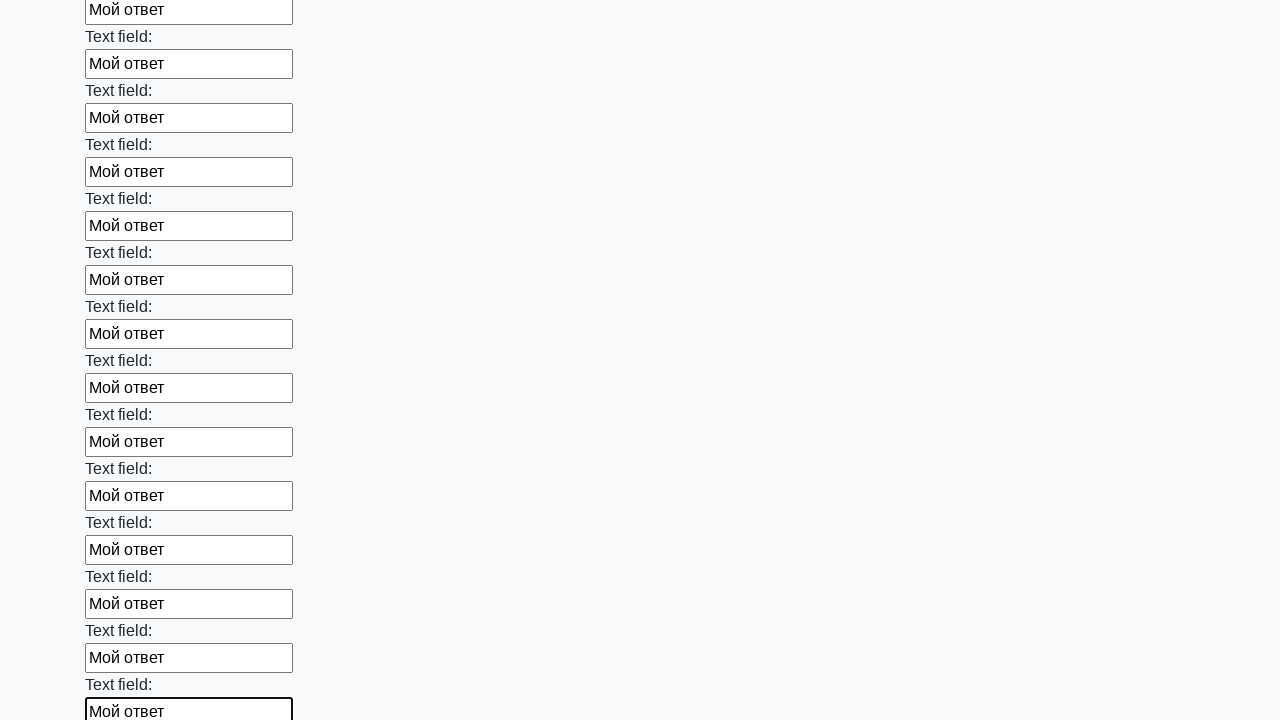

Filled an input field with 'Мой ответ' on input >> nth=65
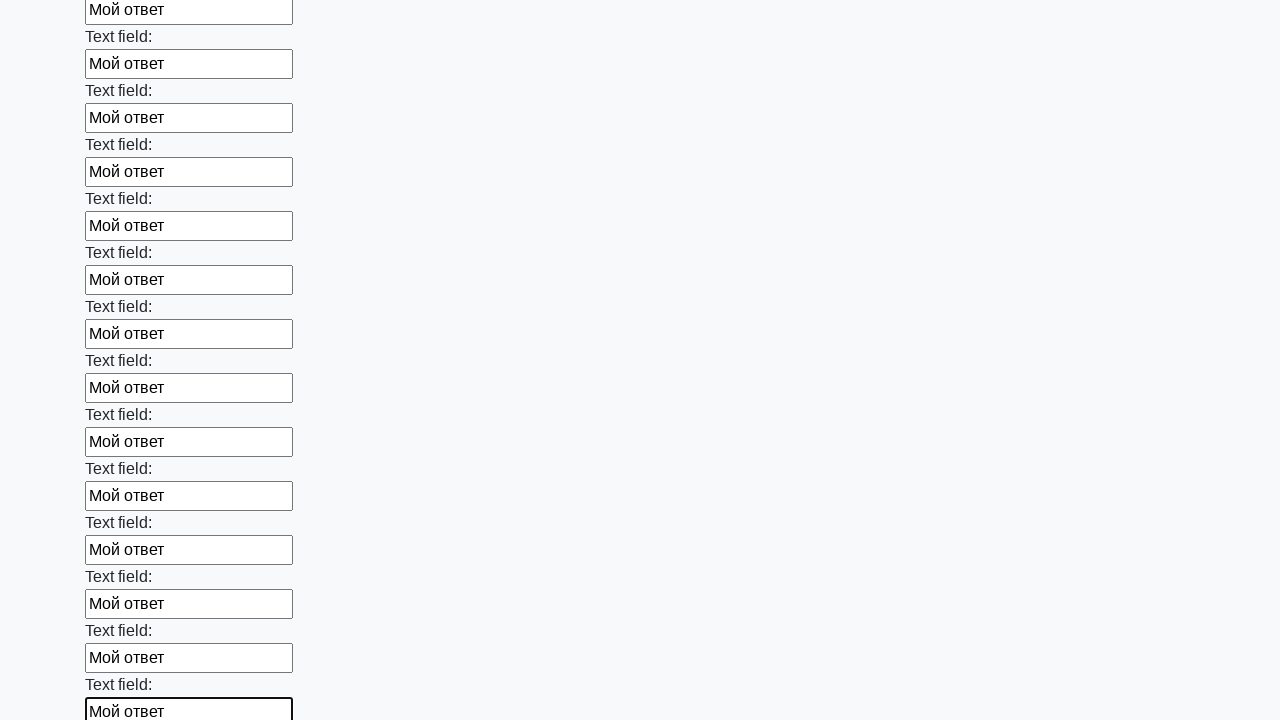

Filled an input field with 'Мой ответ' on input >> nth=66
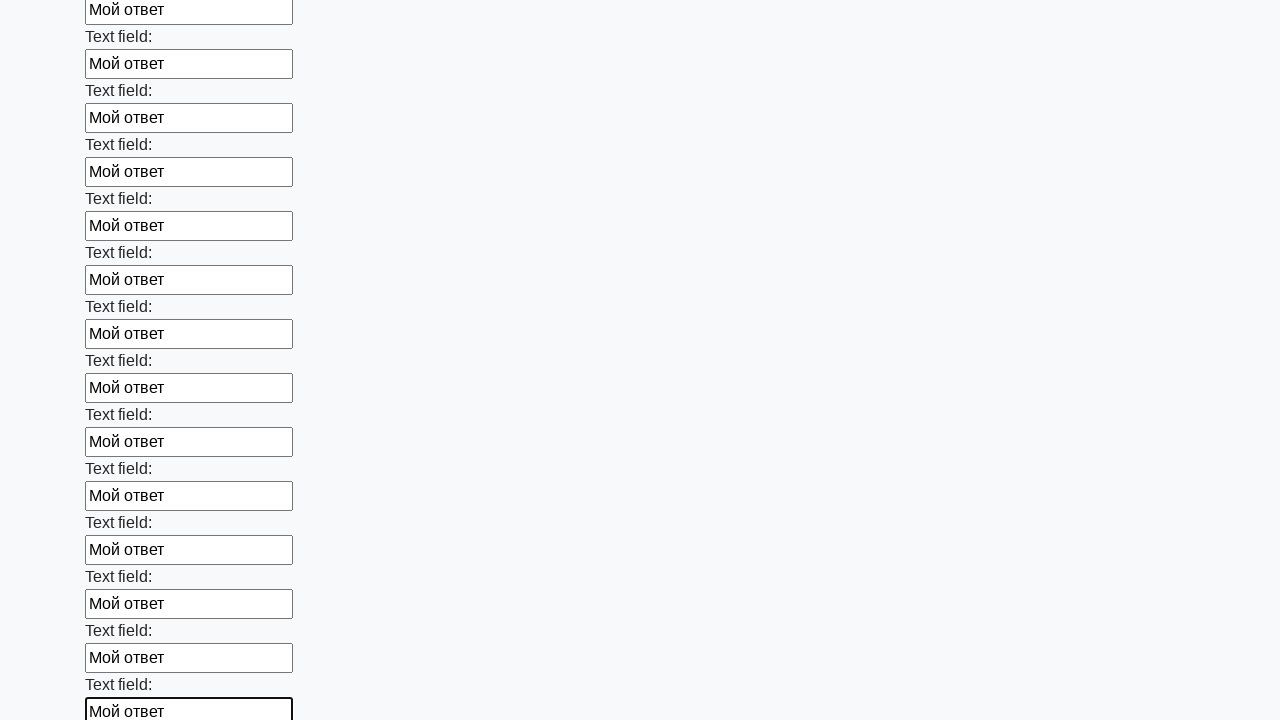

Filled an input field with 'Мой ответ' on input >> nth=67
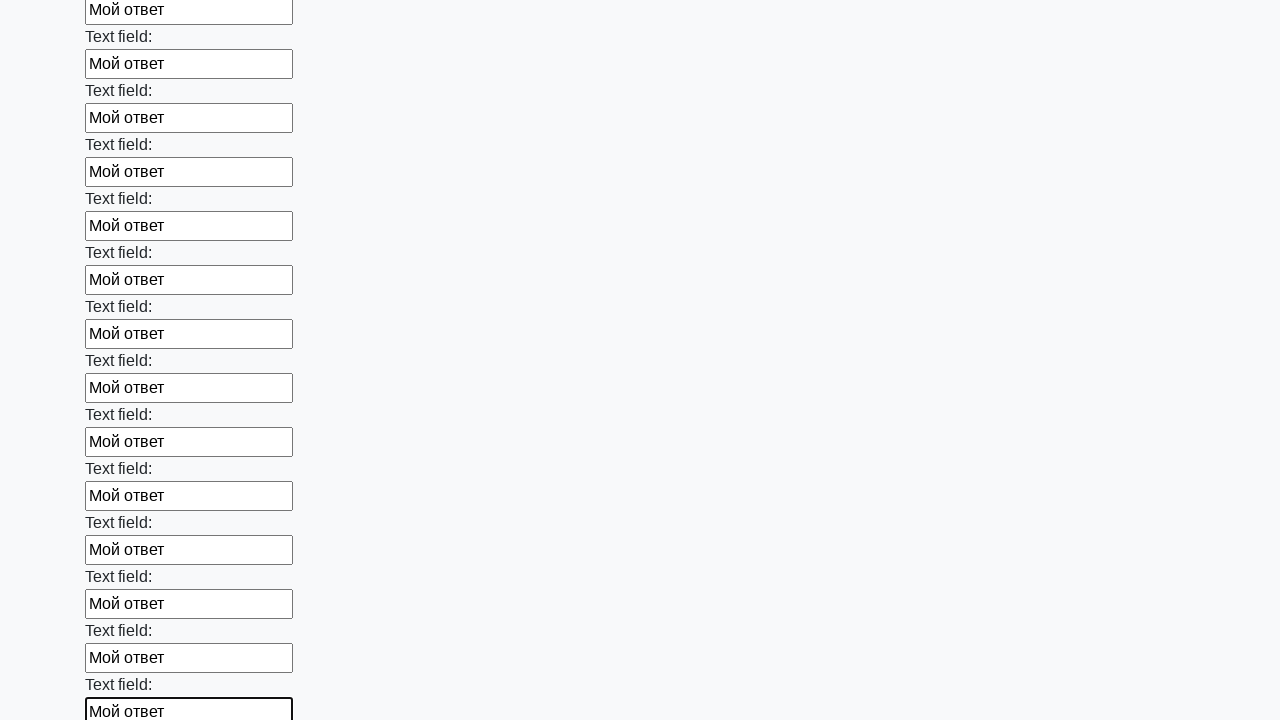

Filled an input field with 'Мой ответ' on input >> nth=68
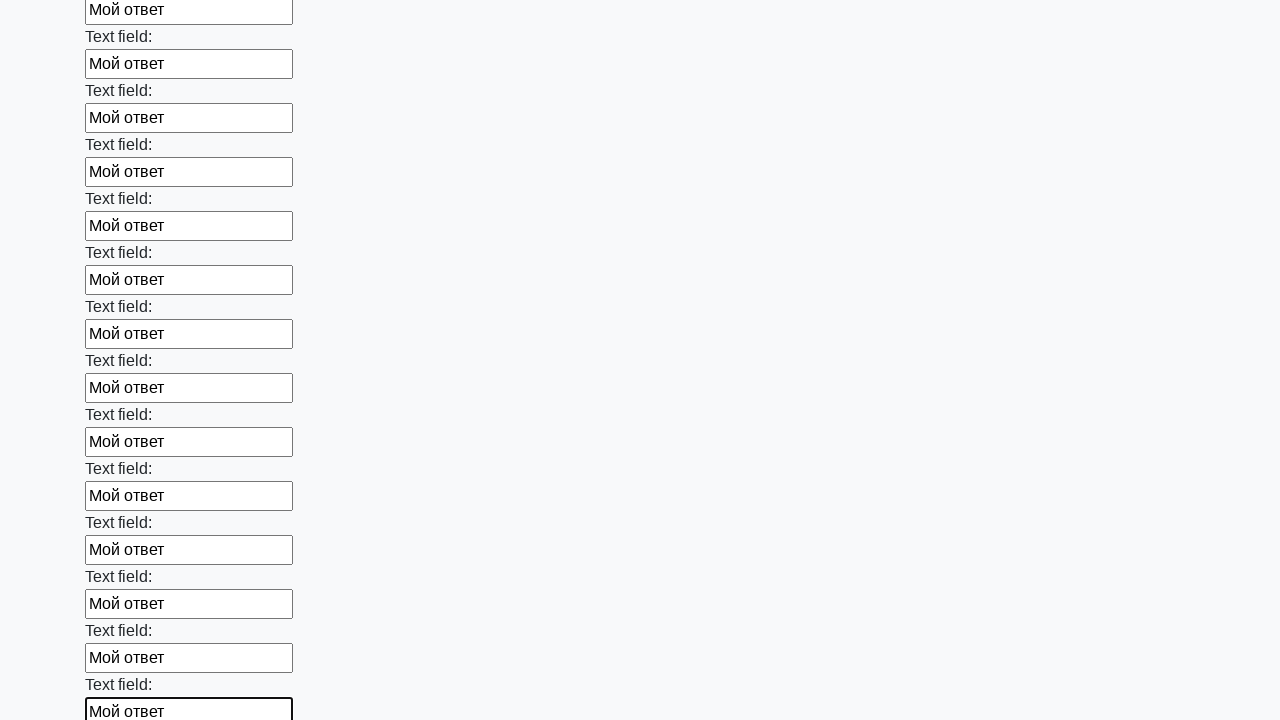

Filled an input field with 'Мой ответ' on input >> nth=69
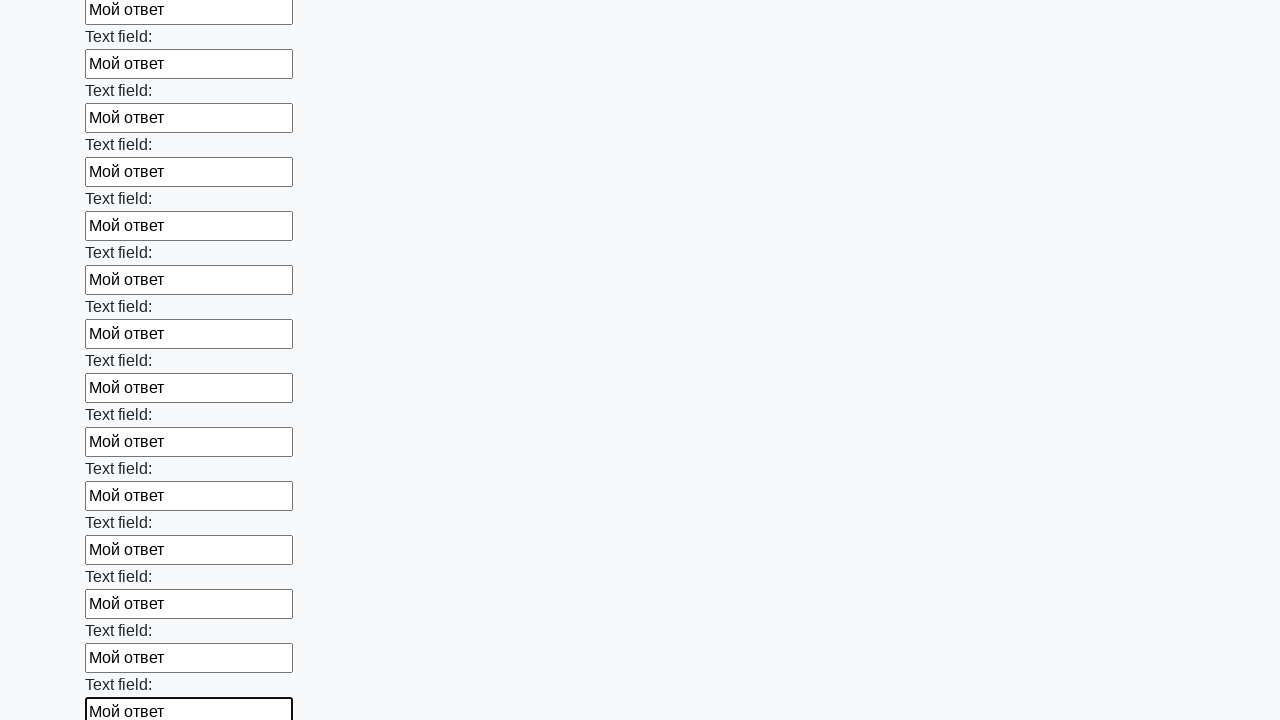

Filled an input field with 'Мой ответ' on input >> nth=70
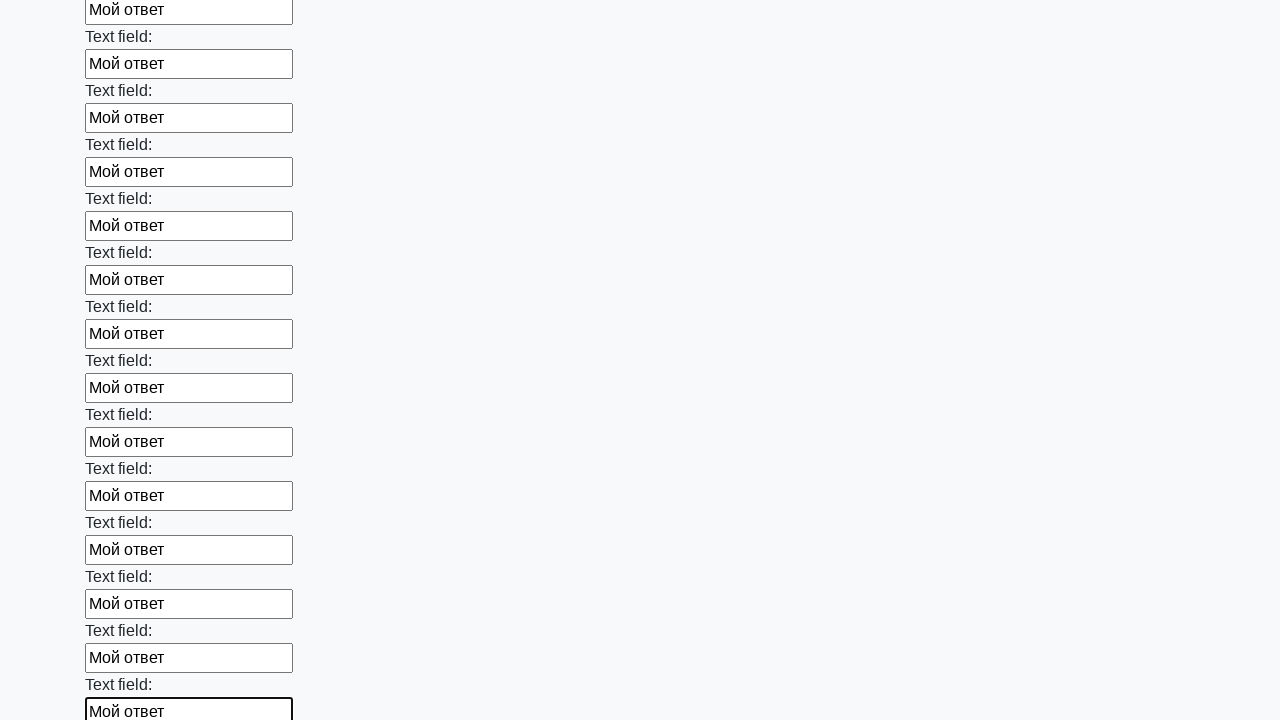

Filled an input field with 'Мой ответ' on input >> nth=71
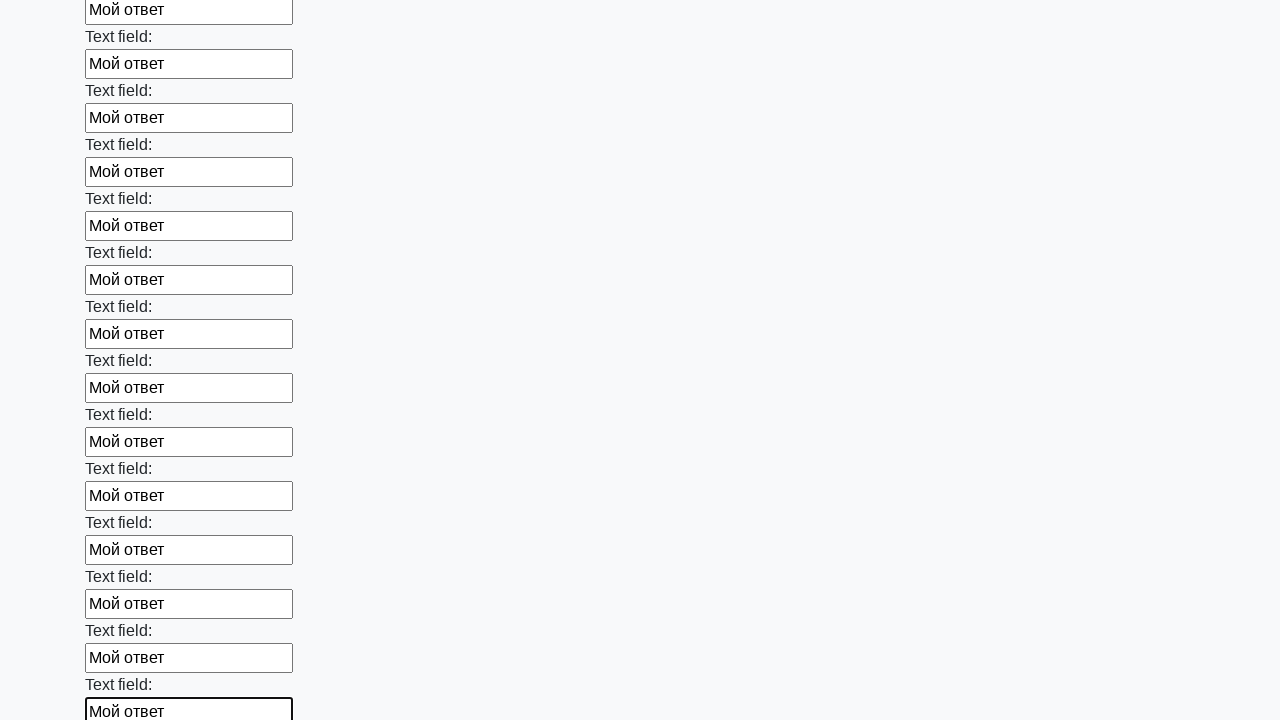

Filled an input field with 'Мой ответ' on input >> nth=72
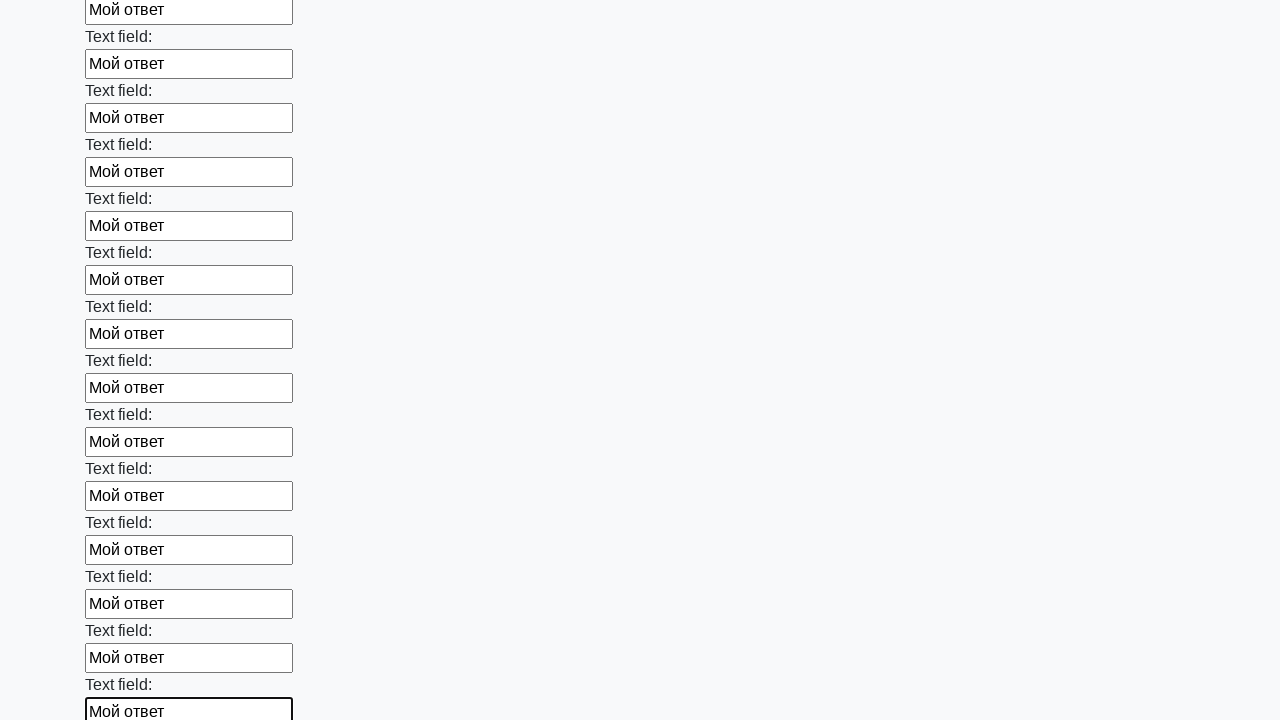

Filled an input field with 'Мой ответ' on input >> nth=73
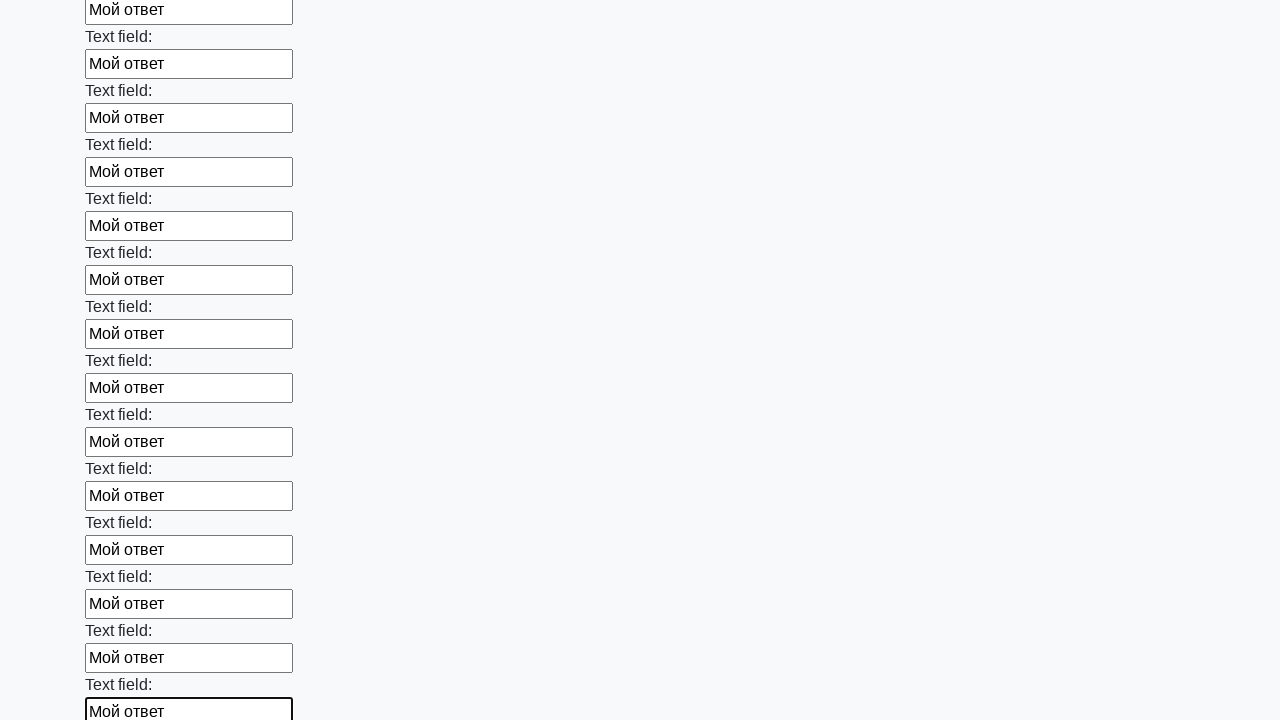

Filled an input field with 'Мой ответ' on input >> nth=74
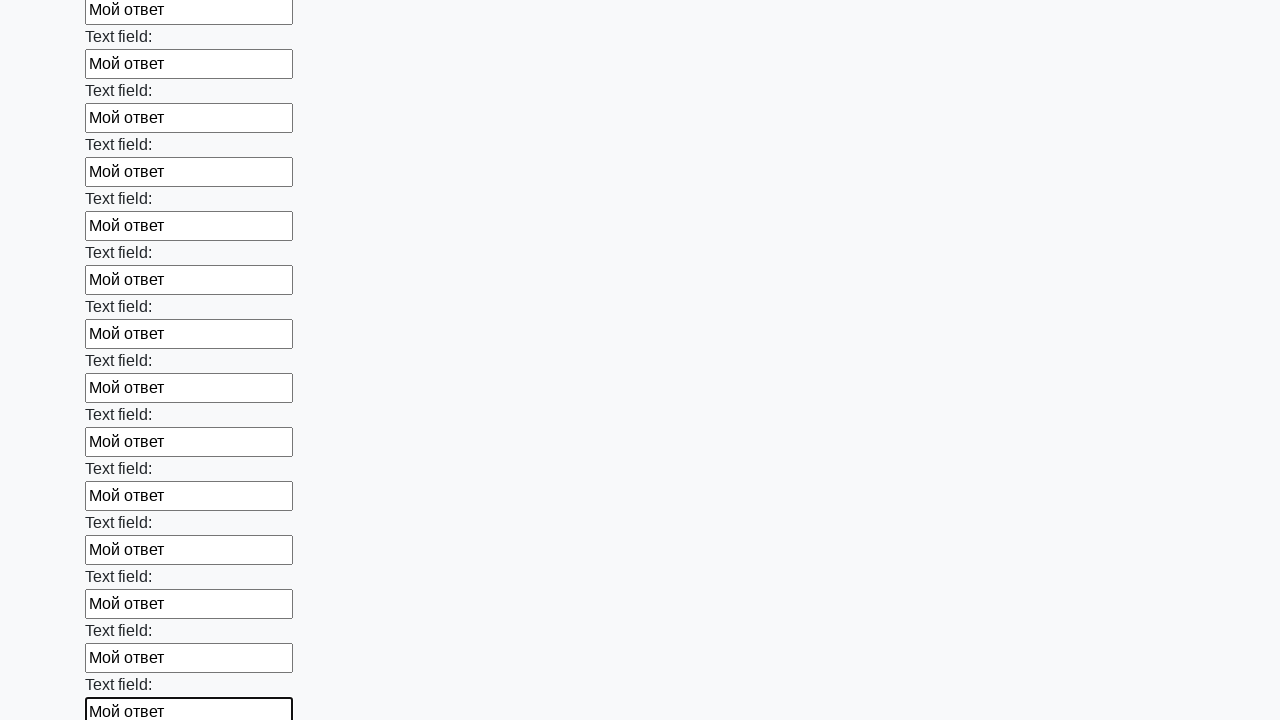

Filled an input field with 'Мой ответ' on input >> nth=75
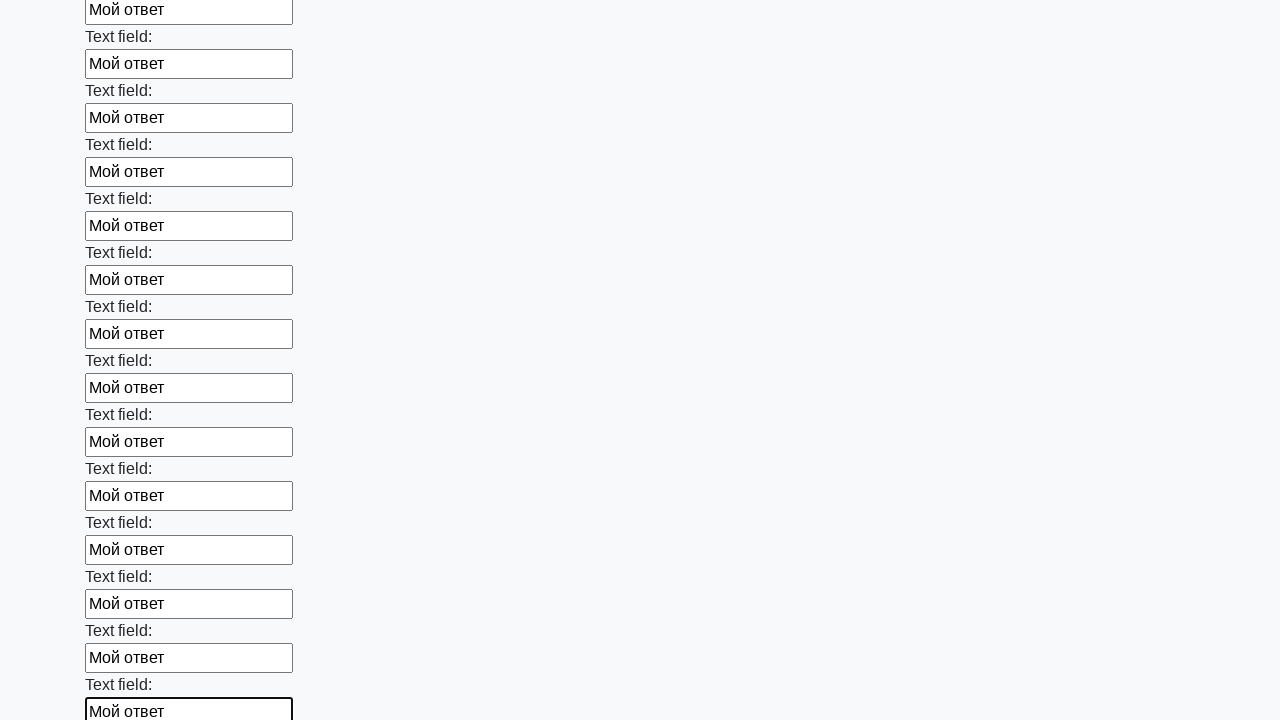

Filled an input field with 'Мой ответ' on input >> nth=76
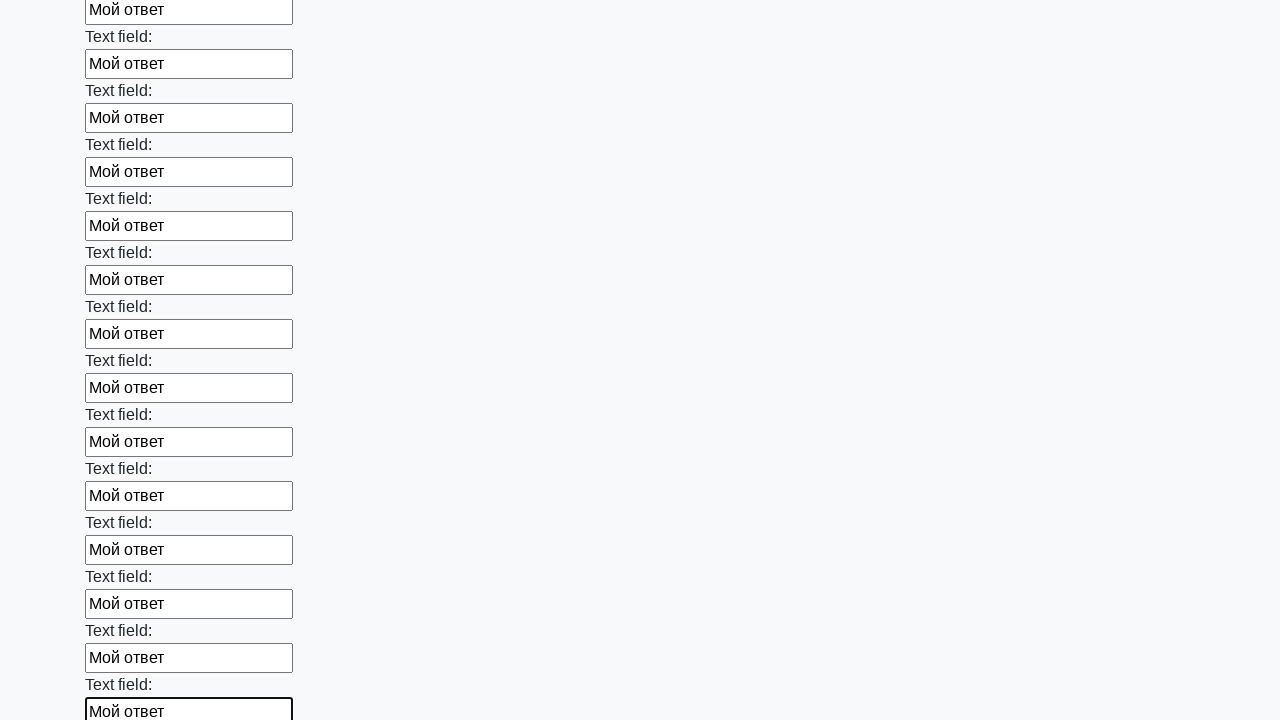

Filled an input field with 'Мой ответ' on input >> nth=77
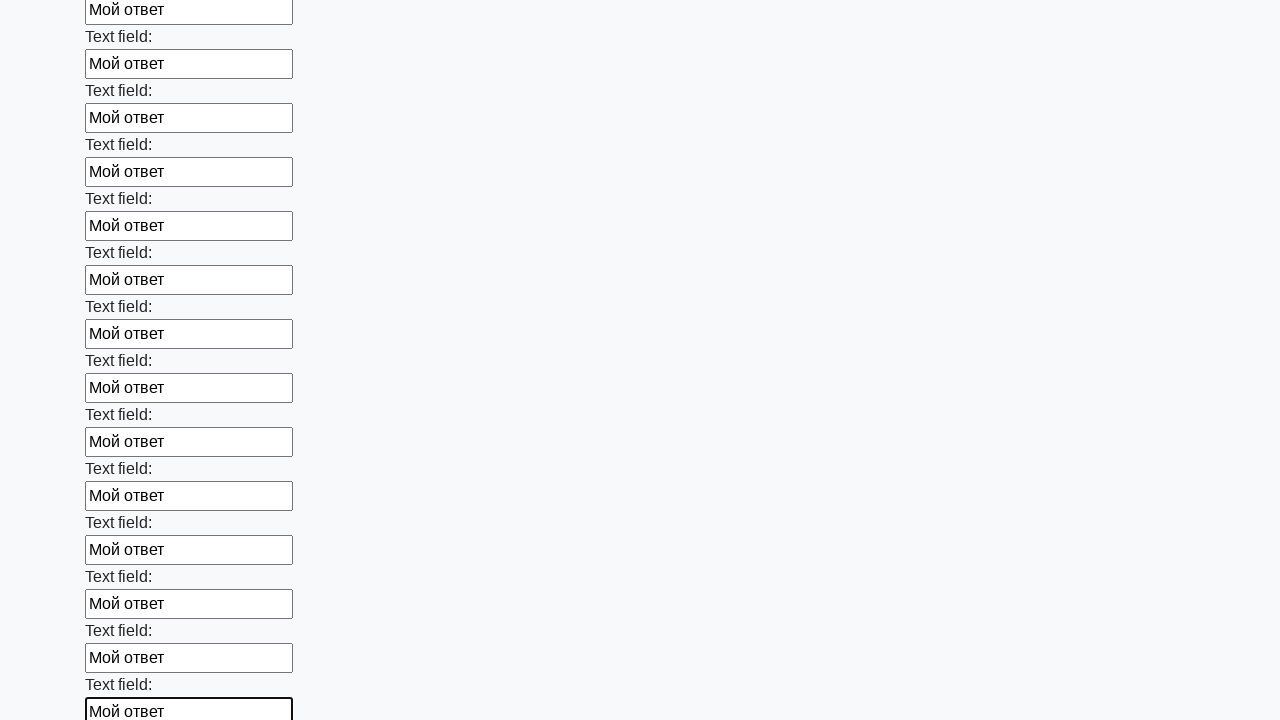

Filled an input field with 'Мой ответ' on input >> nth=78
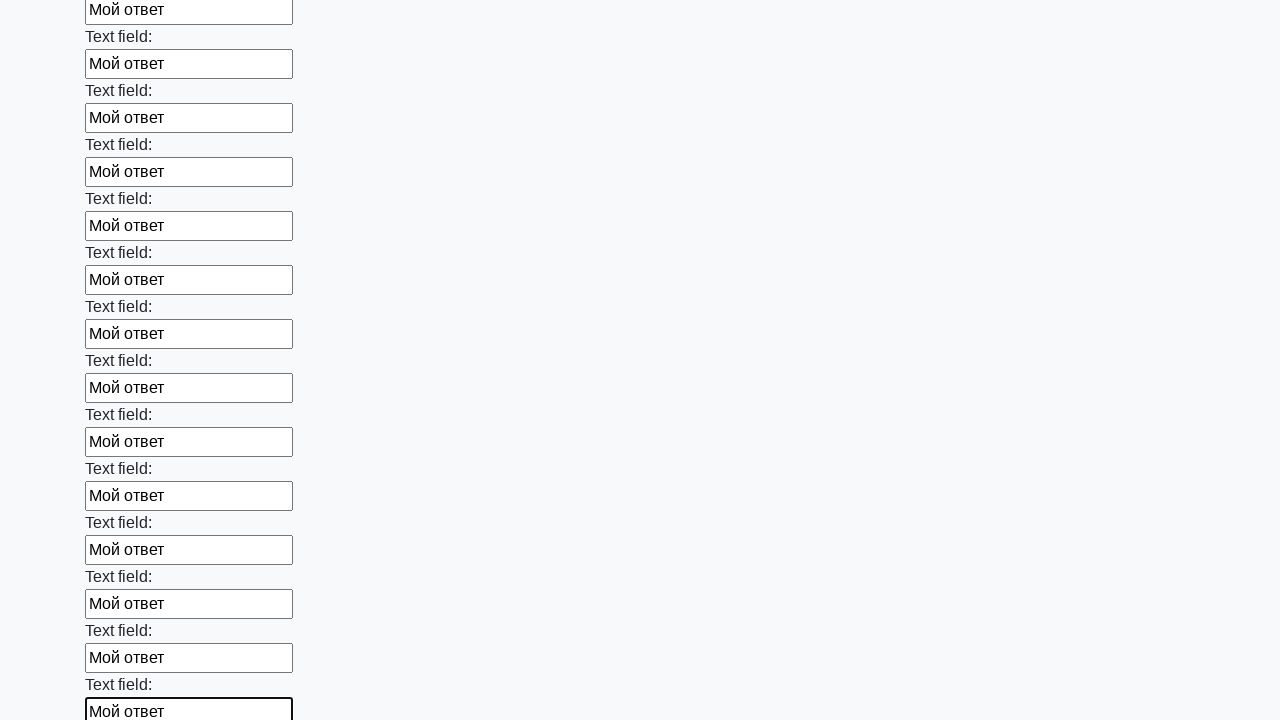

Filled an input field with 'Мой ответ' on input >> nth=79
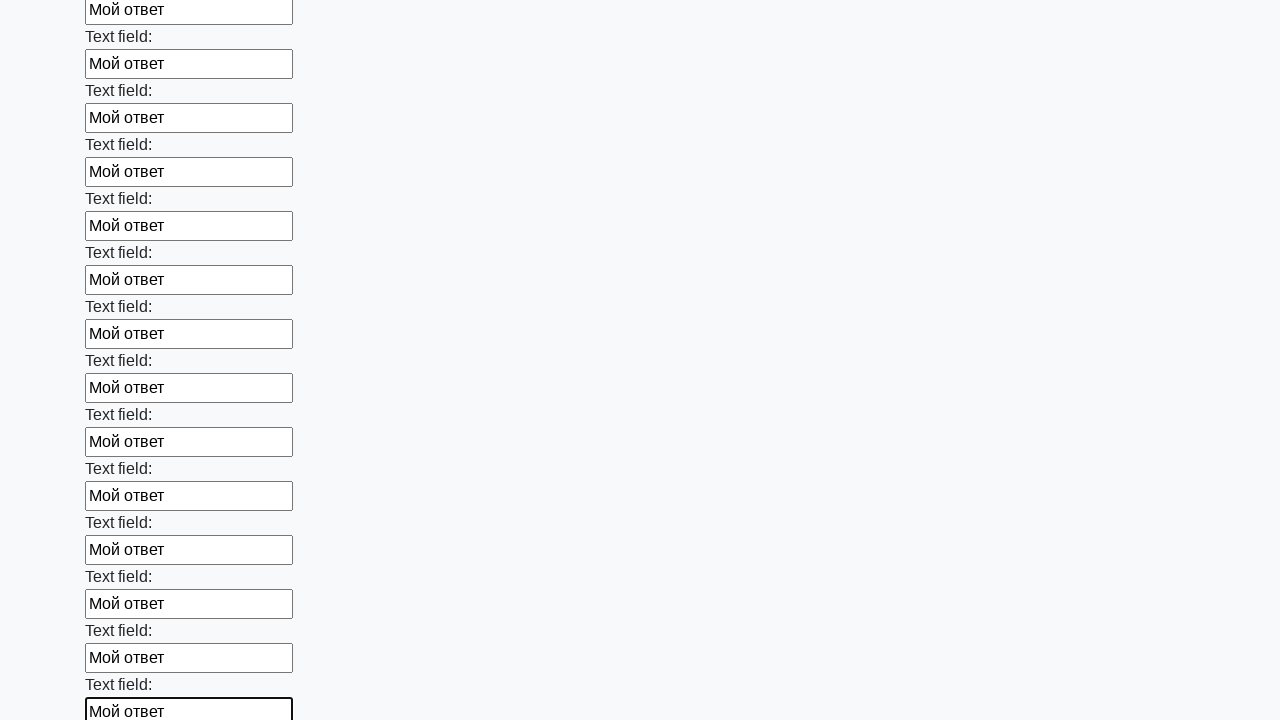

Filled an input field with 'Мой ответ' on input >> nth=80
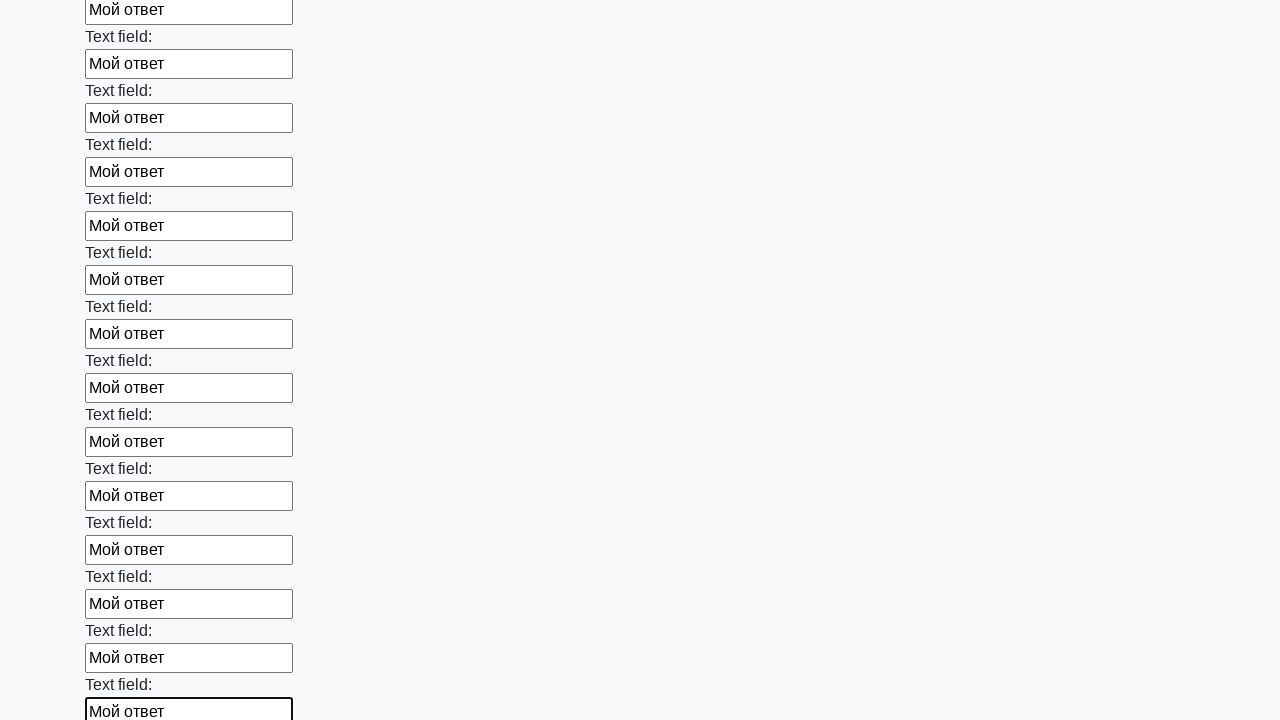

Filled an input field with 'Мой ответ' on input >> nth=81
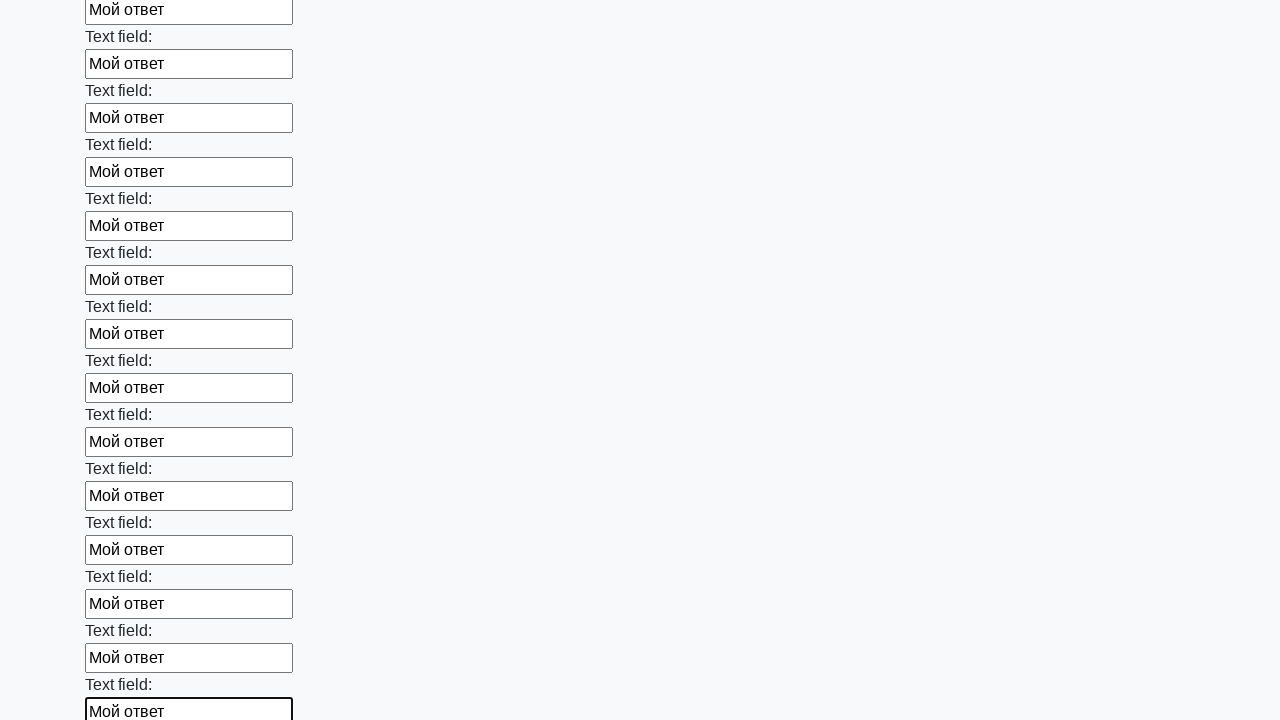

Filled an input field with 'Мой ответ' on input >> nth=82
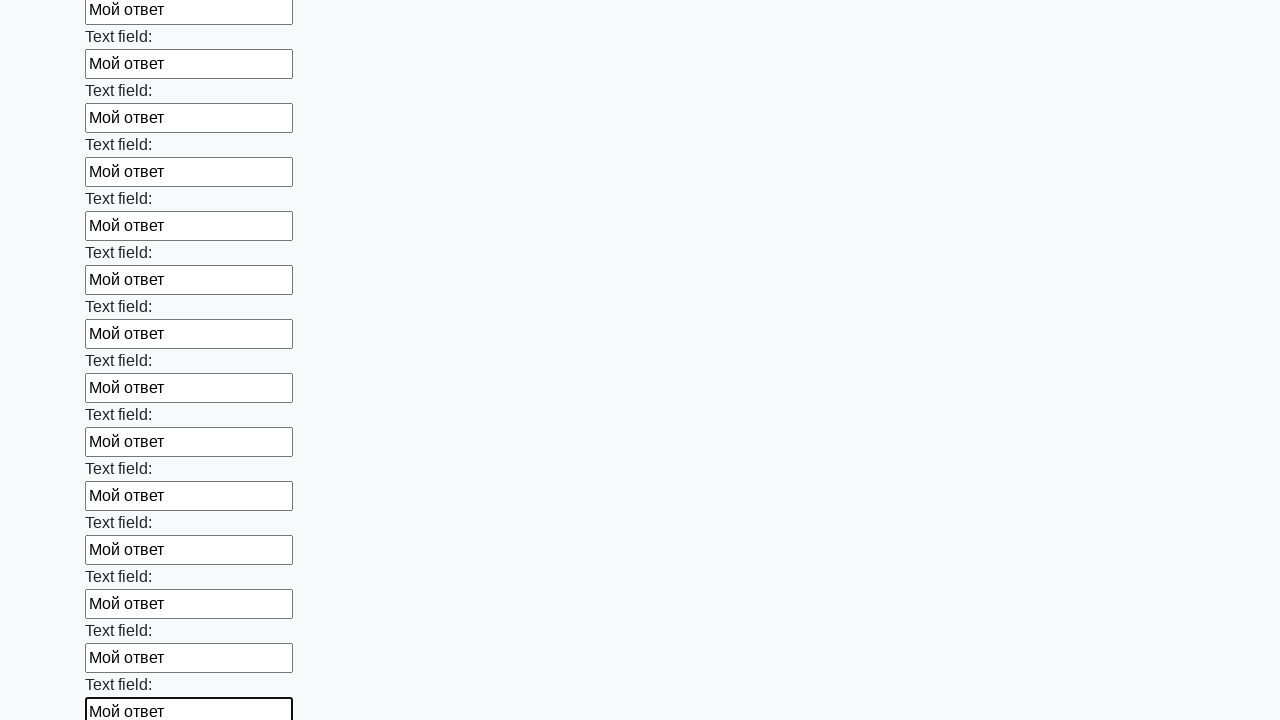

Filled an input field with 'Мой ответ' on input >> nth=83
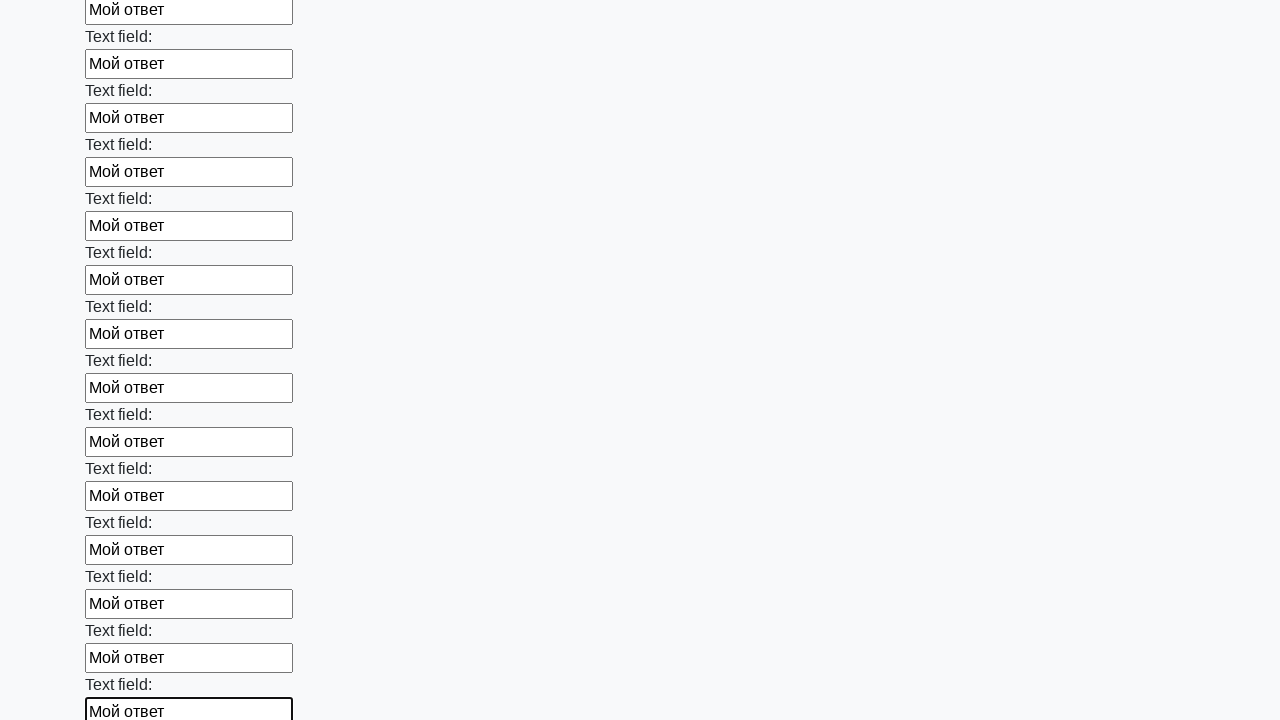

Filled an input field with 'Мой ответ' on input >> nth=84
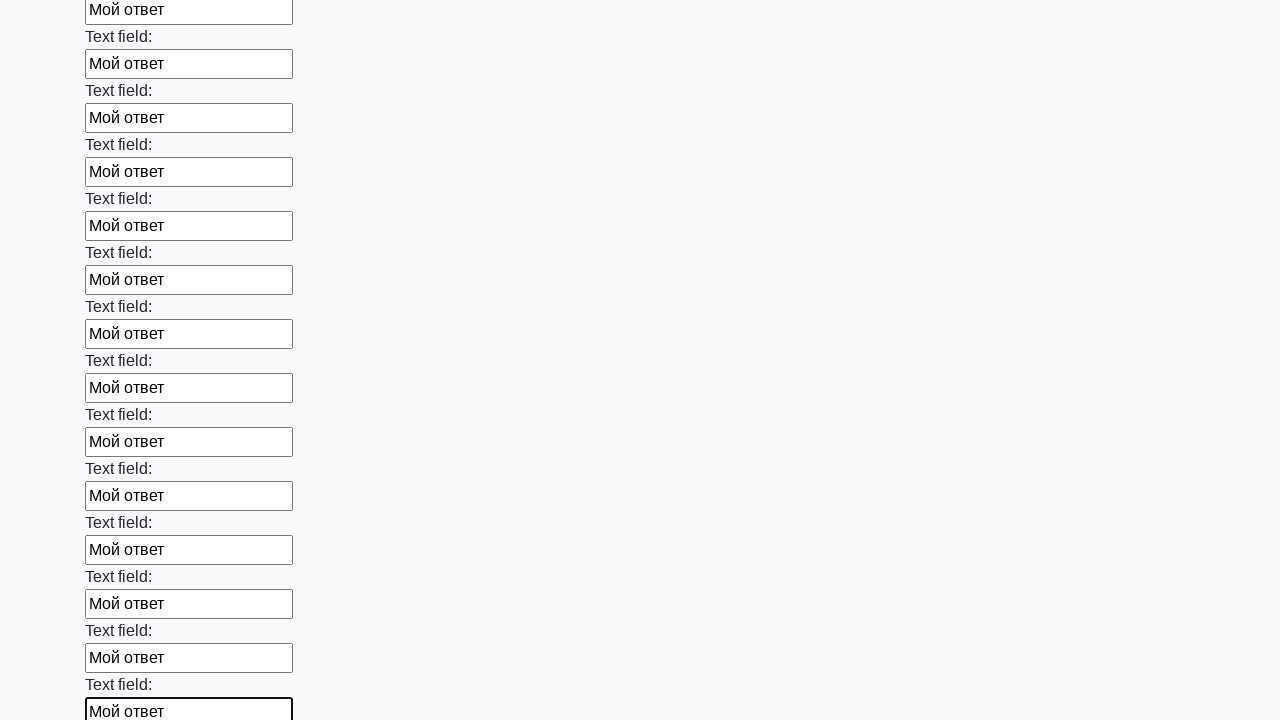

Filled an input field with 'Мой ответ' on input >> nth=85
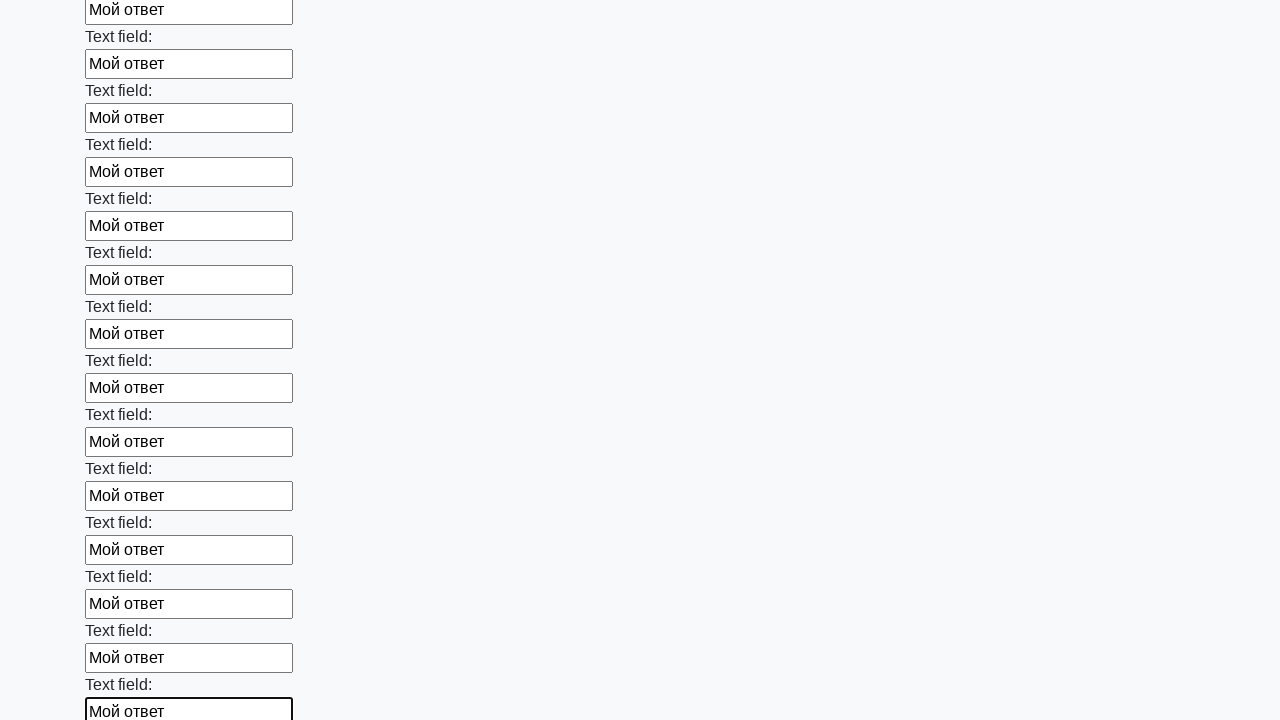

Filled an input field with 'Мой ответ' on input >> nth=86
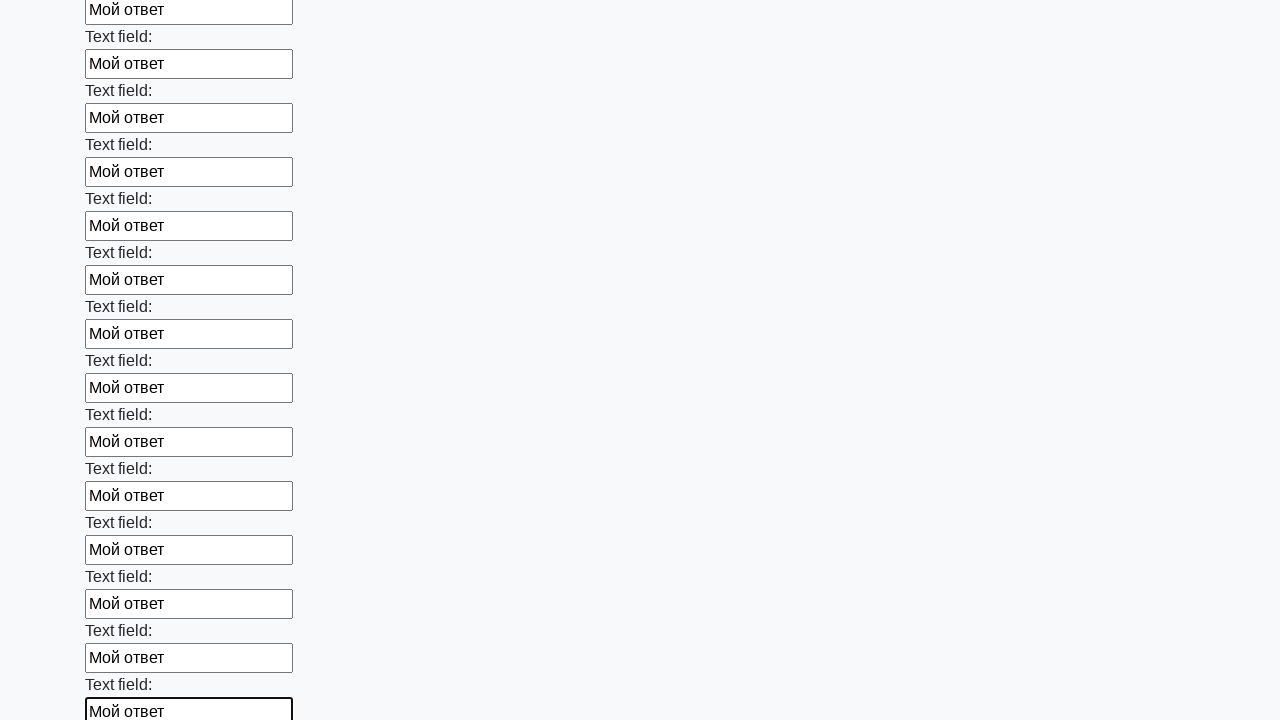

Filled an input field with 'Мой ответ' on input >> nth=87
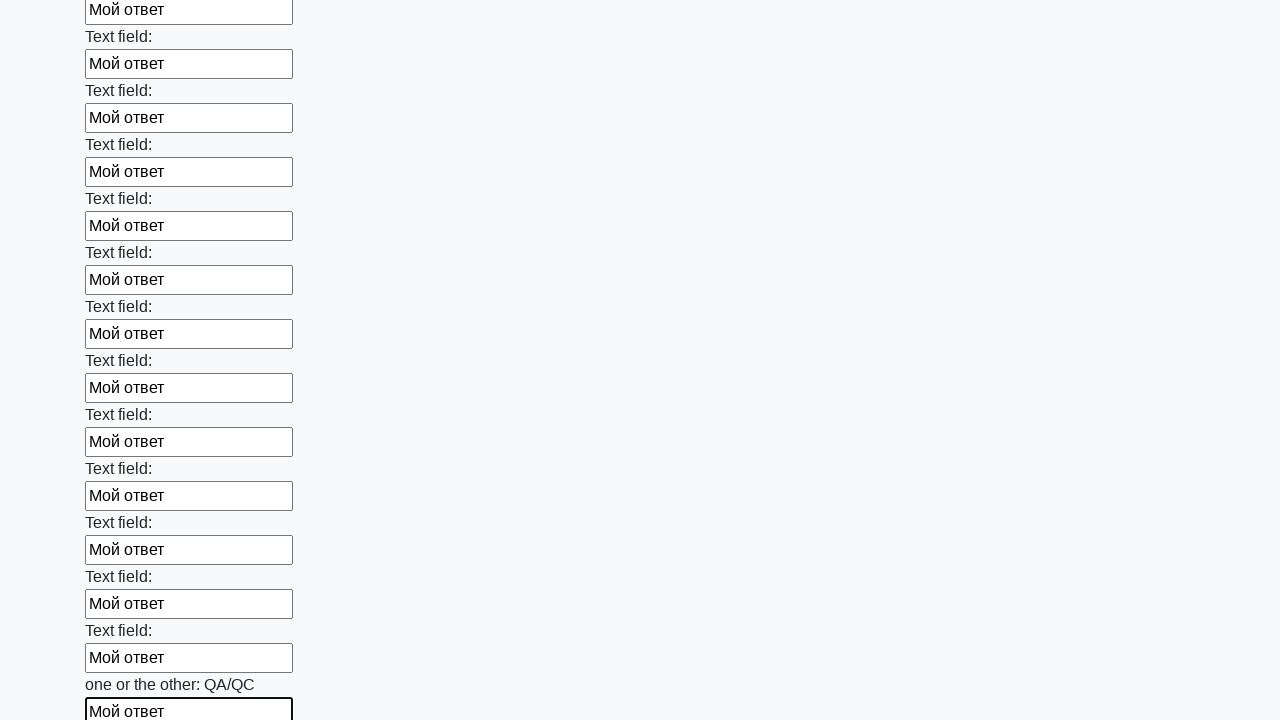

Filled an input field with 'Мой ответ' on input >> nth=88
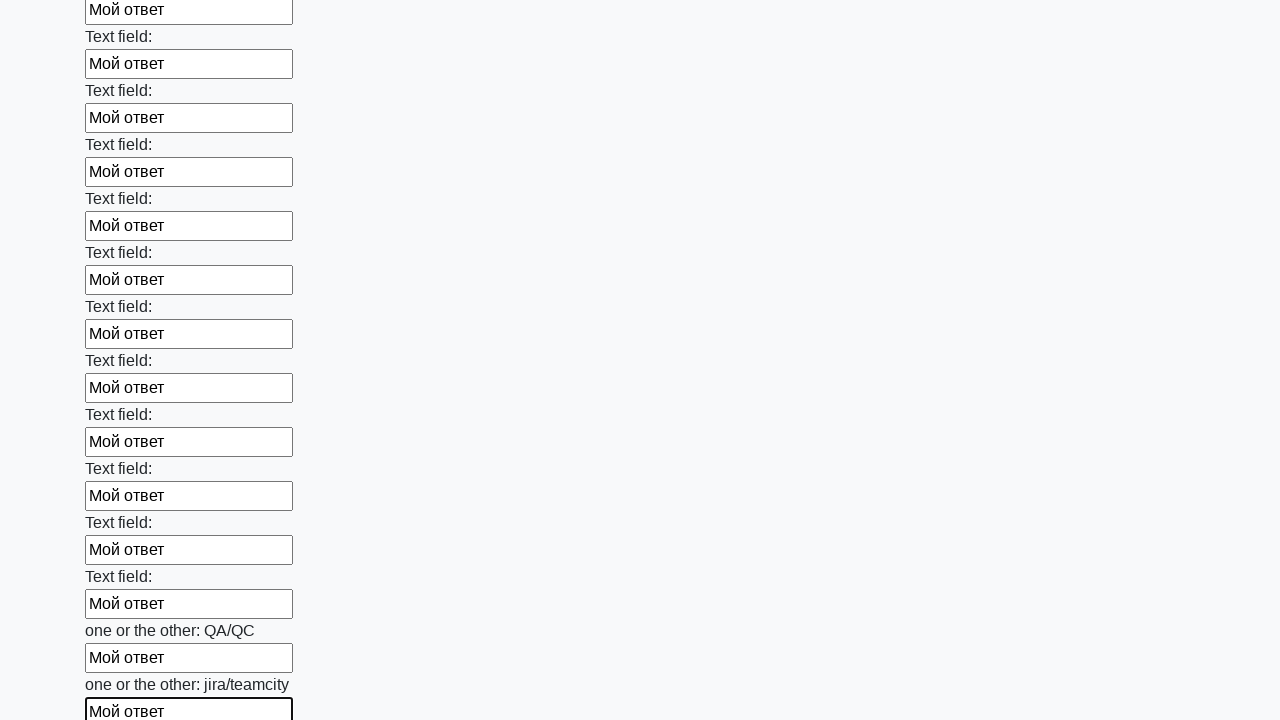

Filled an input field with 'Мой ответ' on input >> nth=89
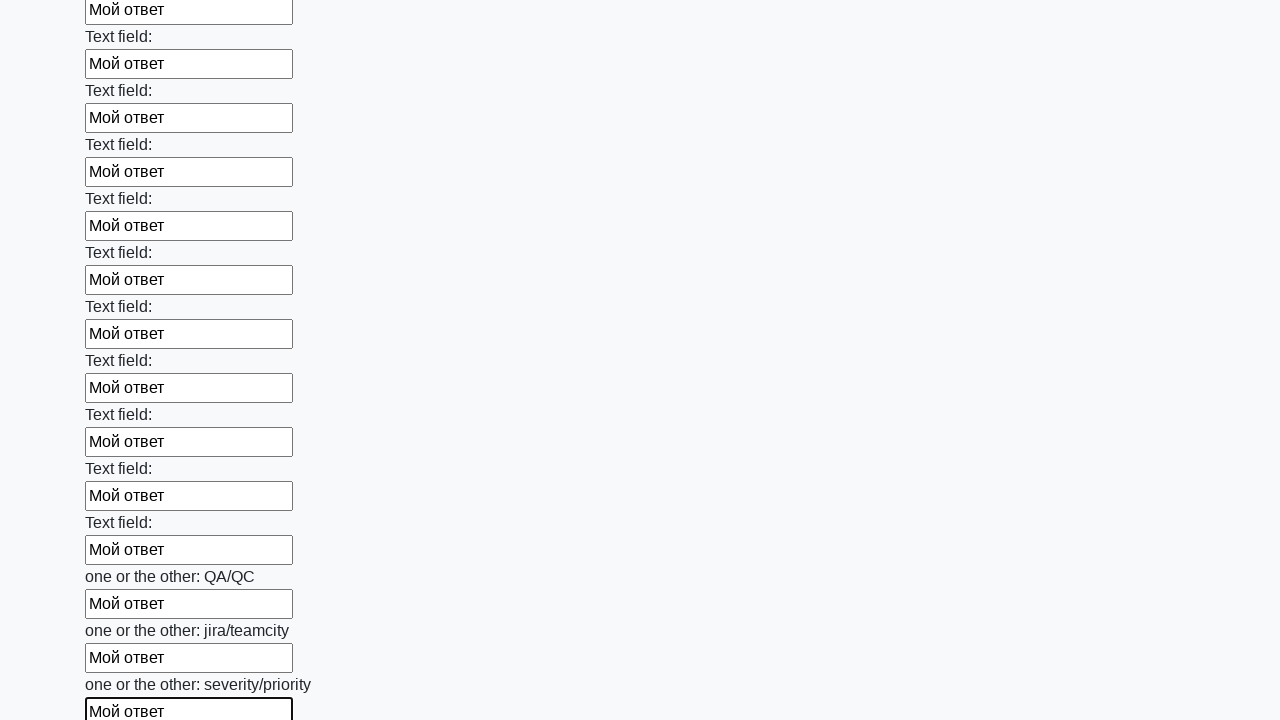

Filled an input field with 'Мой ответ' on input >> nth=90
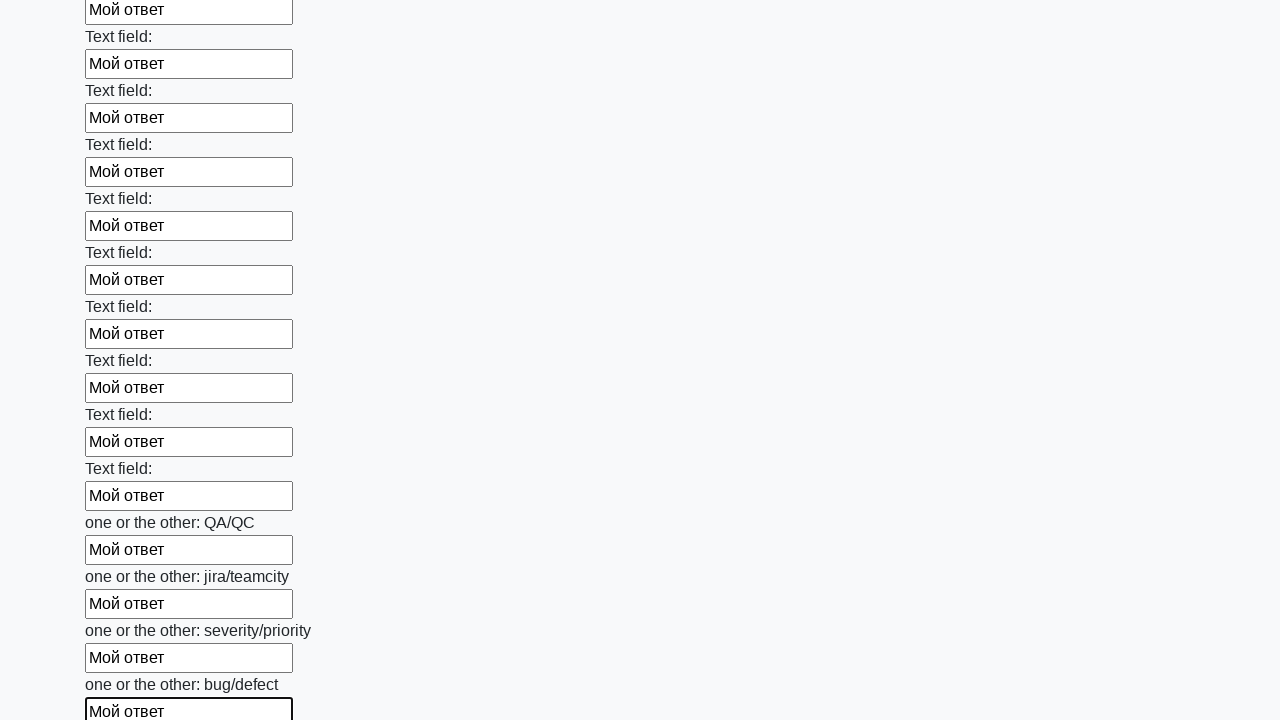

Filled an input field with 'Мой ответ' on input >> nth=91
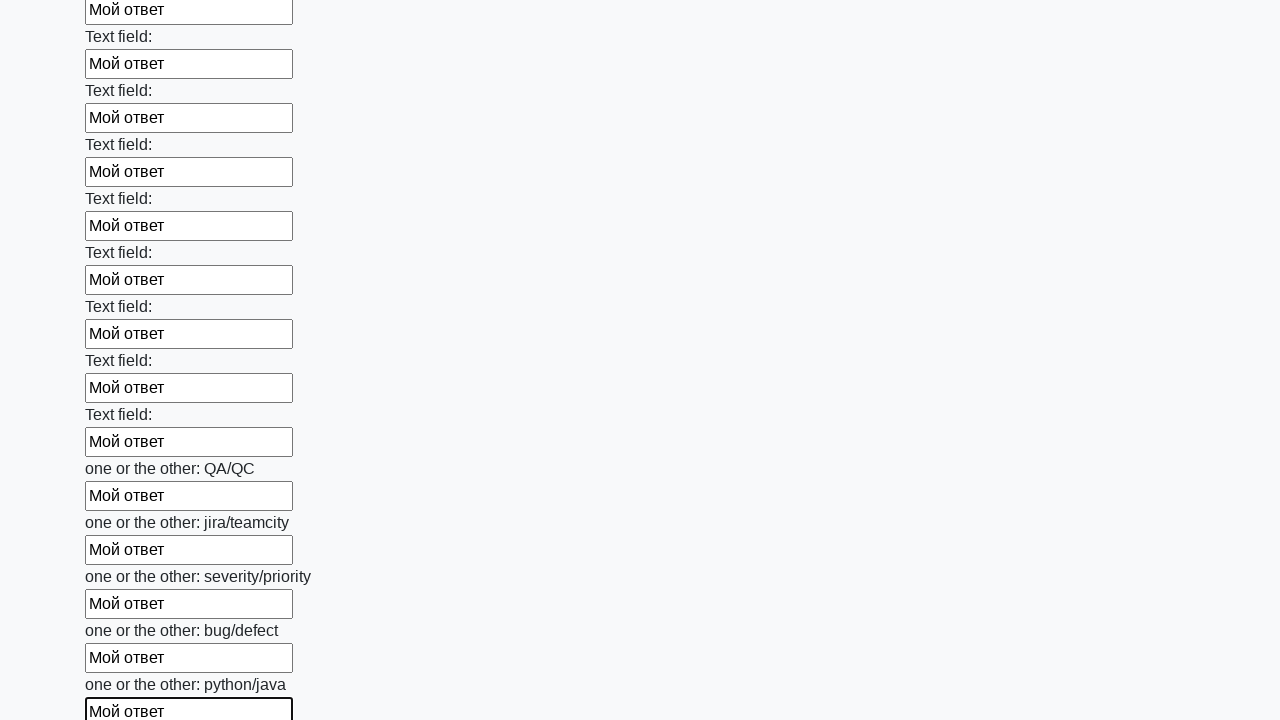

Filled an input field with 'Мой ответ' on input >> nth=92
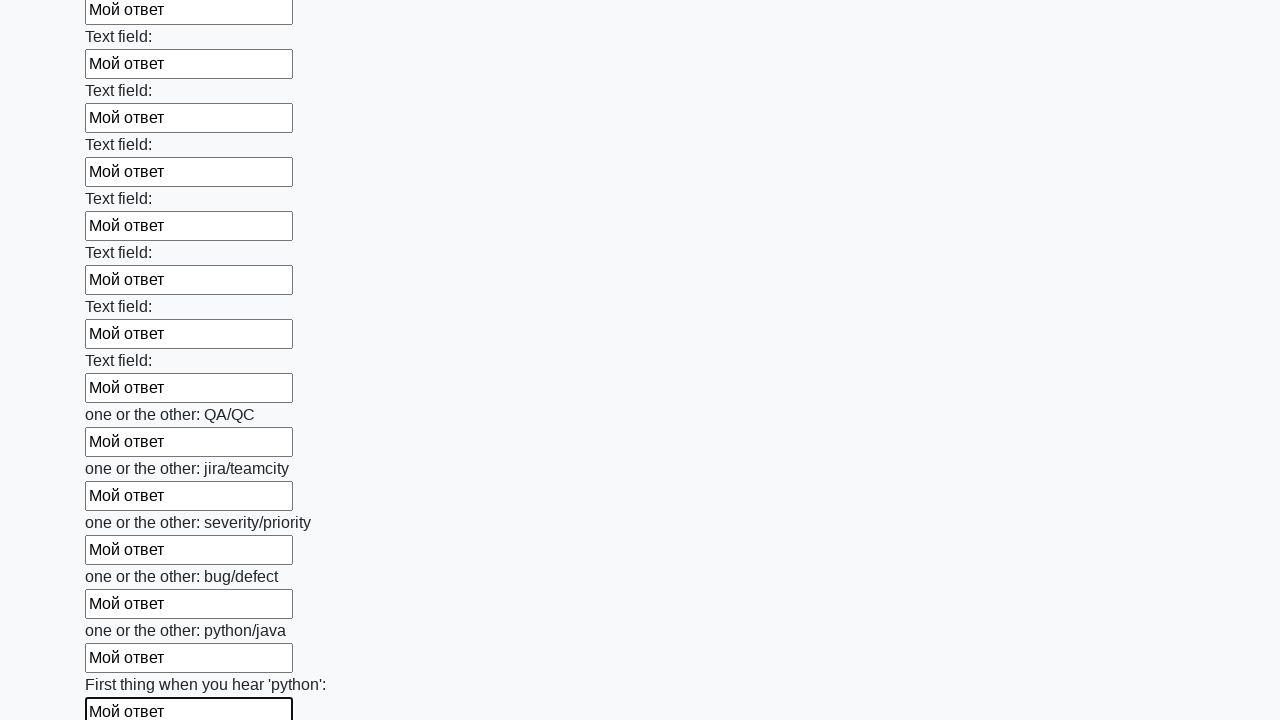

Filled an input field with 'Мой ответ' on input >> nth=93
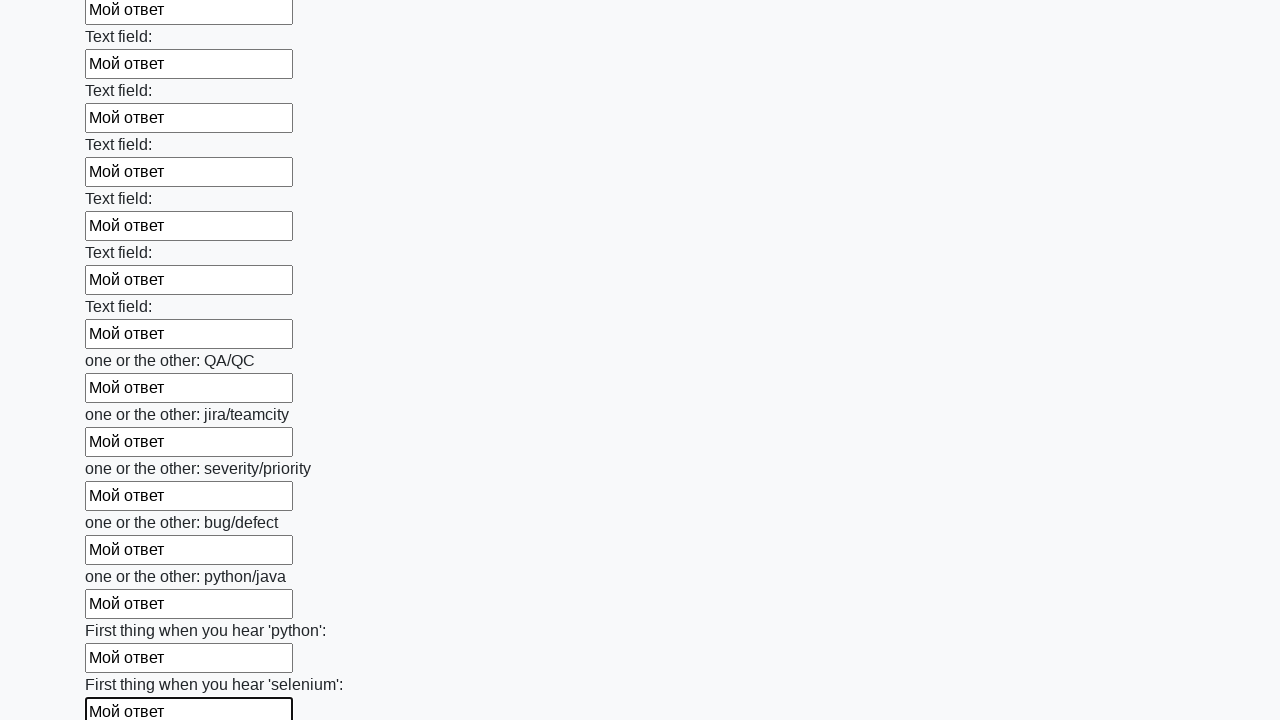

Filled an input field with 'Мой ответ' on input >> nth=94
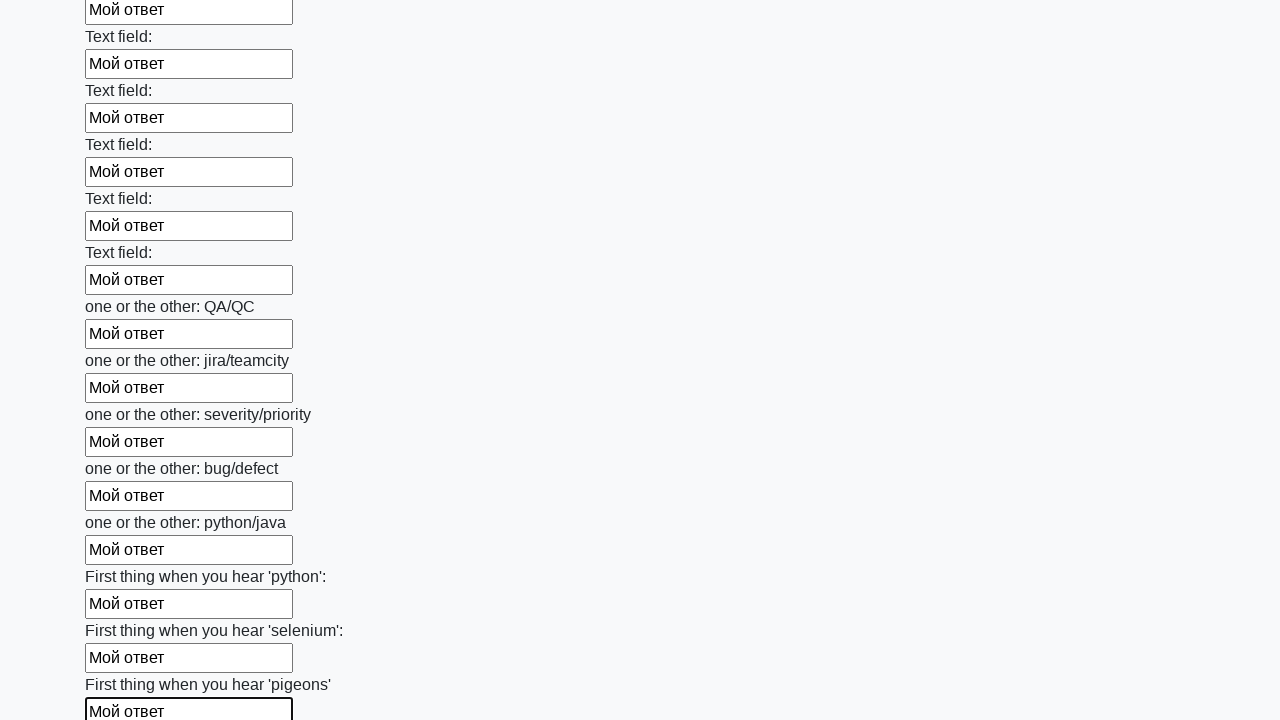

Filled an input field with 'Мой ответ' on input >> nth=95
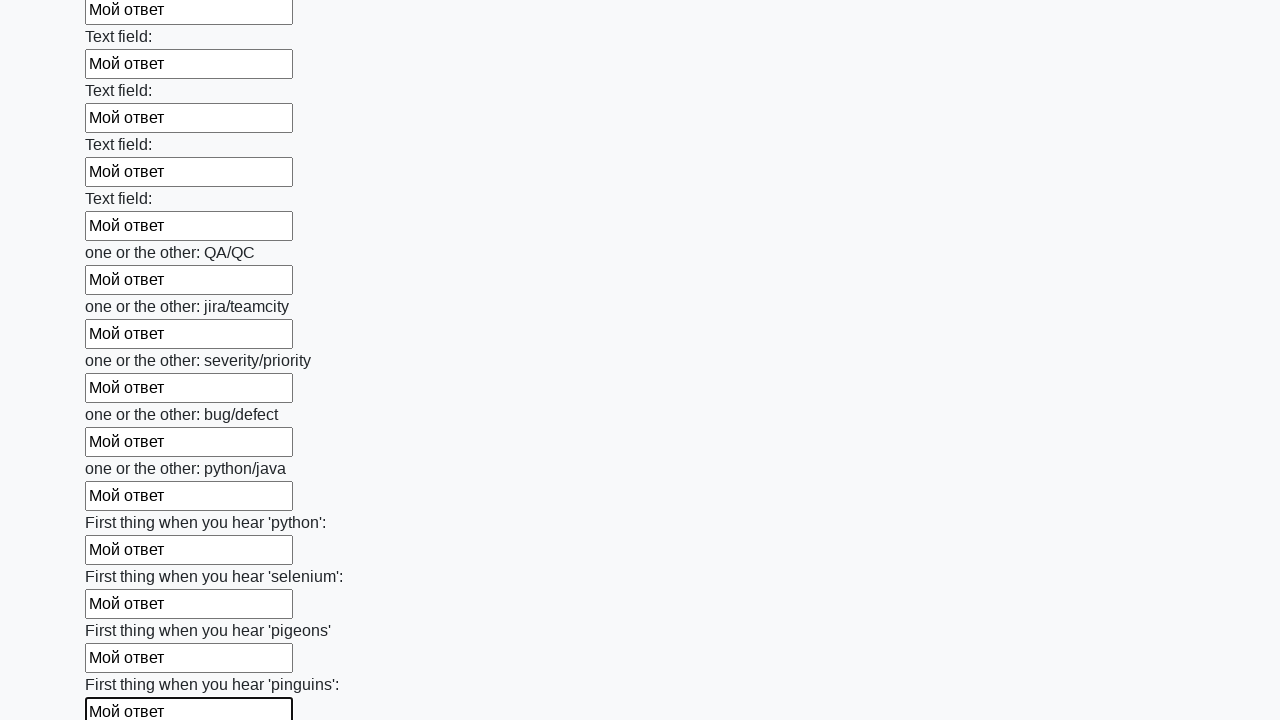

Filled an input field with 'Мой ответ' on input >> nth=96
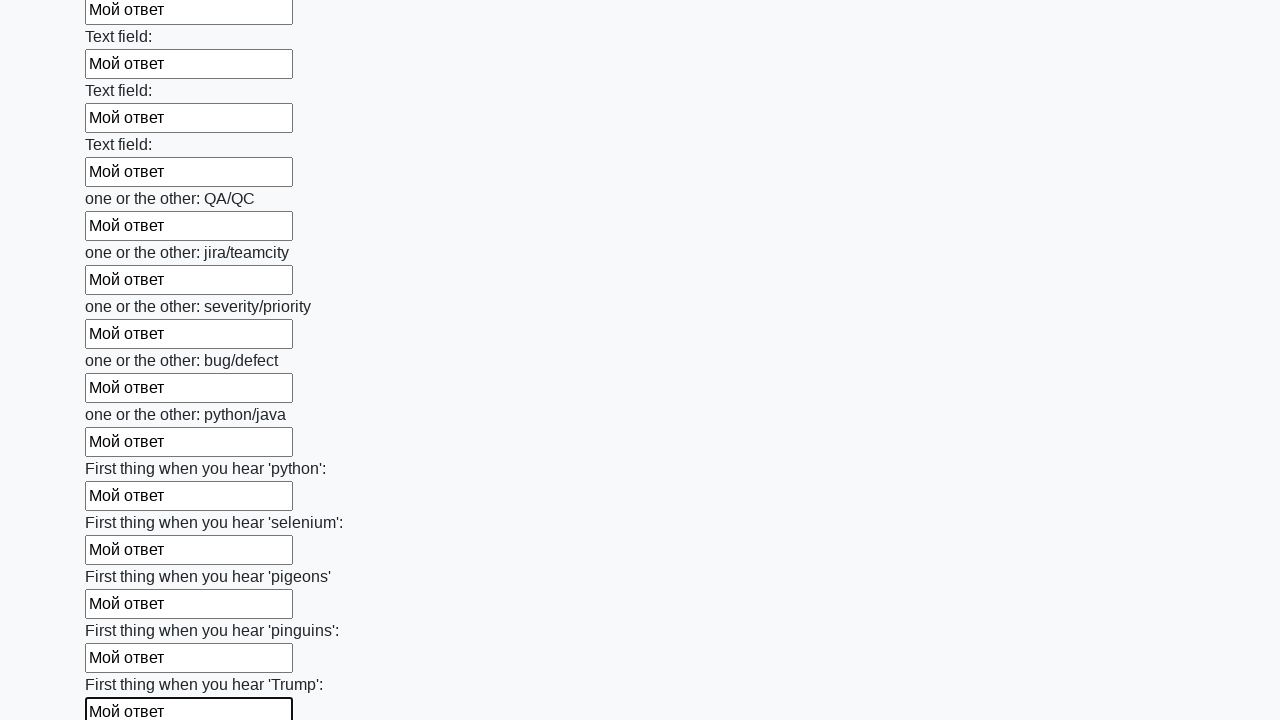

Filled an input field with 'Мой ответ' on input >> nth=97
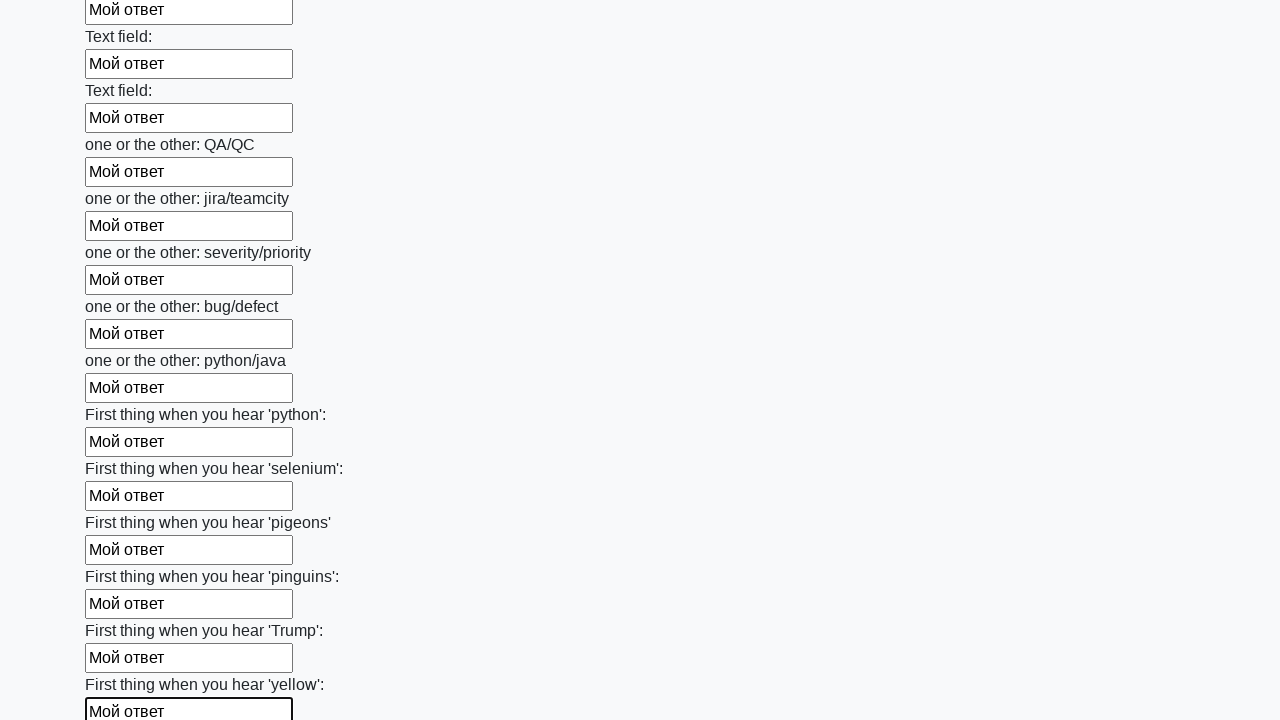

Filled an input field with 'Мой ответ' on input >> nth=98
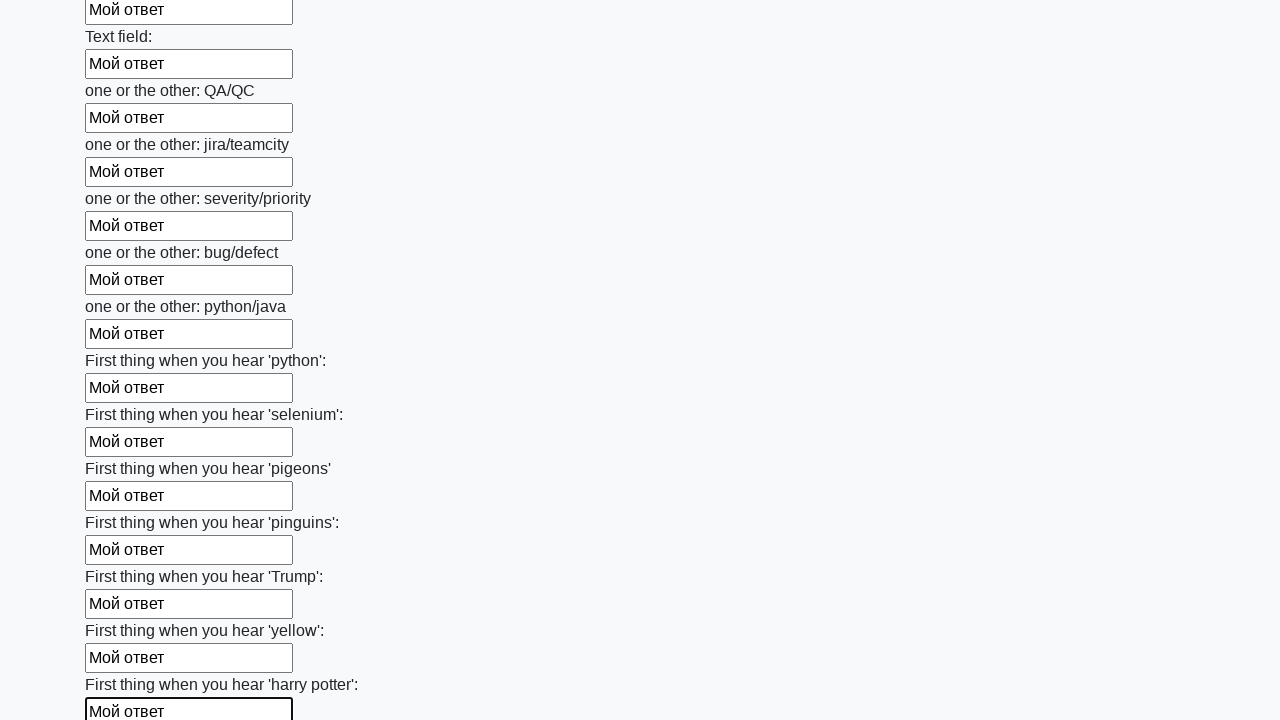

Filled an input field with 'Мой ответ' on input >> nth=99
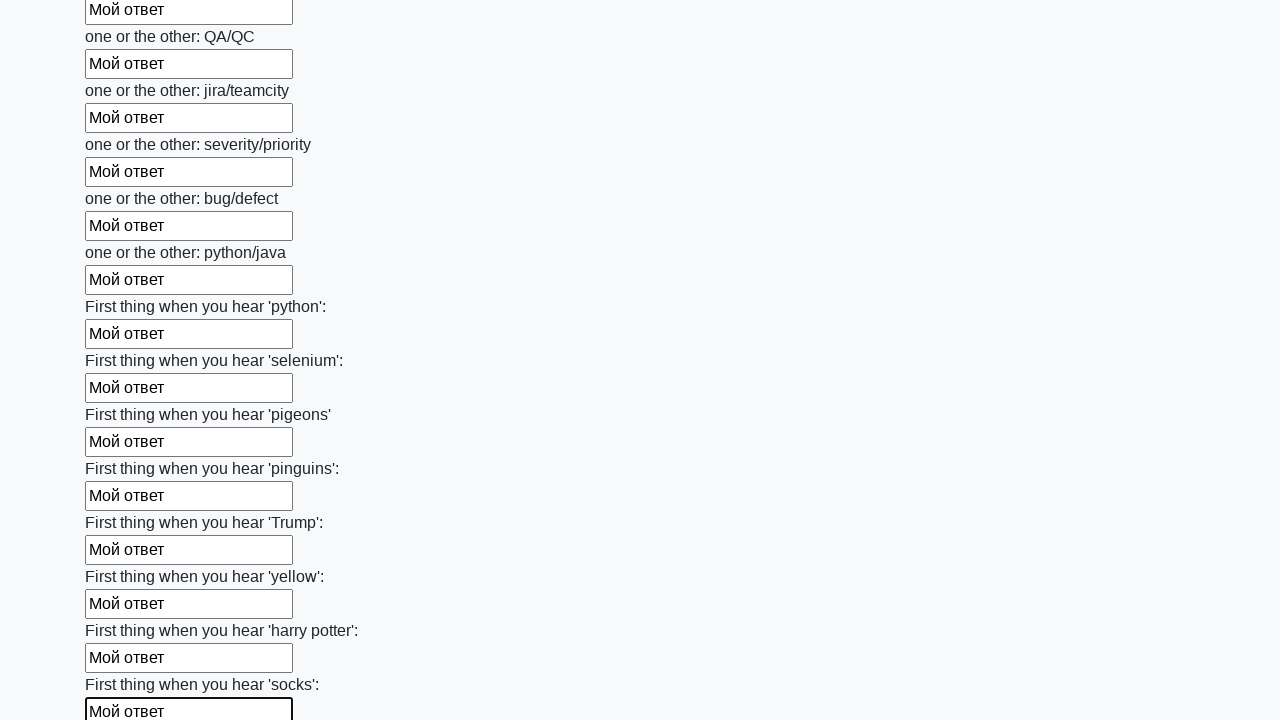

Clicked the submit button at (123, 611) on button.btn
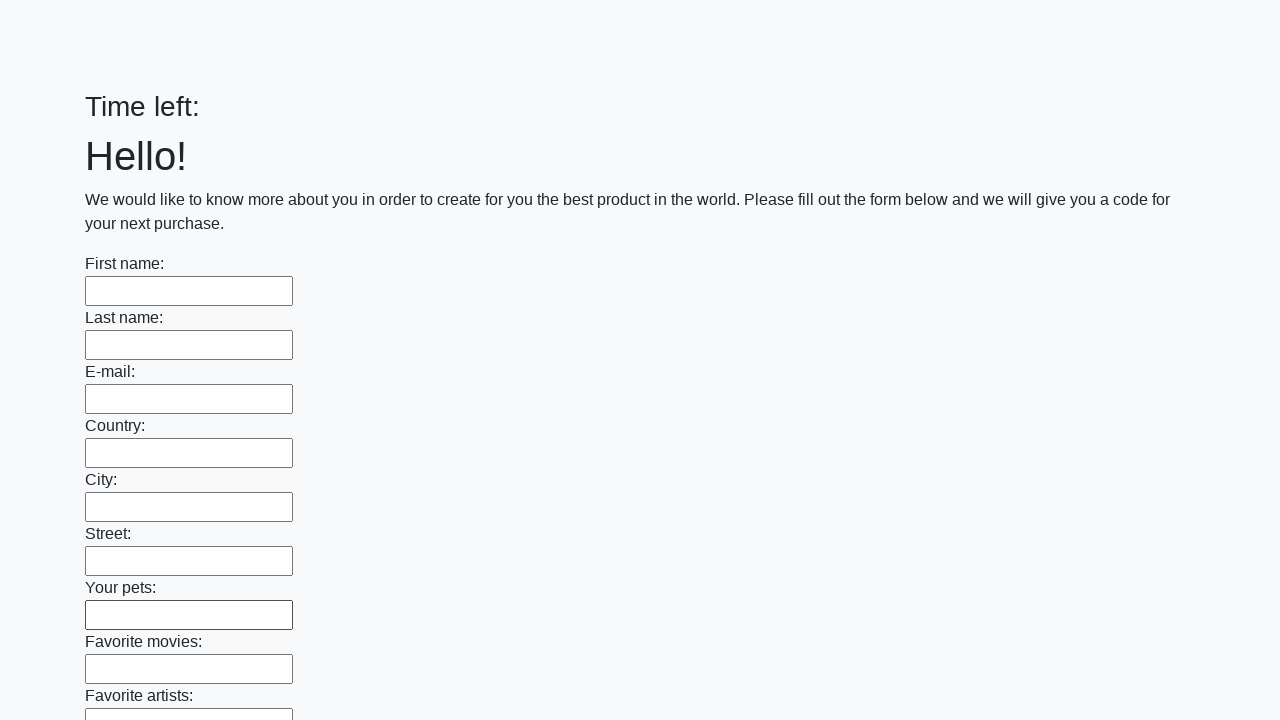

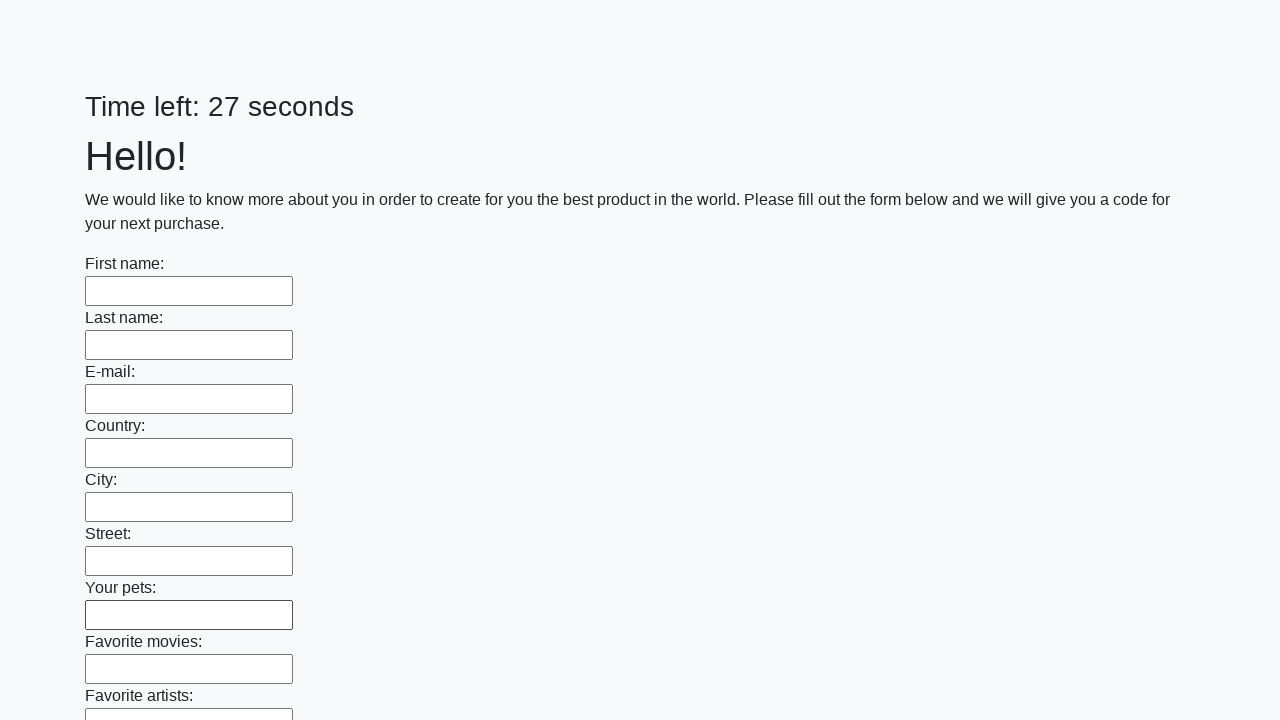